Tests filling a large form with multiple input fields, submitting it, and handling the resulting alert dialog.

Starting URL: http://suninjuly.github.io/huge_form.html

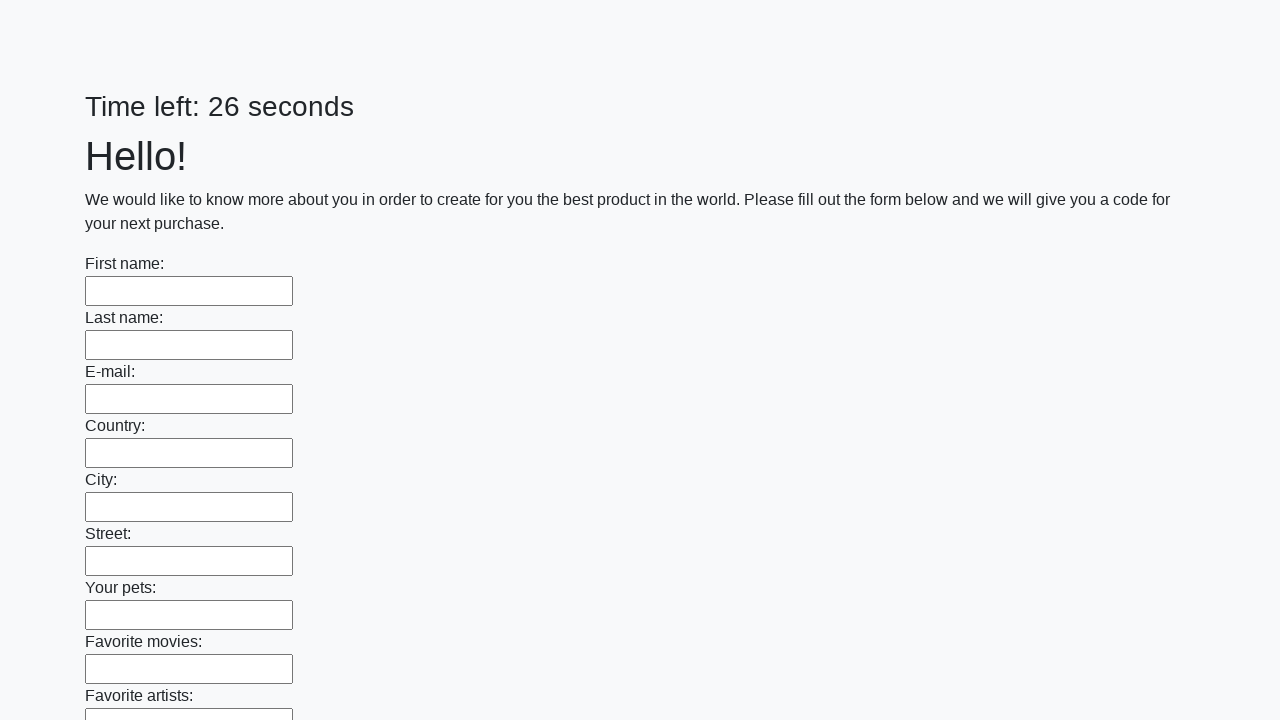

Form loaded successfully
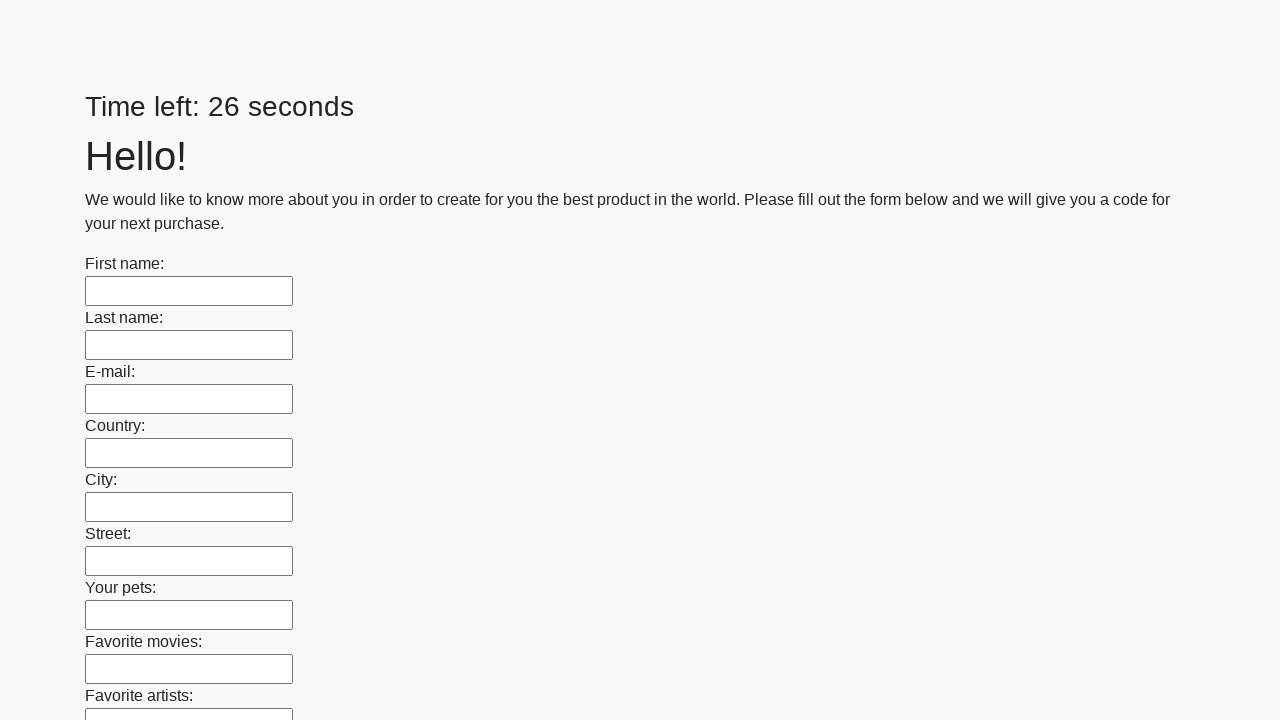

Located all input fields in the form
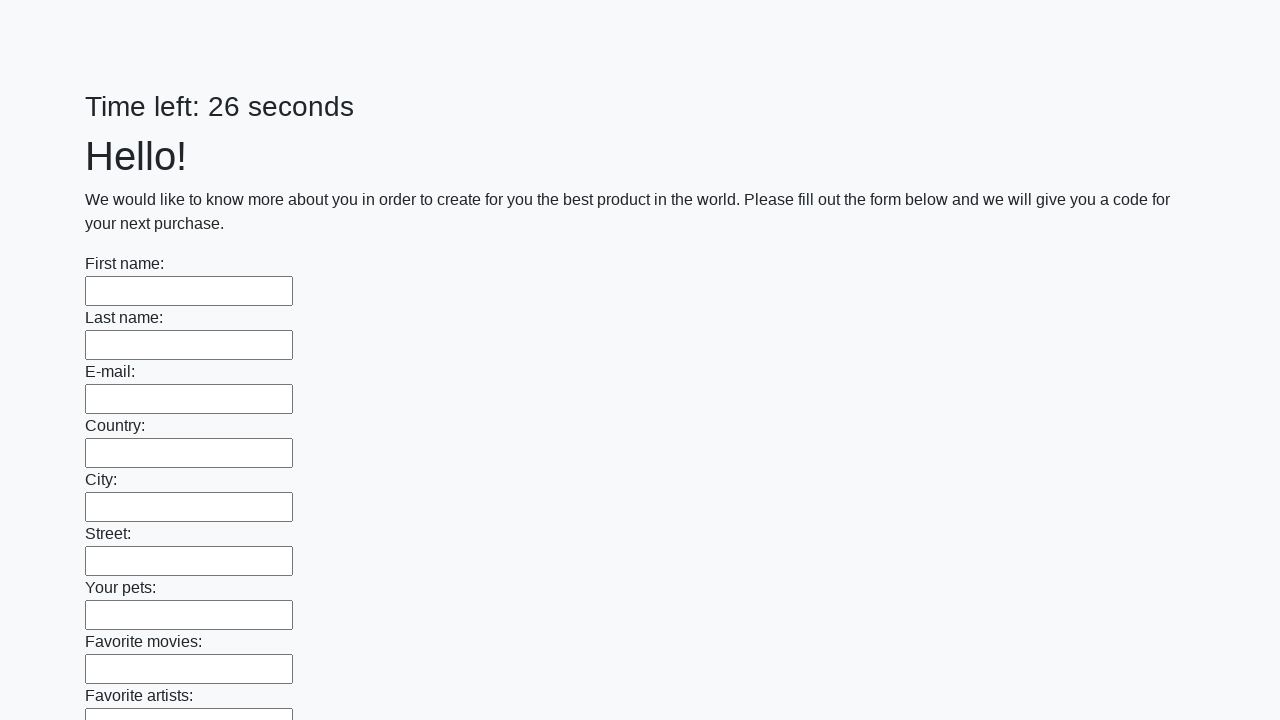

Filled input field with 'Sample input text 12345' on form[action="#"][method="get"] input >> nth=0
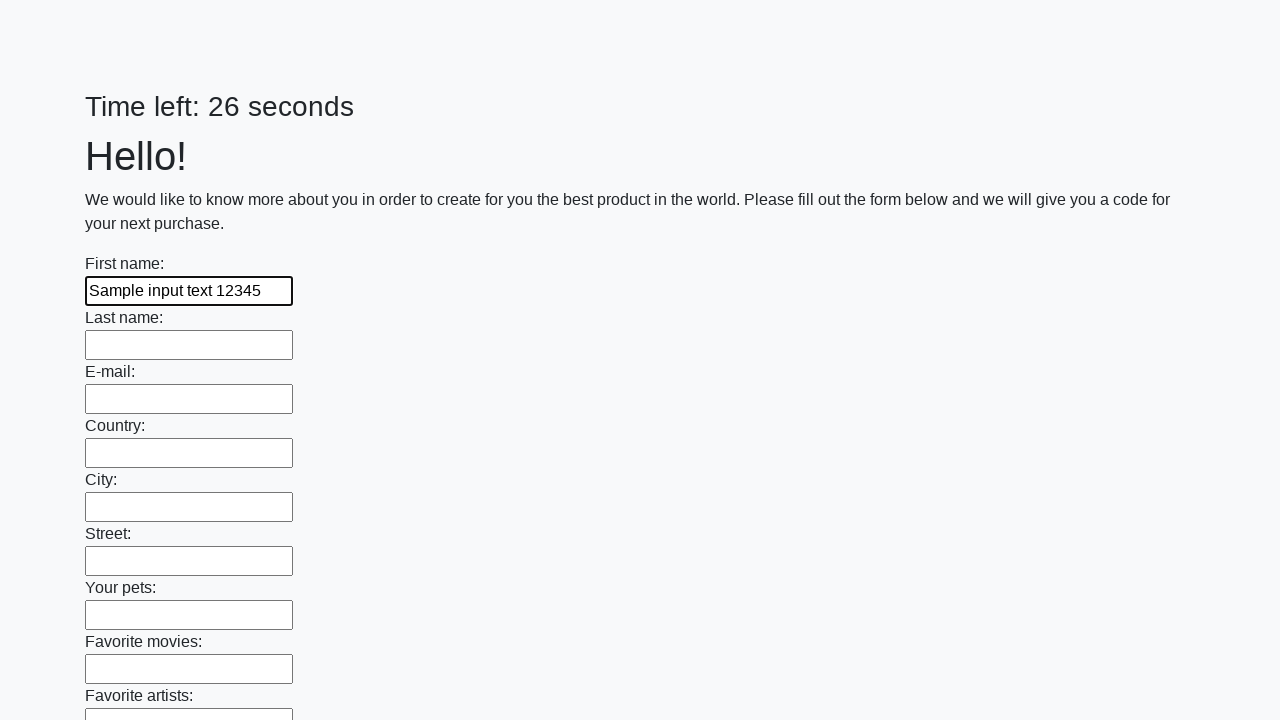

Filled input field with 'Sample input text 12345' on form[action="#"][method="get"] input >> nth=1
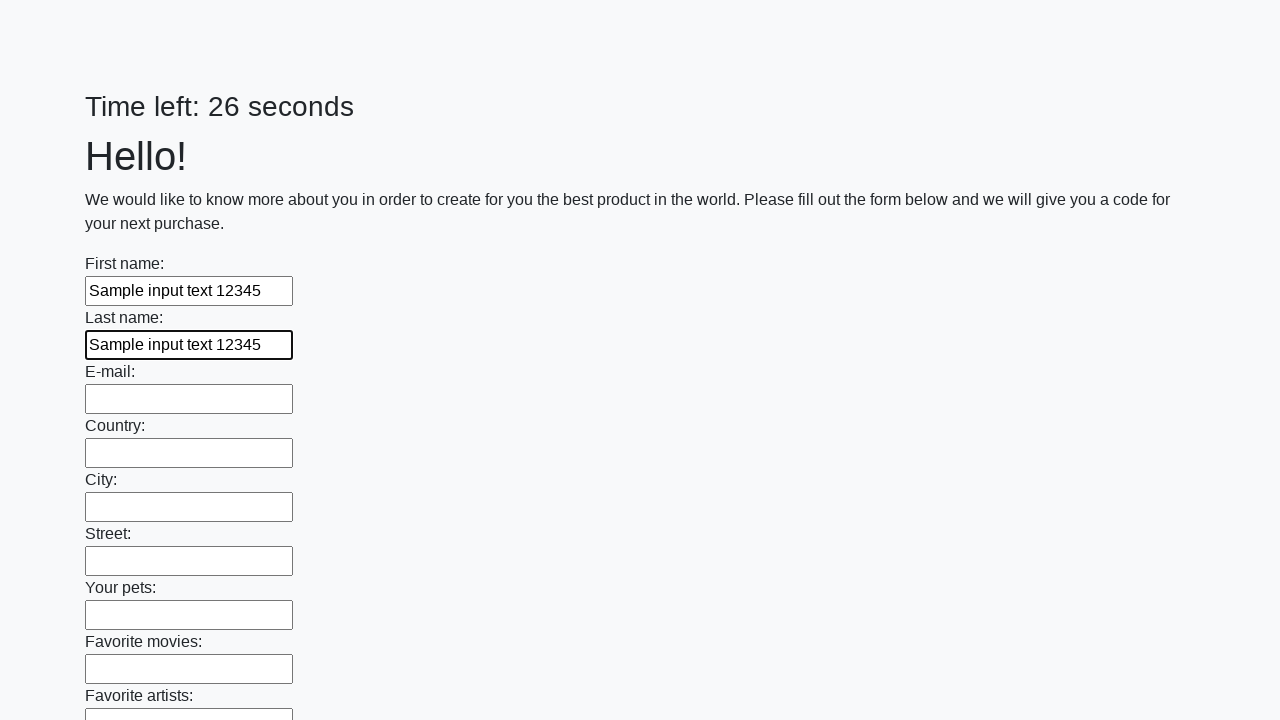

Filled input field with 'Sample input text 12345' on form[action="#"][method="get"] input >> nth=2
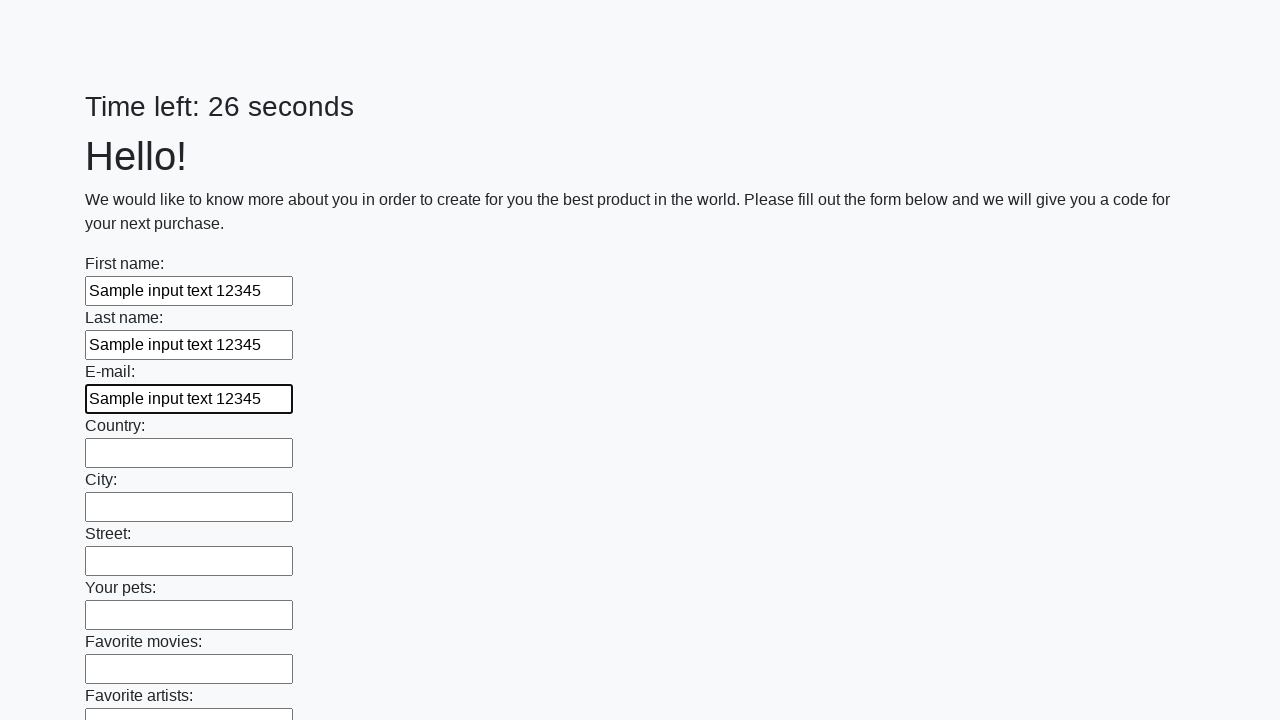

Filled input field with 'Sample input text 12345' on form[action="#"][method="get"] input >> nth=3
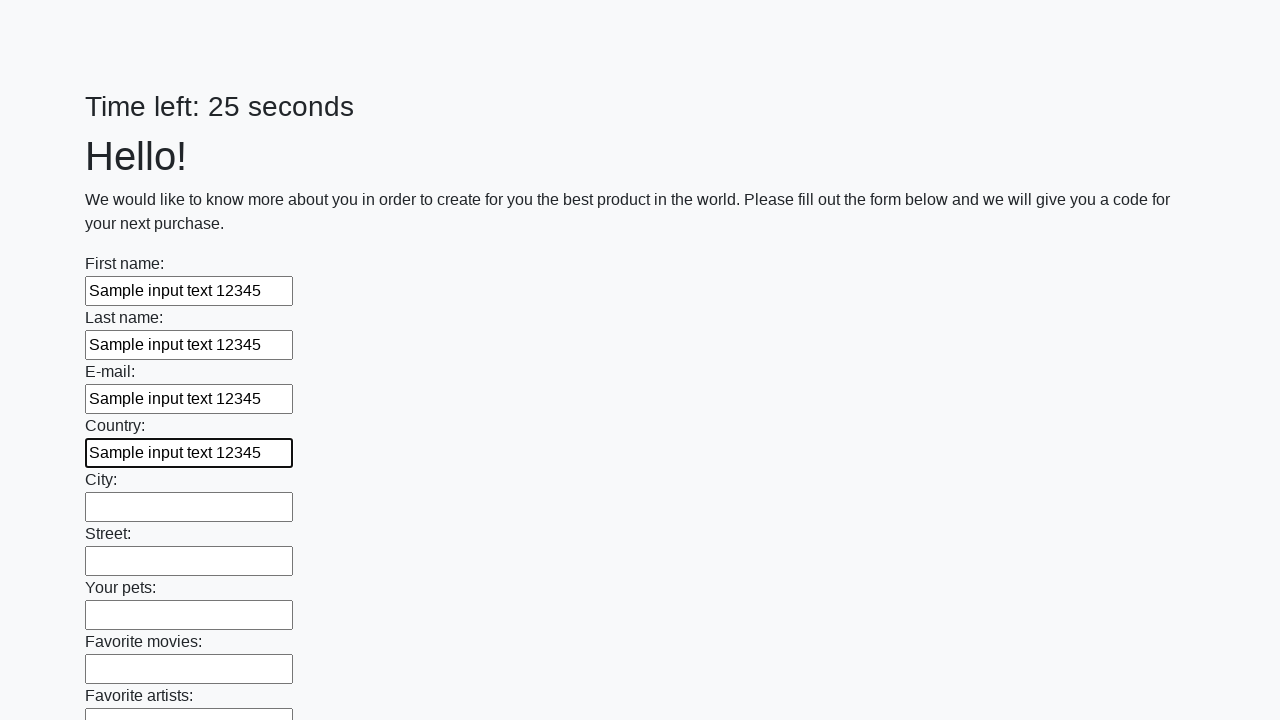

Filled input field with 'Sample input text 12345' on form[action="#"][method="get"] input >> nth=4
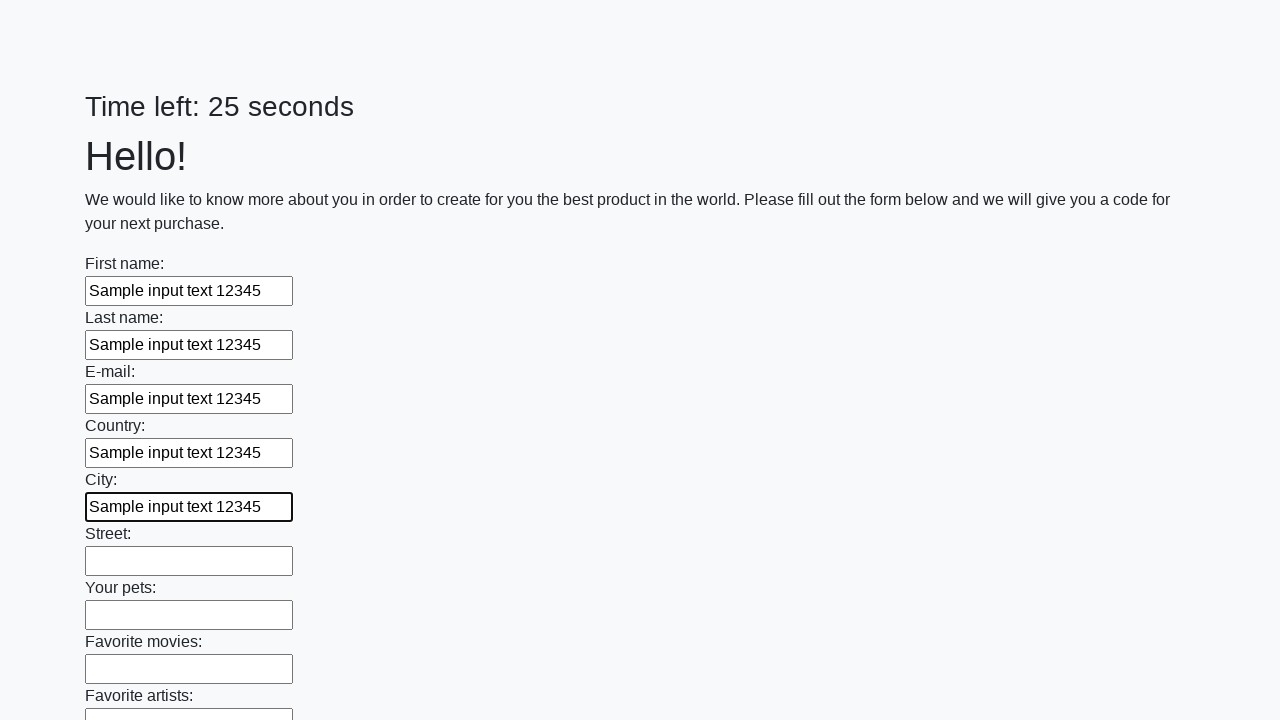

Filled input field with 'Sample input text 12345' on form[action="#"][method="get"] input >> nth=5
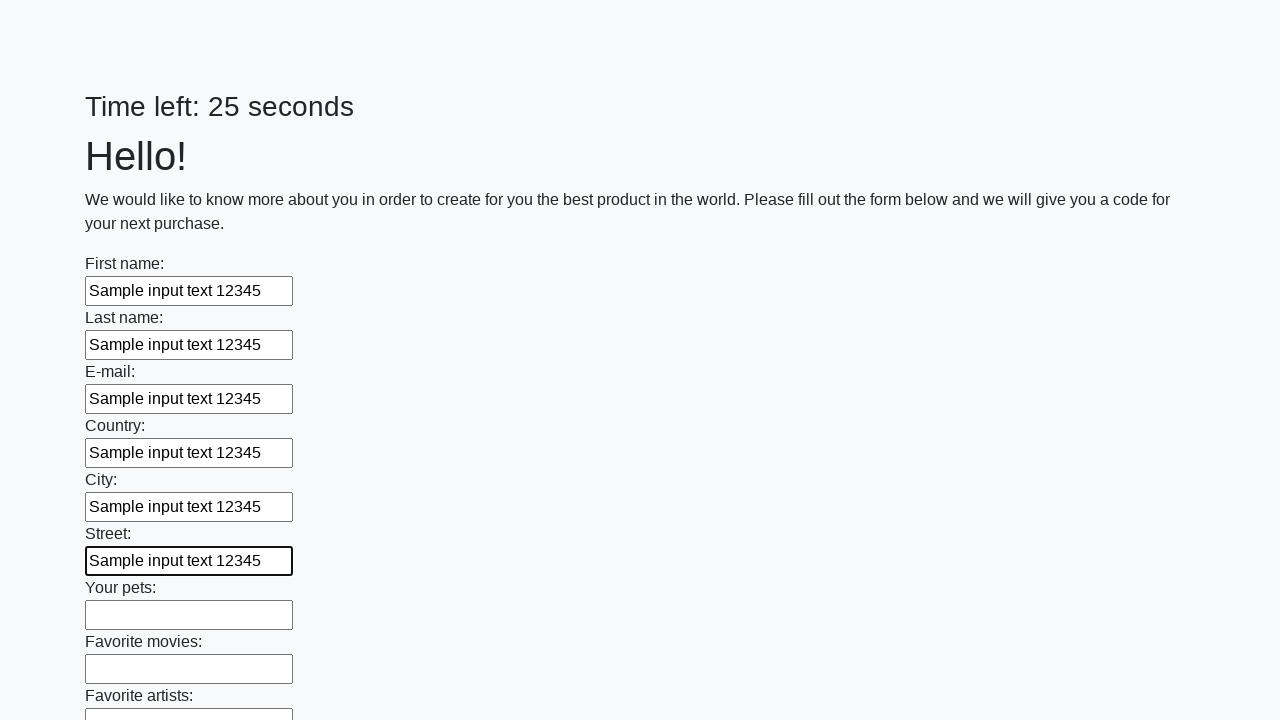

Filled input field with 'Sample input text 12345' on form[action="#"][method="get"] input >> nth=6
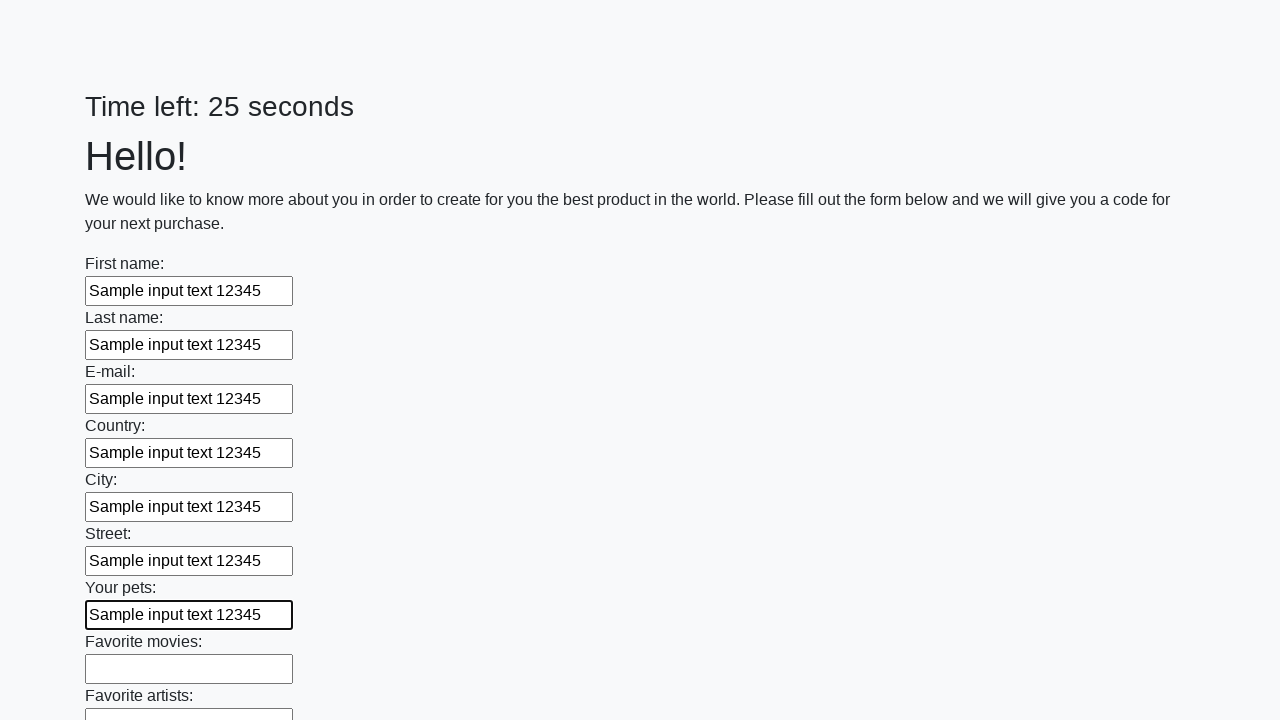

Filled input field with 'Sample input text 12345' on form[action="#"][method="get"] input >> nth=7
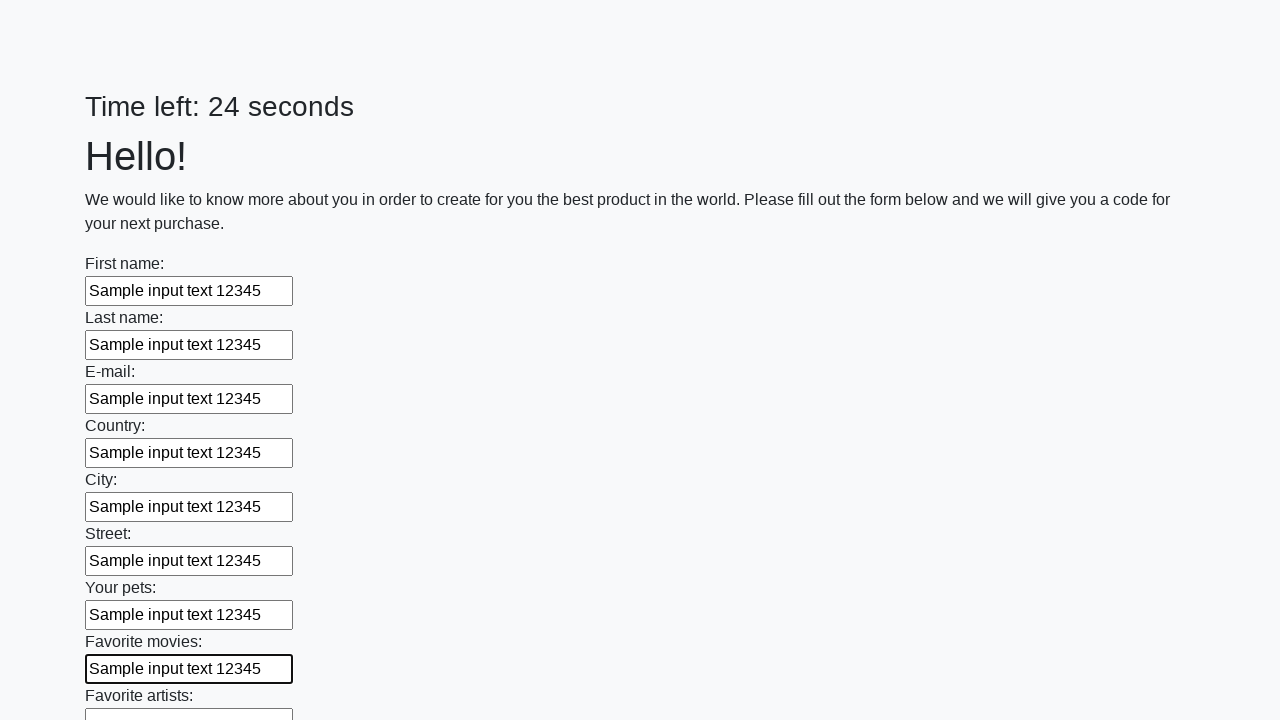

Filled input field with 'Sample input text 12345' on form[action="#"][method="get"] input >> nth=8
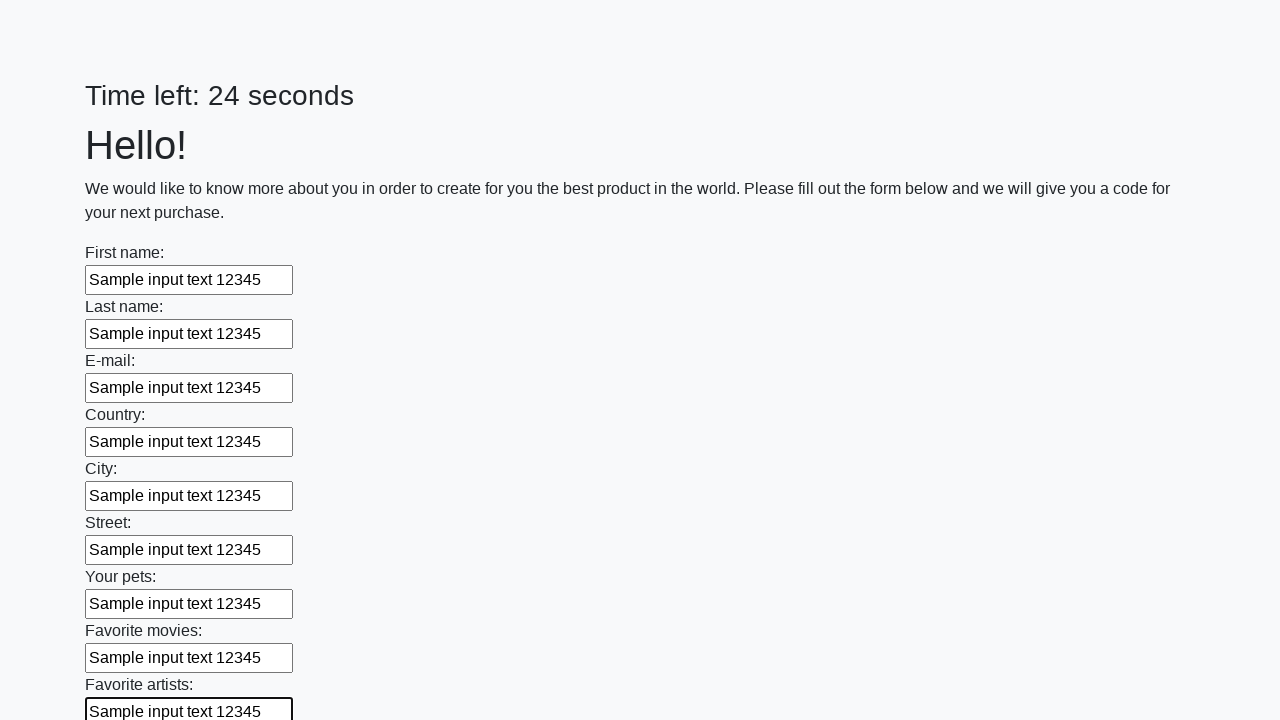

Filled input field with 'Sample input text 12345' on form[action="#"][method="get"] input >> nth=9
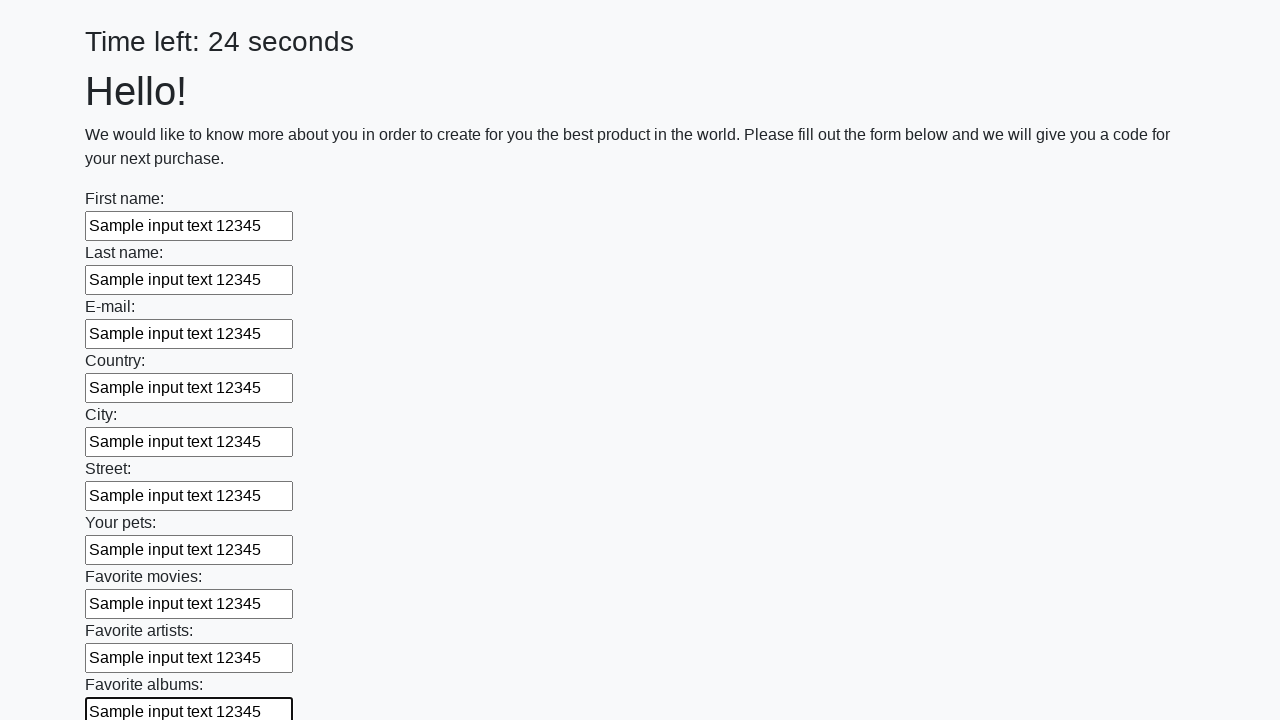

Filled input field with 'Sample input text 12345' on form[action="#"][method="get"] input >> nth=10
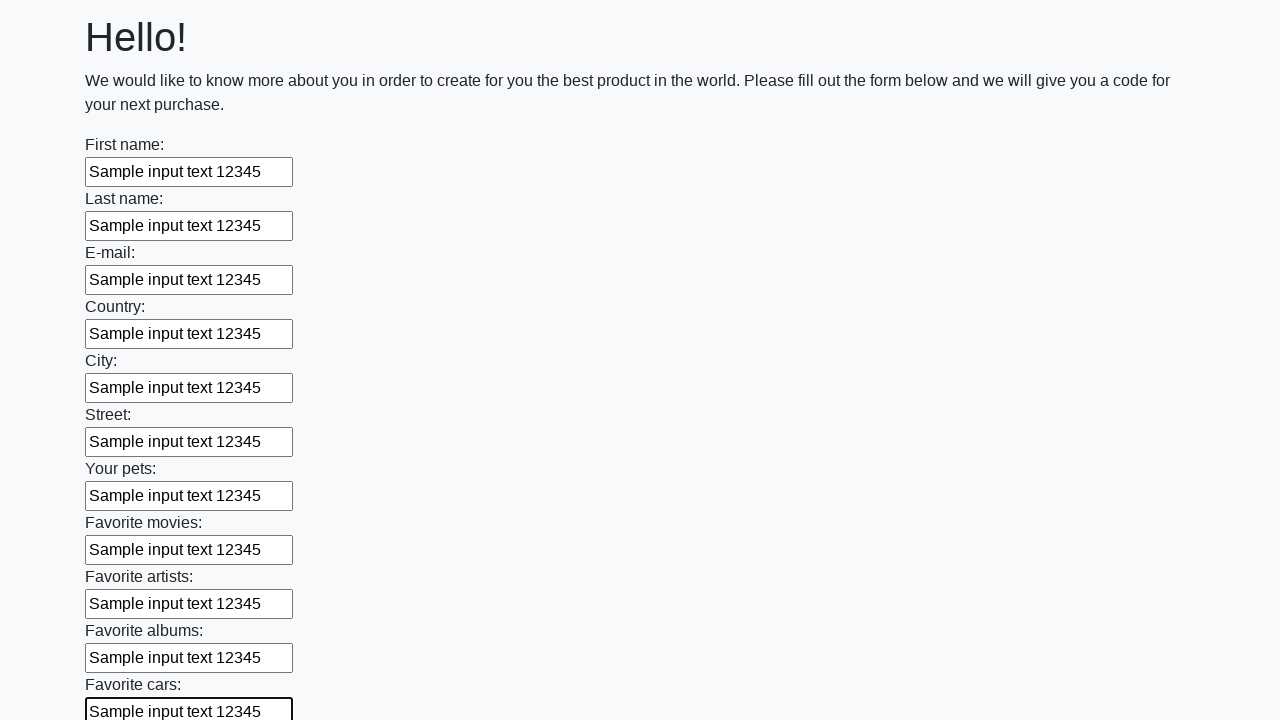

Filled input field with 'Sample input text 12345' on form[action="#"][method="get"] input >> nth=11
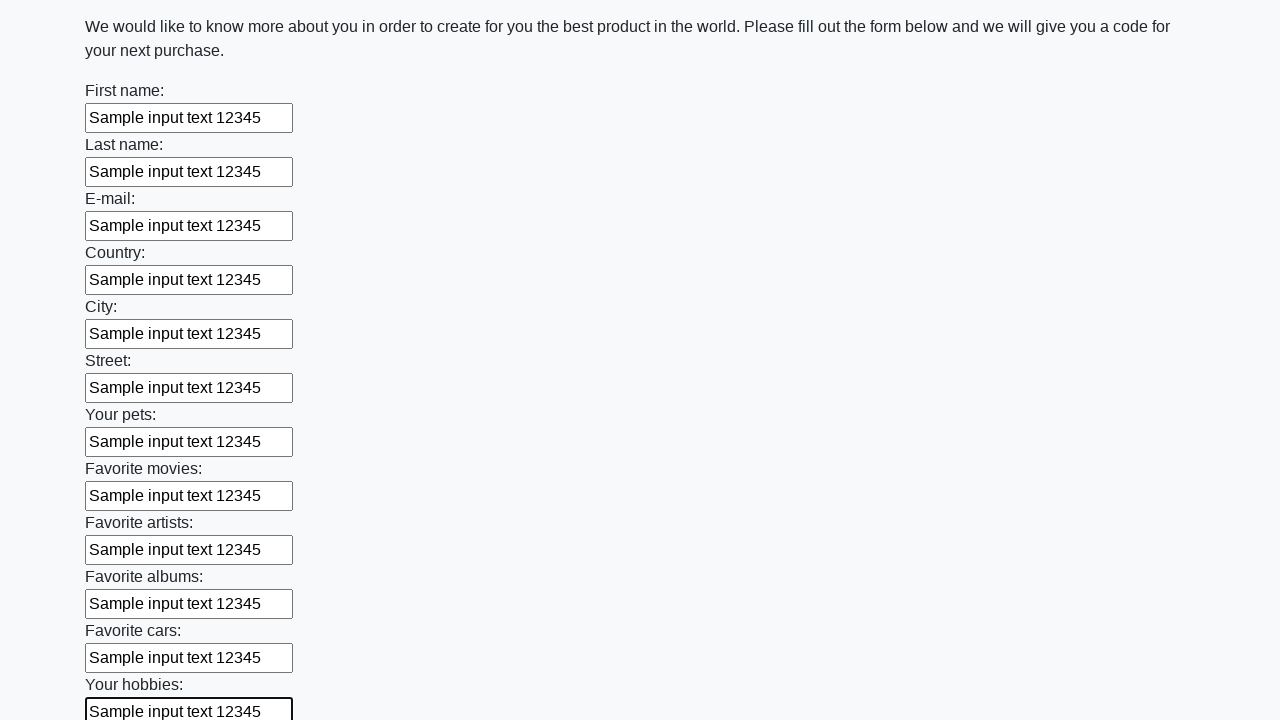

Filled input field with 'Sample input text 12345' on form[action="#"][method="get"] input >> nth=12
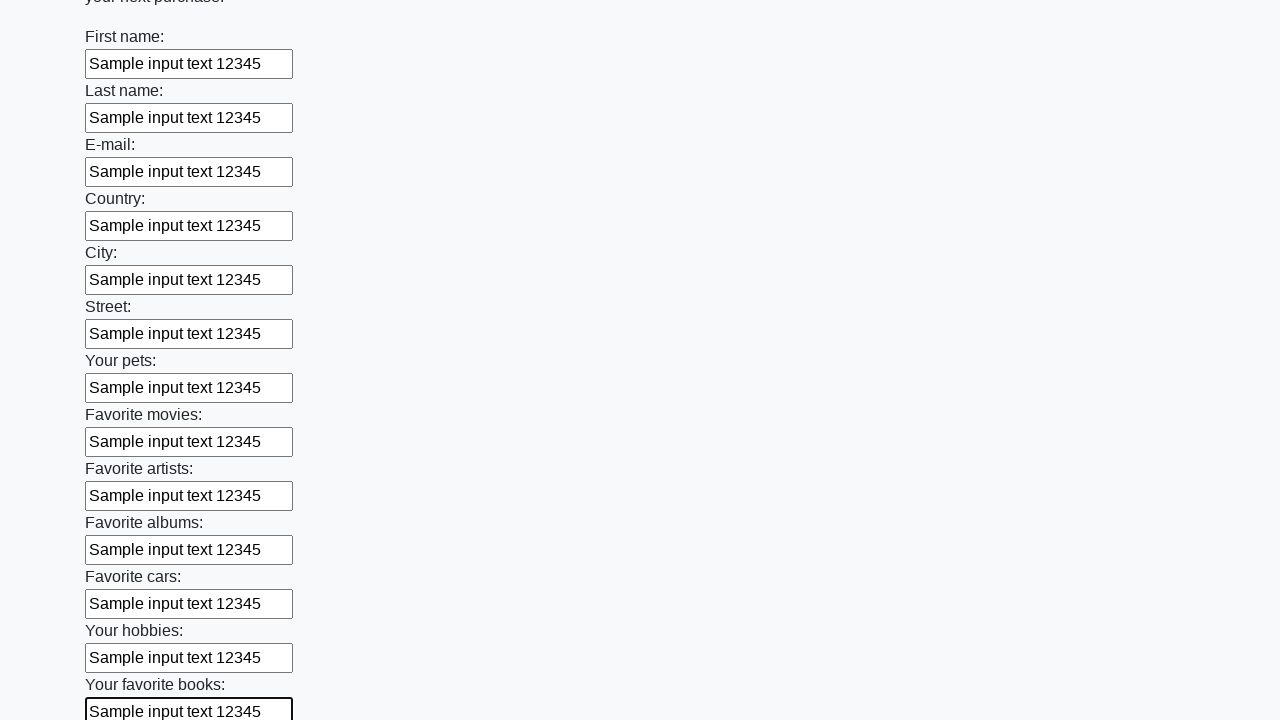

Filled input field with 'Sample input text 12345' on form[action="#"][method="get"] input >> nth=13
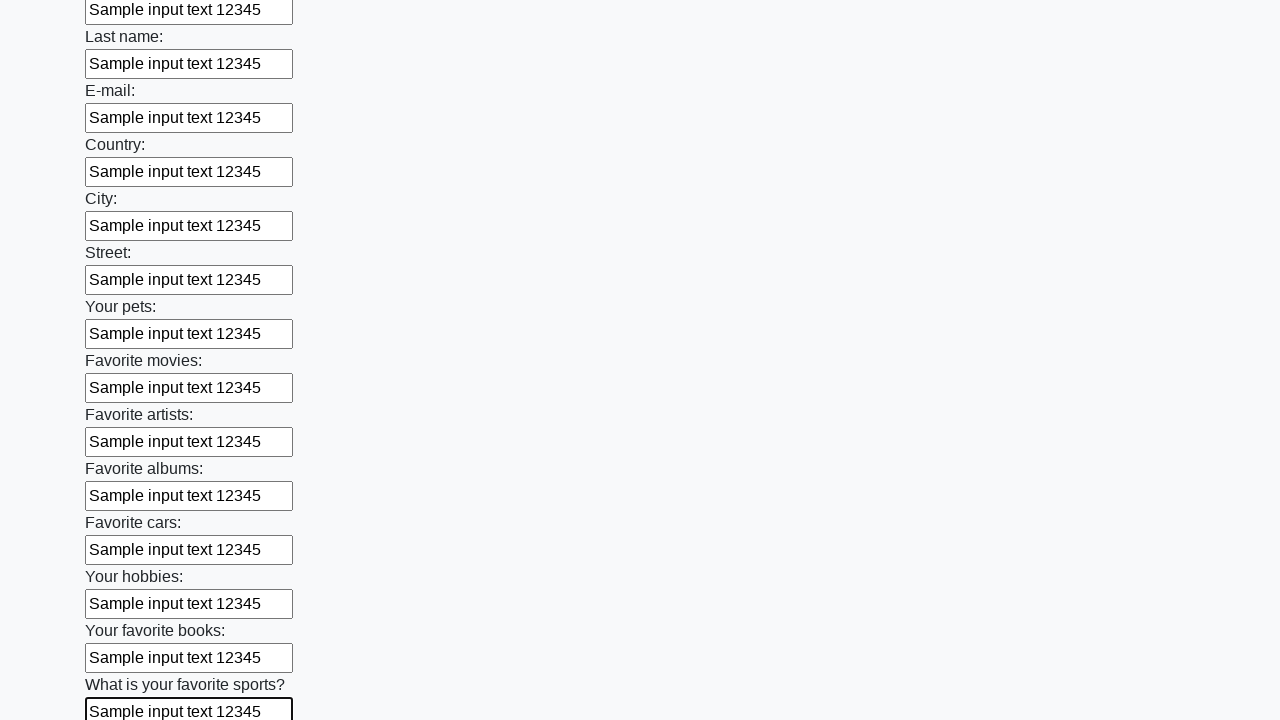

Filled input field with 'Sample input text 12345' on form[action="#"][method="get"] input >> nth=14
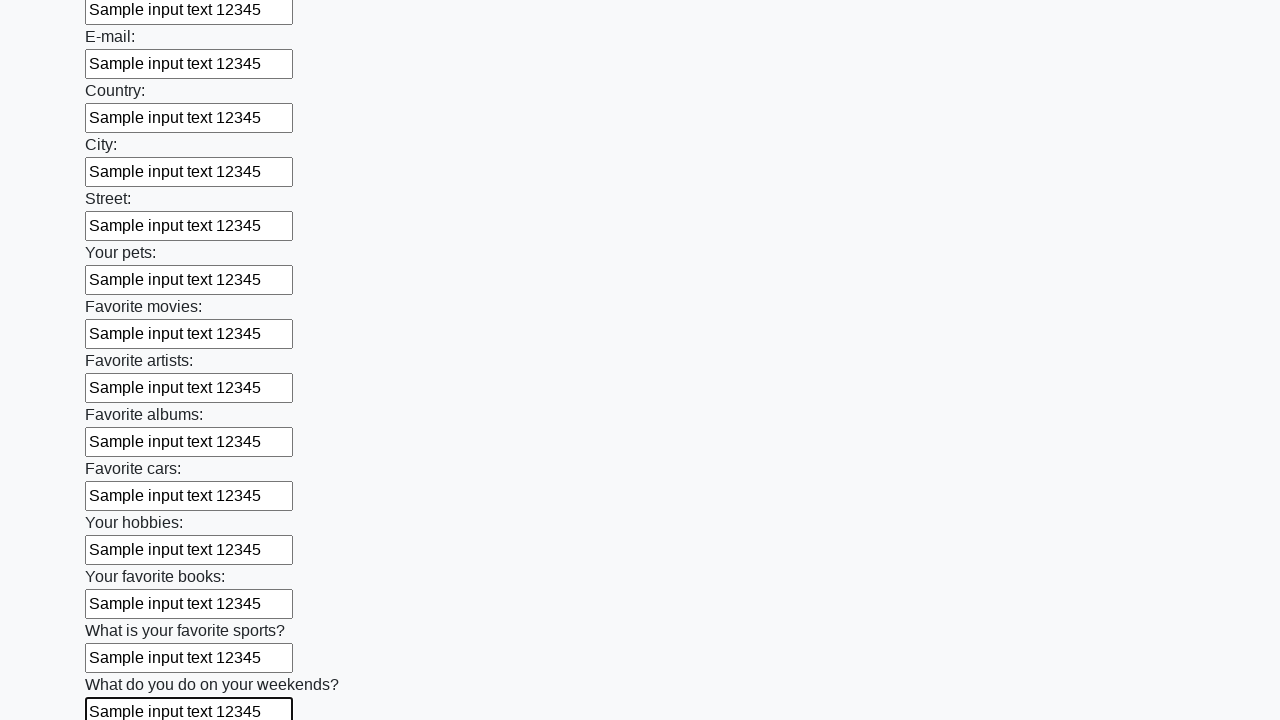

Filled input field with 'Sample input text 12345' on form[action="#"][method="get"] input >> nth=15
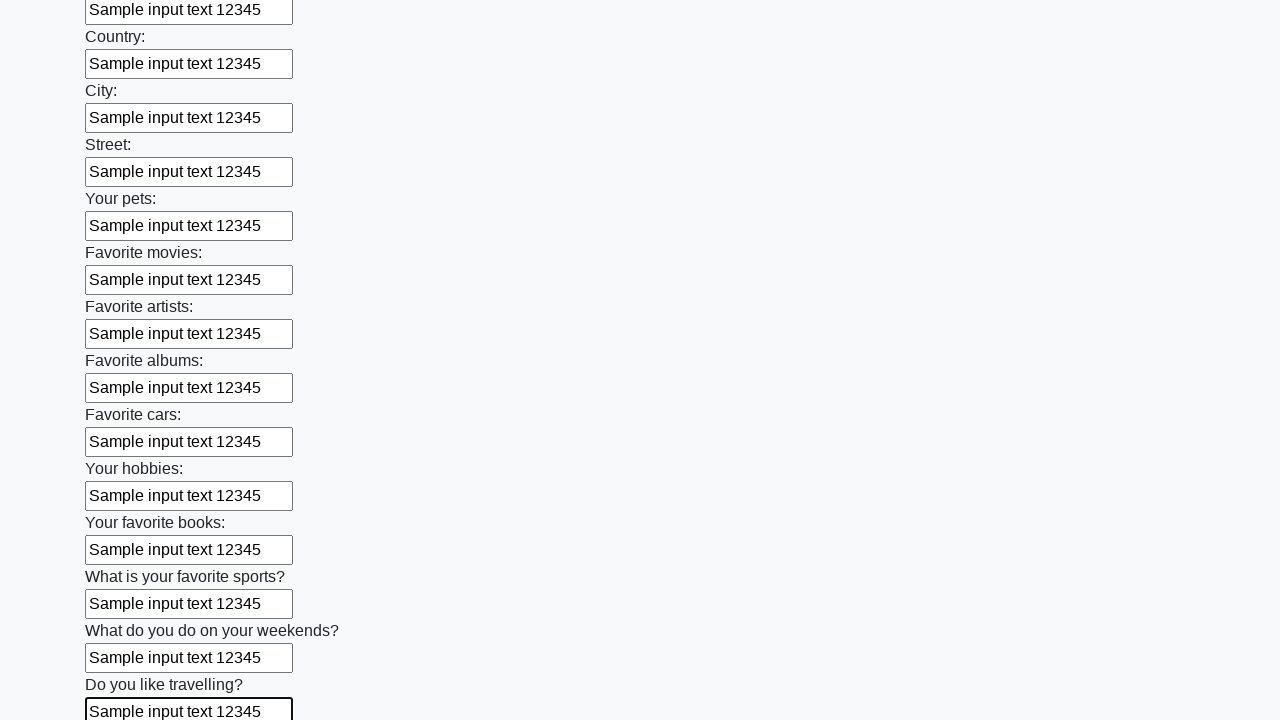

Filled input field with 'Sample input text 12345' on form[action="#"][method="get"] input >> nth=16
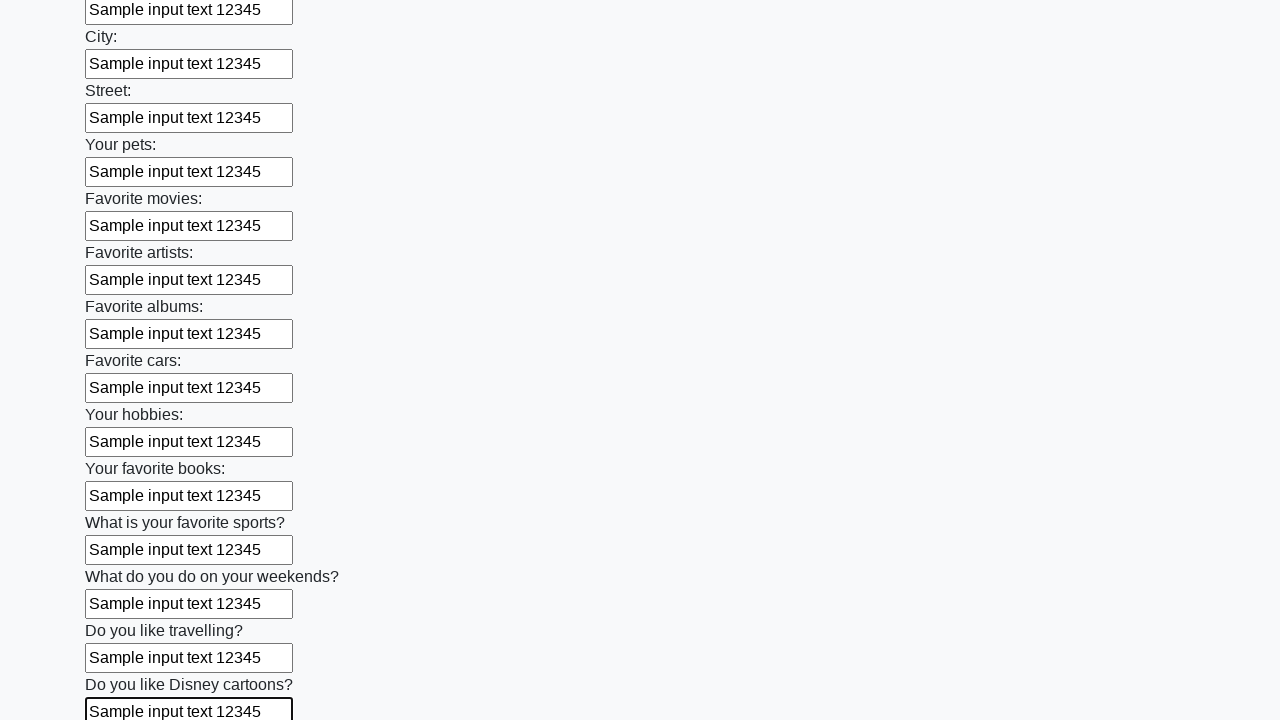

Filled input field with 'Sample input text 12345' on form[action="#"][method="get"] input >> nth=17
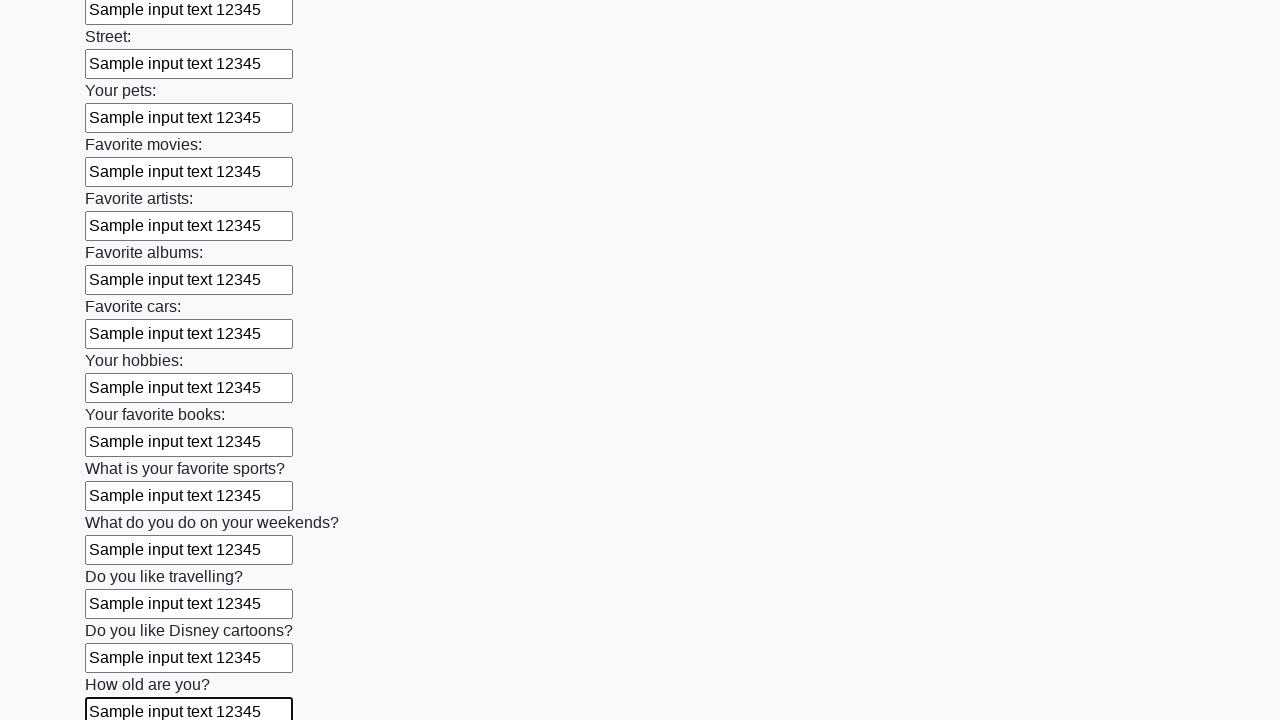

Filled input field with 'Sample input text 12345' on form[action="#"][method="get"] input >> nth=18
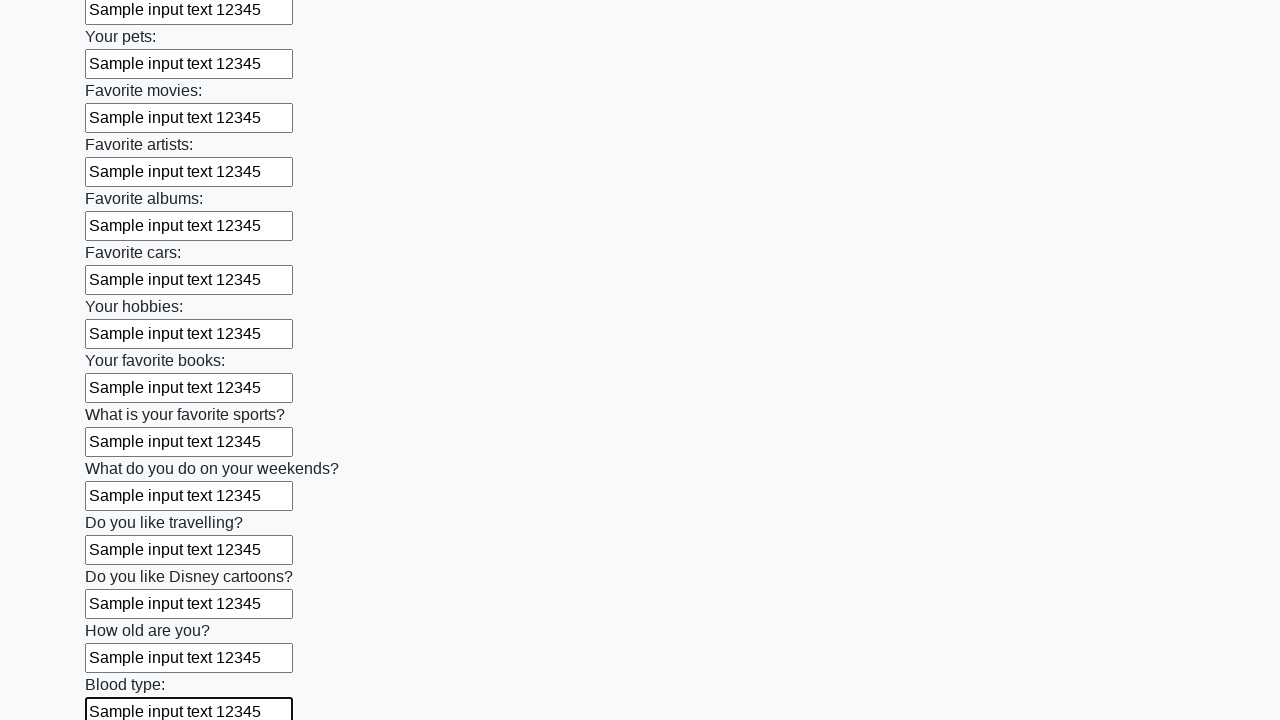

Filled input field with 'Sample input text 12345' on form[action="#"][method="get"] input >> nth=19
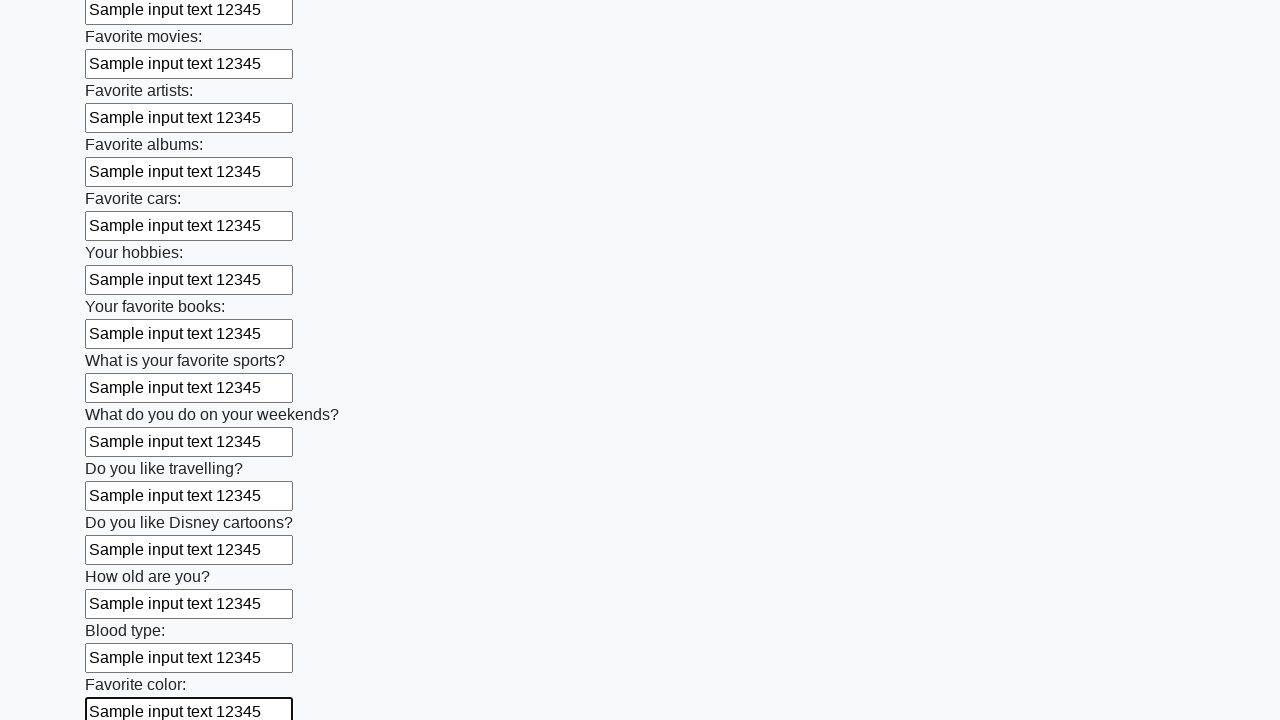

Filled input field with 'Sample input text 12345' on form[action="#"][method="get"] input >> nth=20
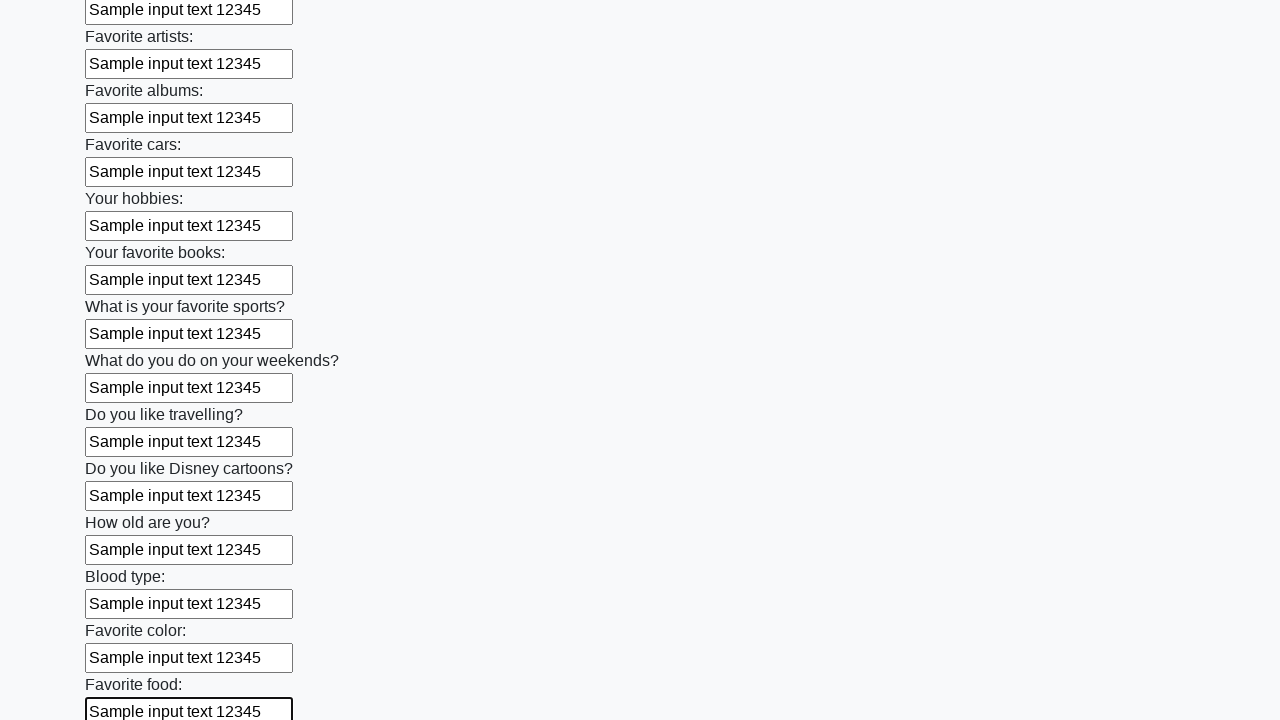

Filled input field with 'Sample input text 12345' on form[action="#"][method="get"] input >> nth=21
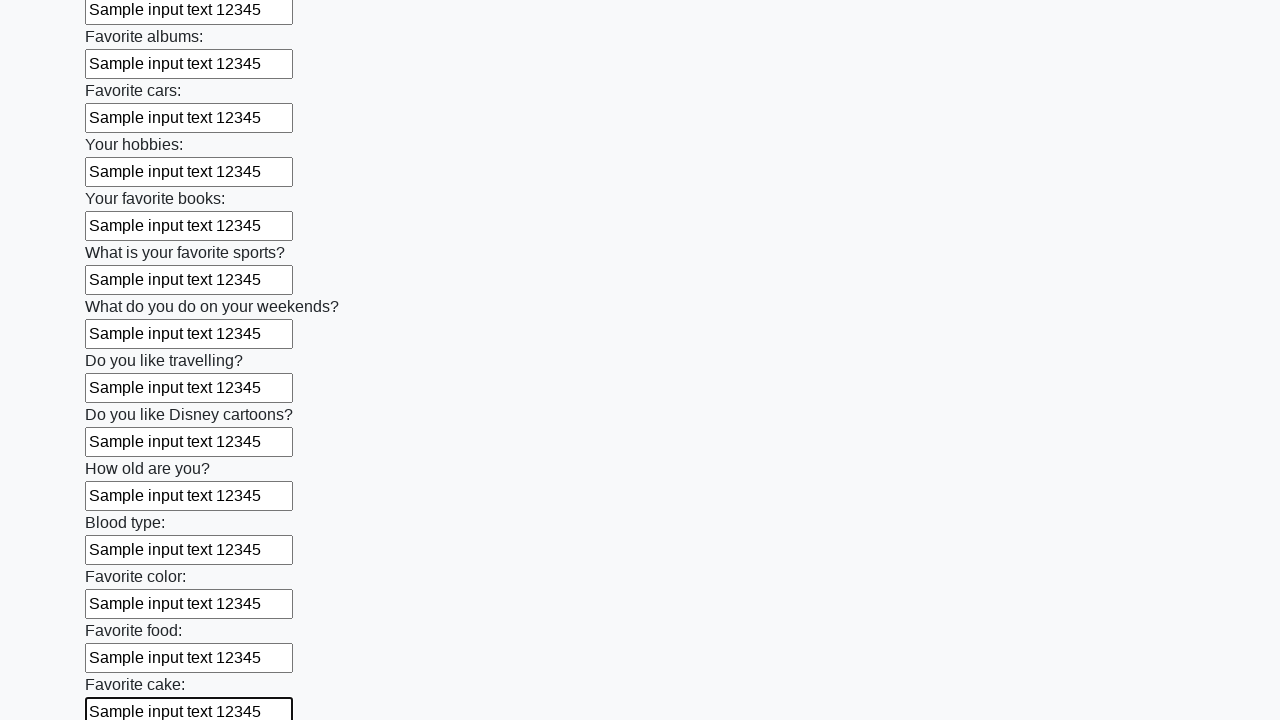

Filled input field with 'Sample input text 12345' on form[action="#"][method="get"] input >> nth=22
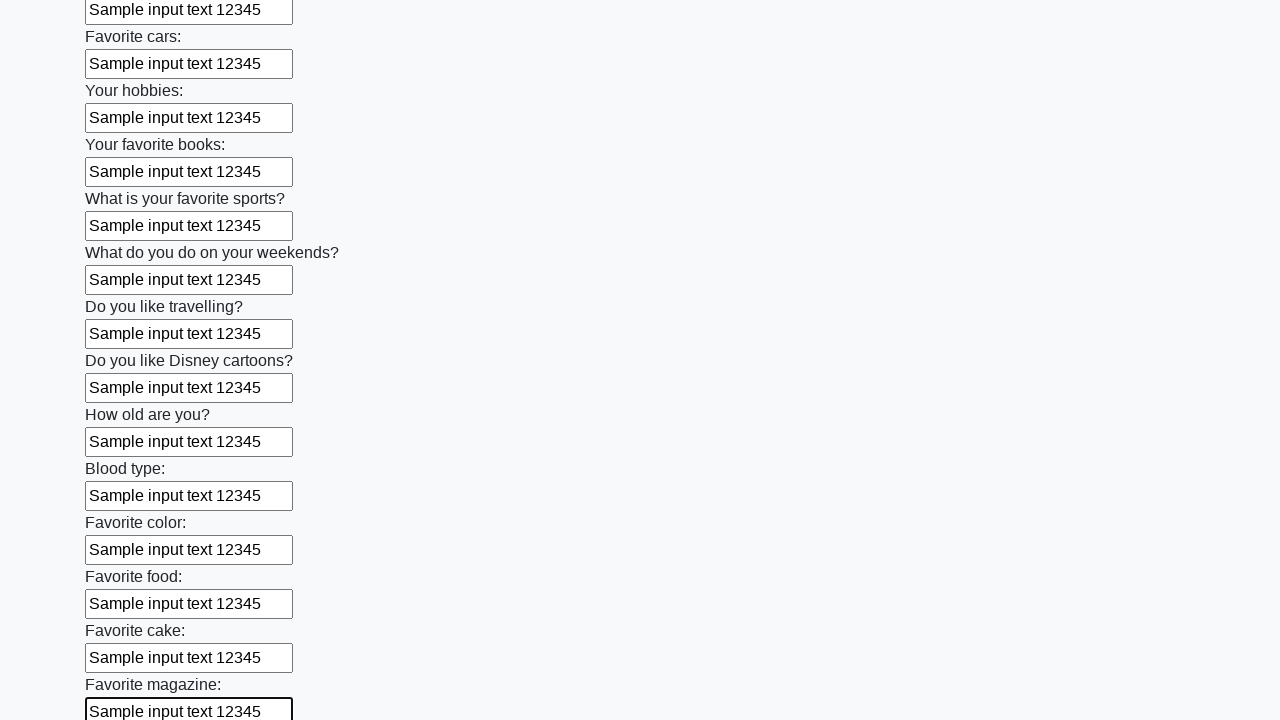

Filled input field with 'Sample input text 12345' on form[action="#"][method="get"] input >> nth=23
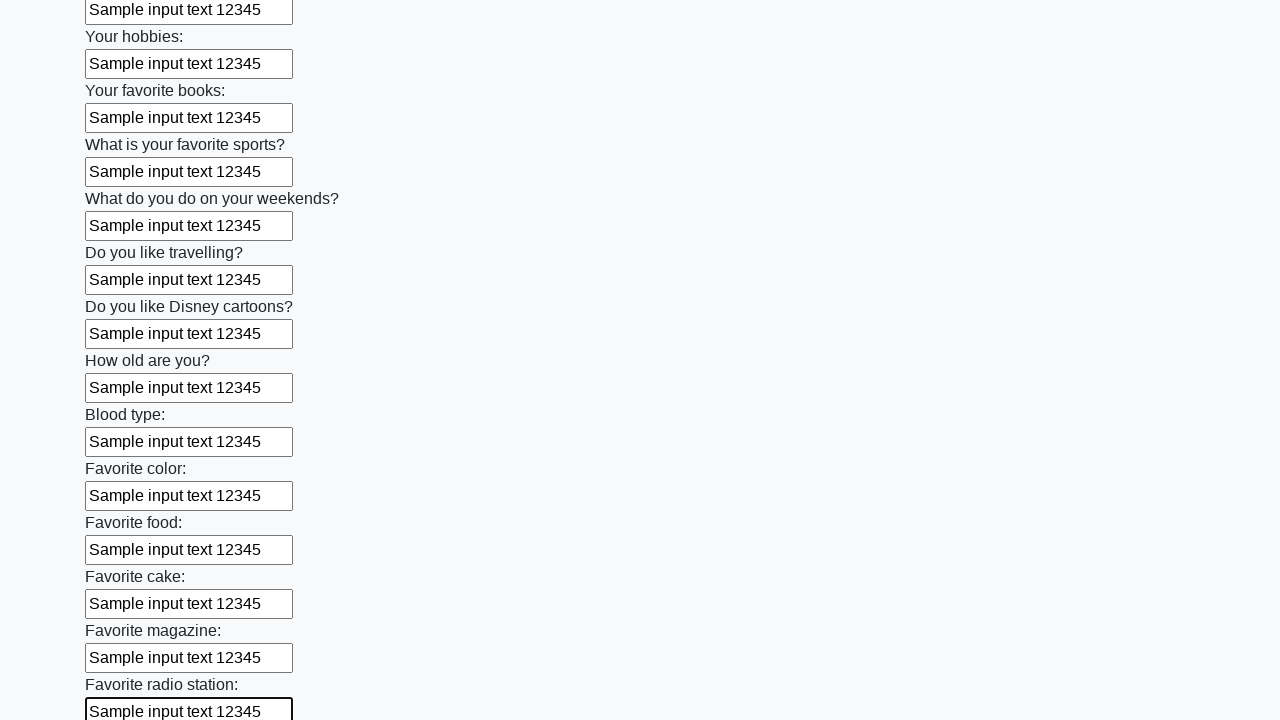

Filled input field with 'Sample input text 12345' on form[action="#"][method="get"] input >> nth=24
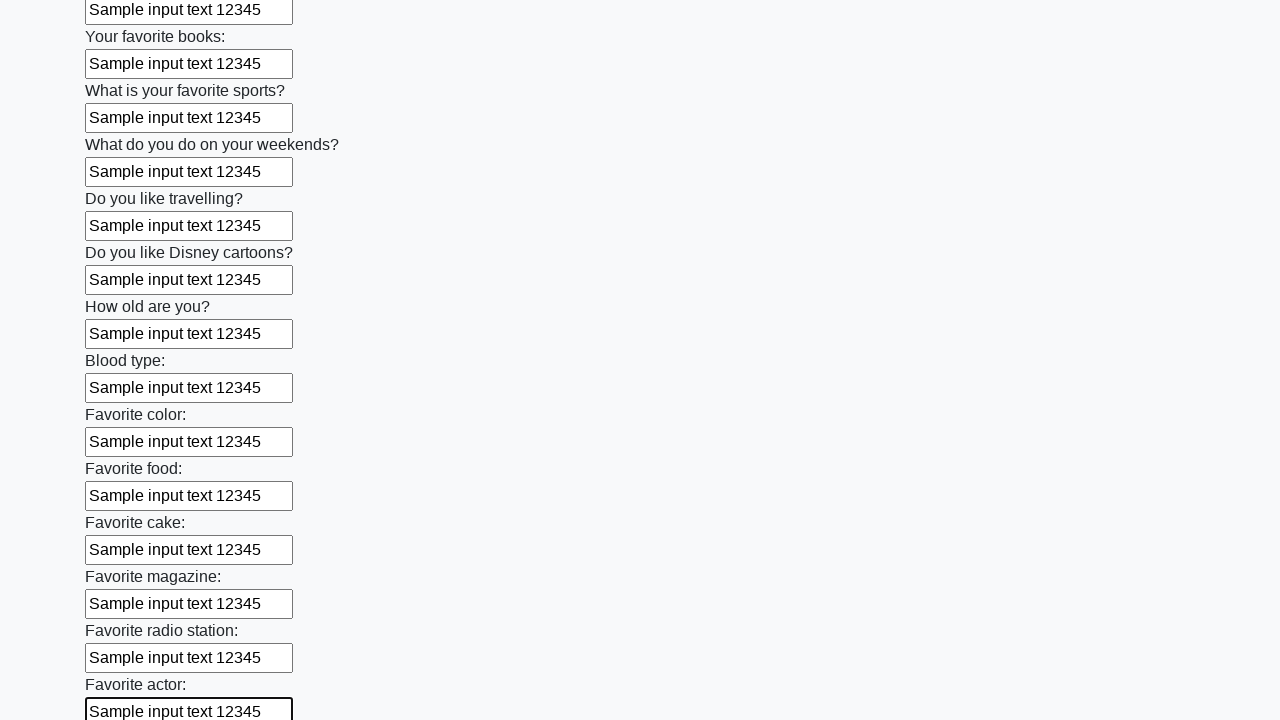

Filled input field with 'Sample input text 12345' on form[action="#"][method="get"] input >> nth=25
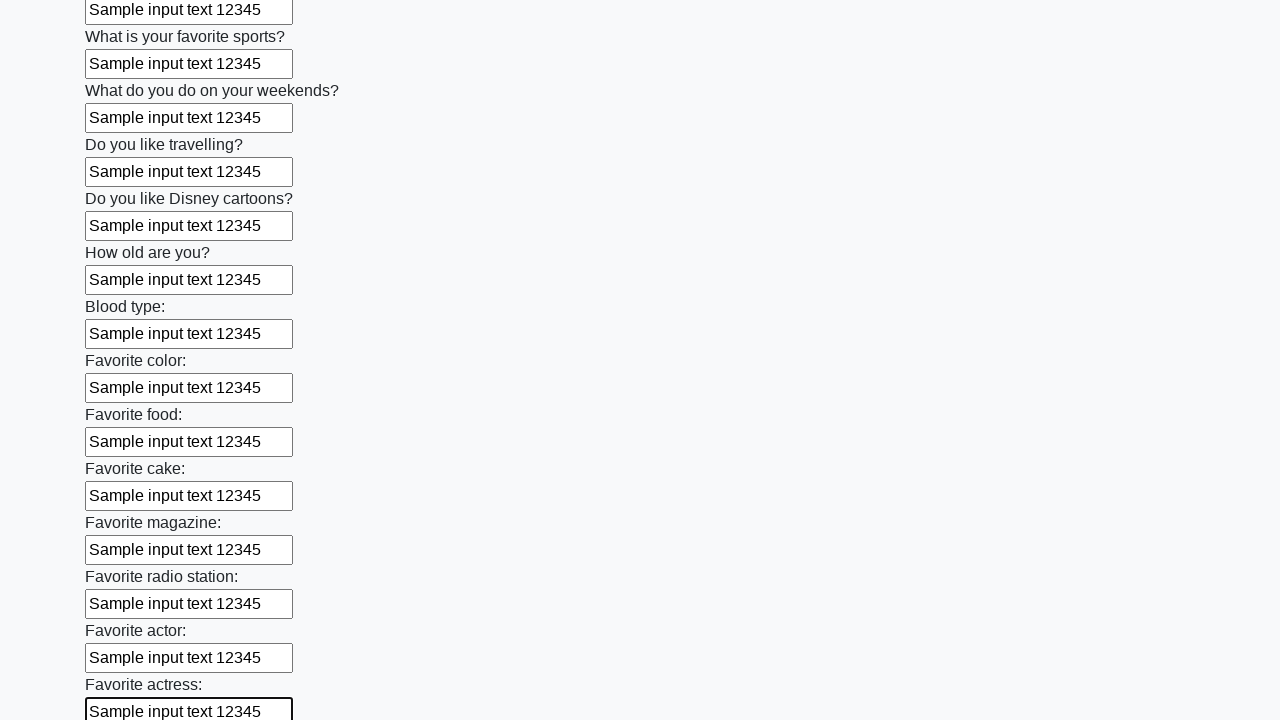

Filled input field with 'Sample input text 12345' on form[action="#"][method="get"] input >> nth=26
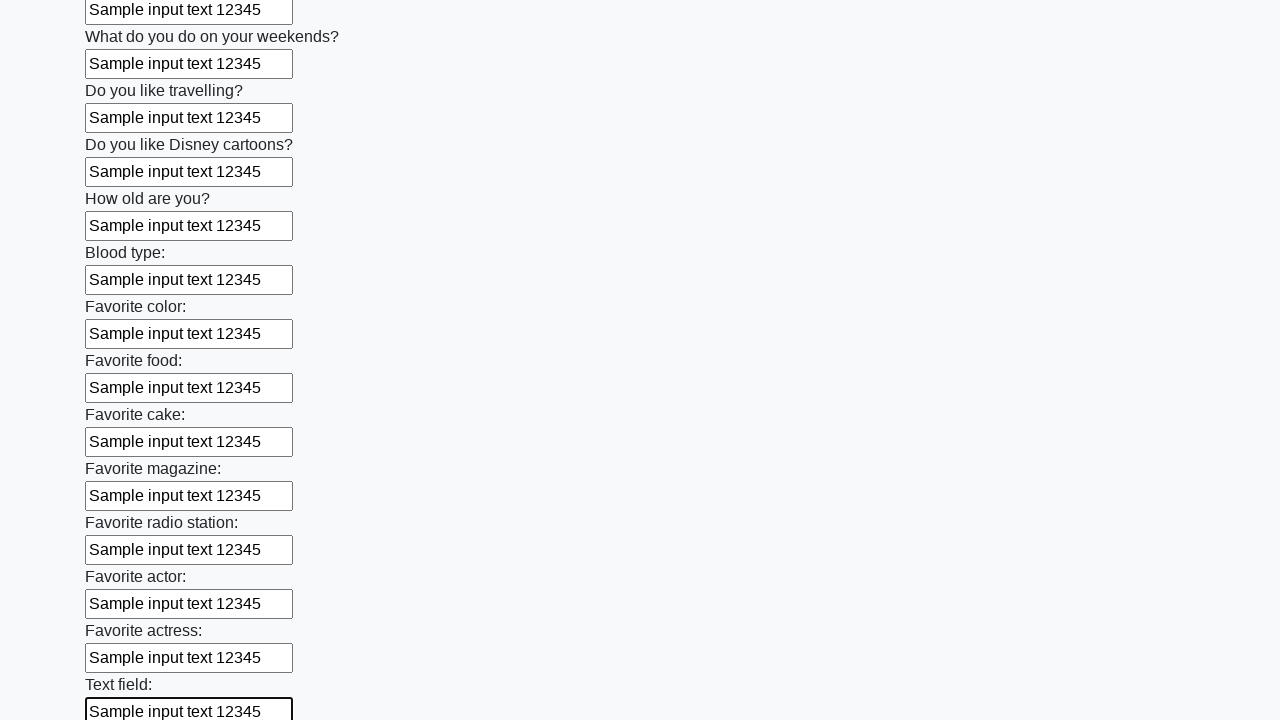

Filled input field with 'Sample input text 12345' on form[action="#"][method="get"] input >> nth=27
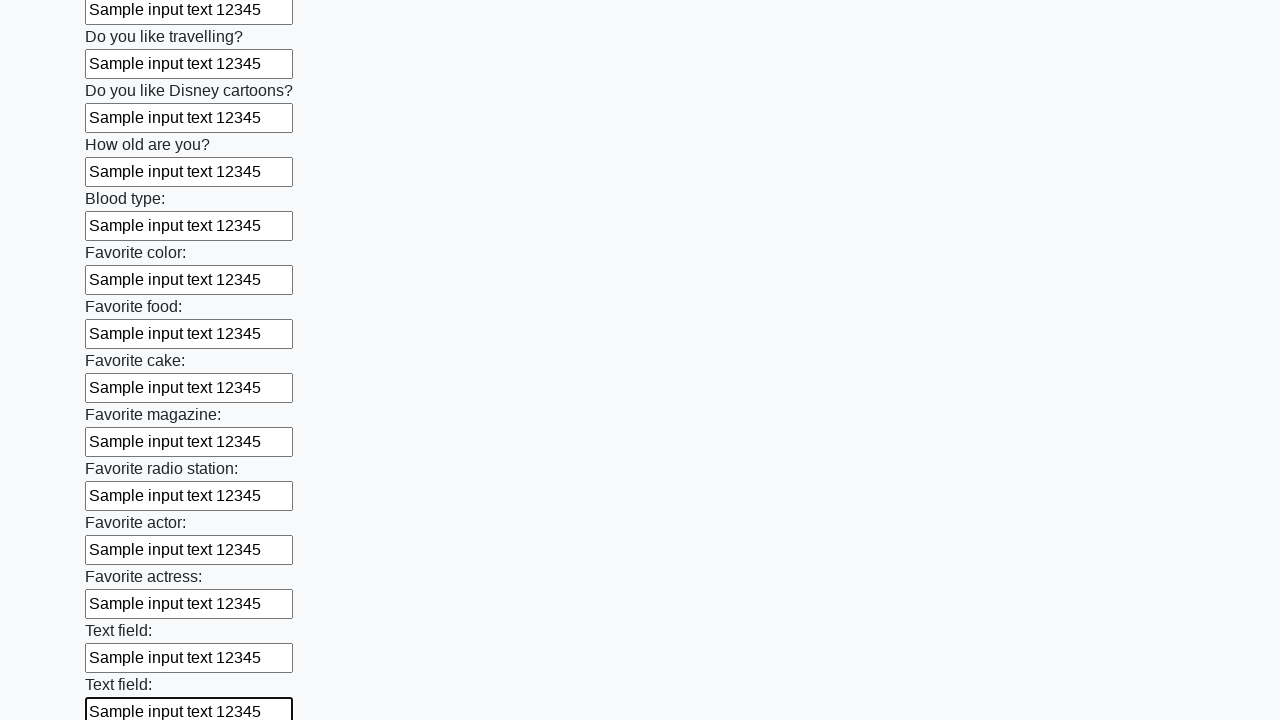

Filled input field with 'Sample input text 12345' on form[action="#"][method="get"] input >> nth=28
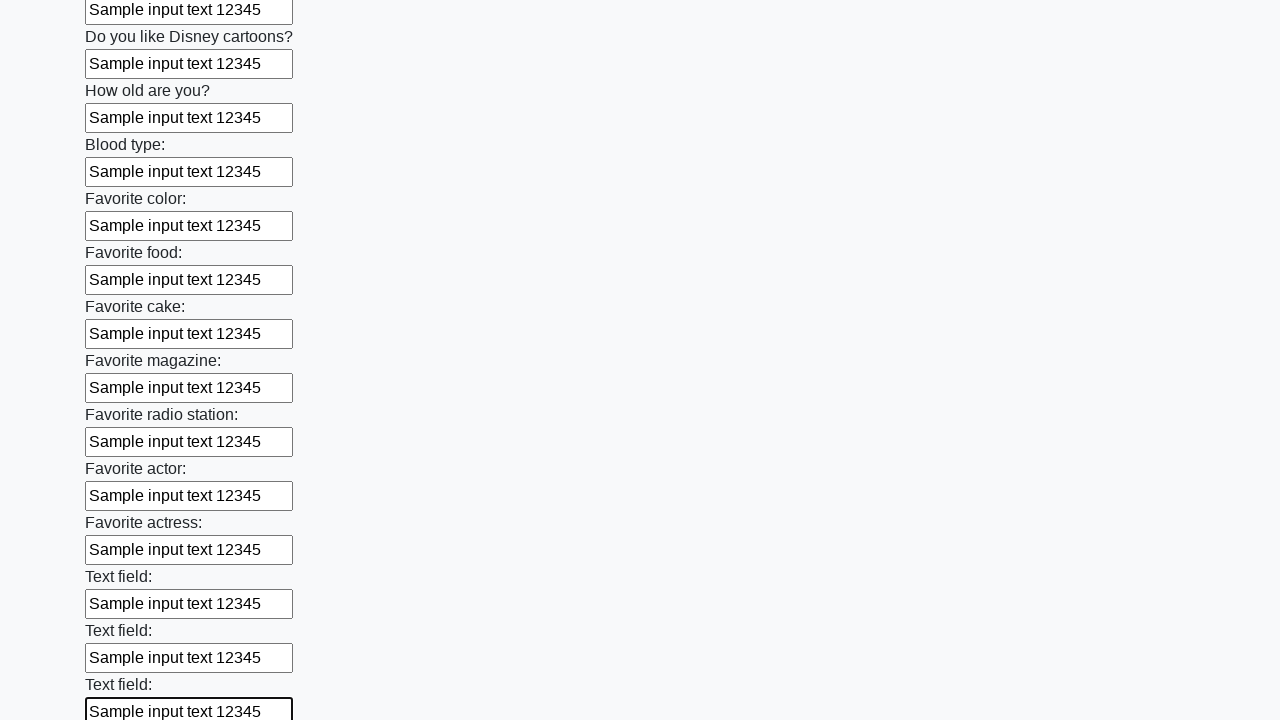

Filled input field with 'Sample input text 12345' on form[action="#"][method="get"] input >> nth=29
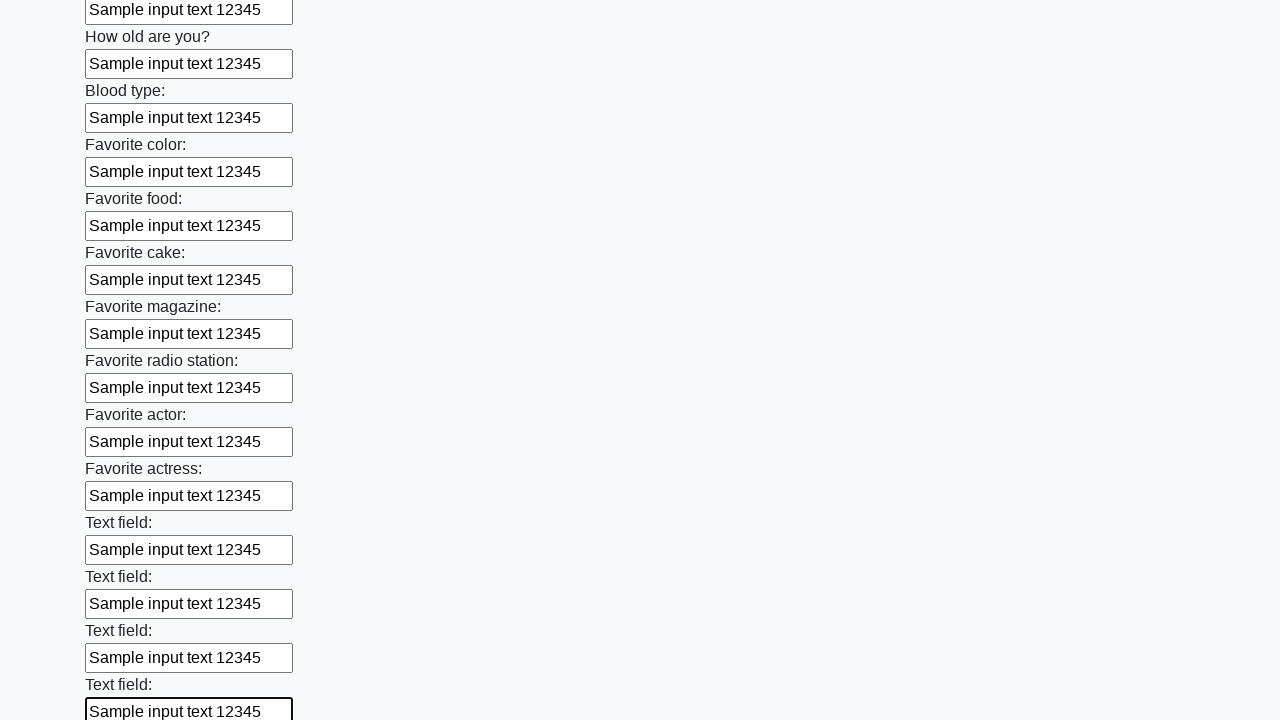

Filled input field with 'Sample input text 12345' on form[action="#"][method="get"] input >> nth=30
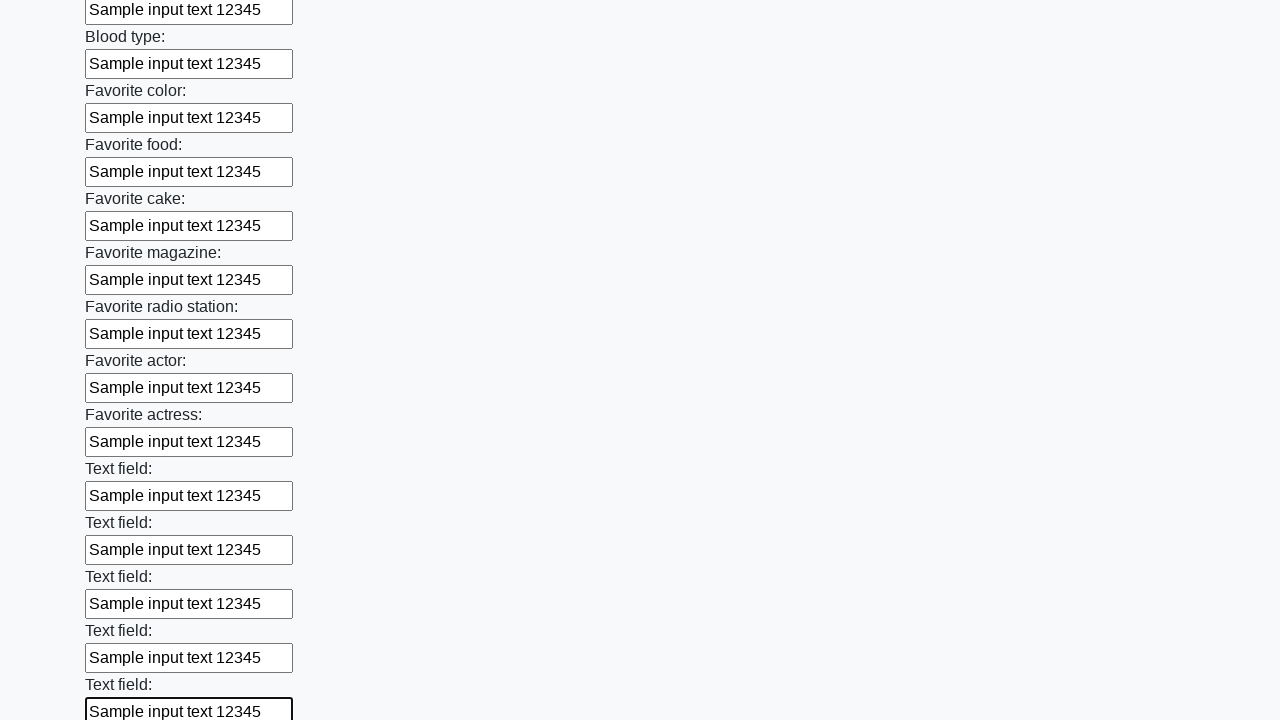

Filled input field with 'Sample input text 12345' on form[action="#"][method="get"] input >> nth=31
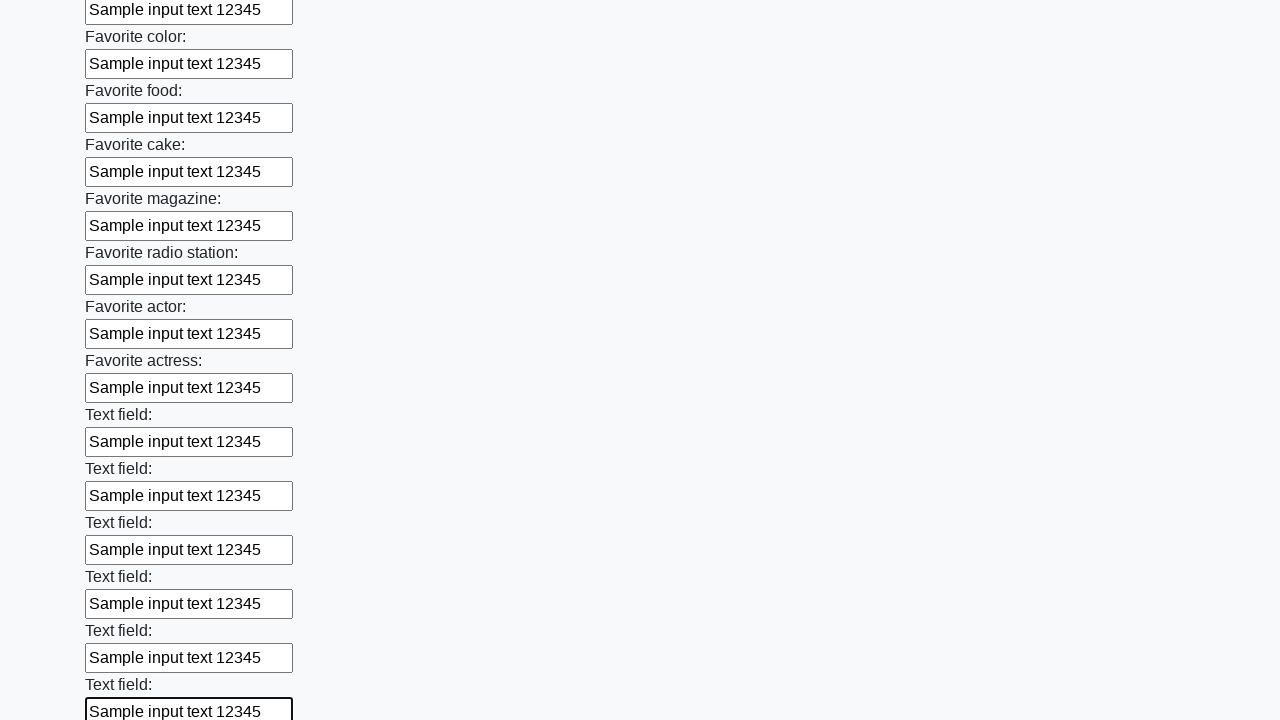

Filled input field with 'Sample input text 12345' on form[action="#"][method="get"] input >> nth=32
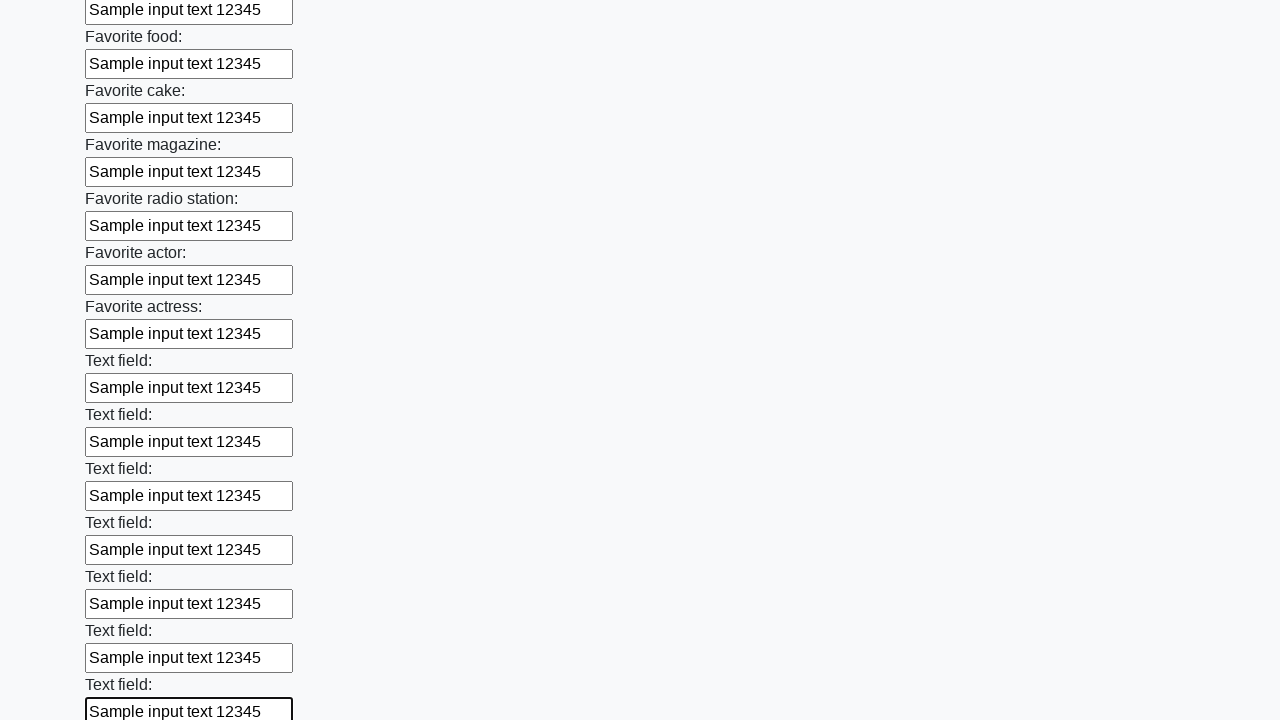

Filled input field with 'Sample input text 12345' on form[action="#"][method="get"] input >> nth=33
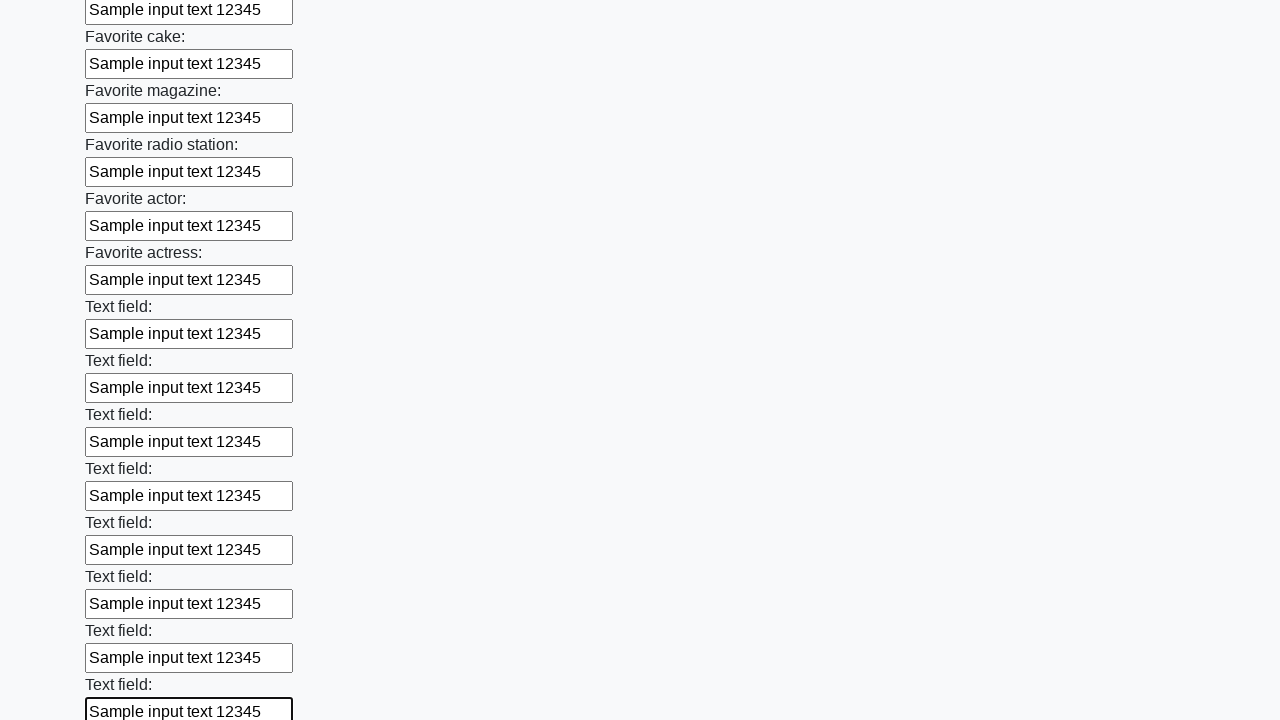

Filled input field with 'Sample input text 12345' on form[action="#"][method="get"] input >> nth=34
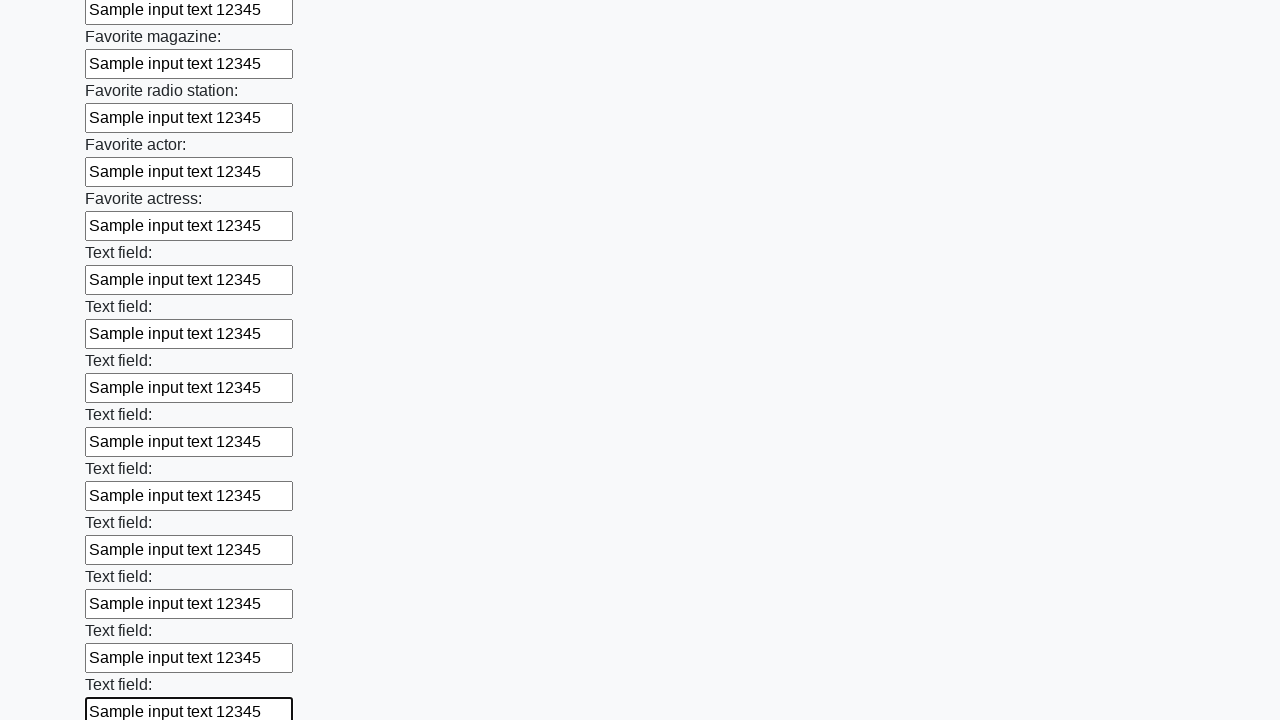

Filled input field with 'Sample input text 12345' on form[action="#"][method="get"] input >> nth=35
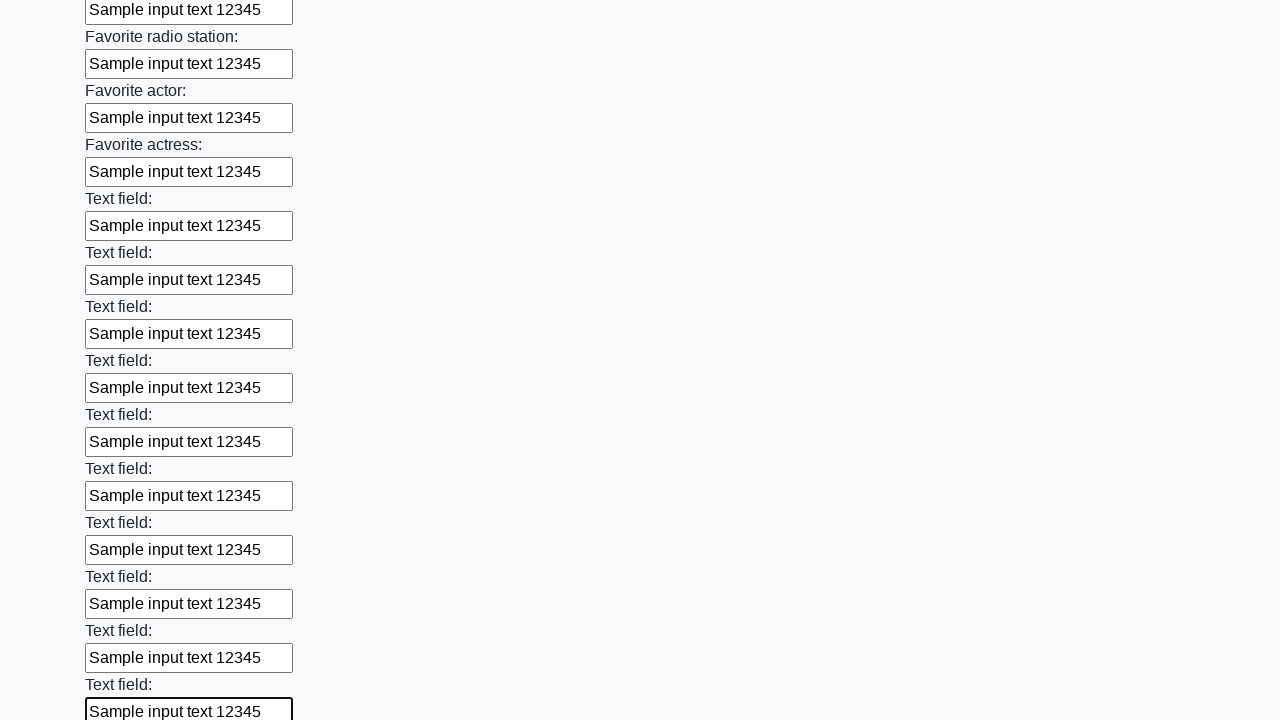

Filled input field with 'Sample input text 12345' on form[action="#"][method="get"] input >> nth=36
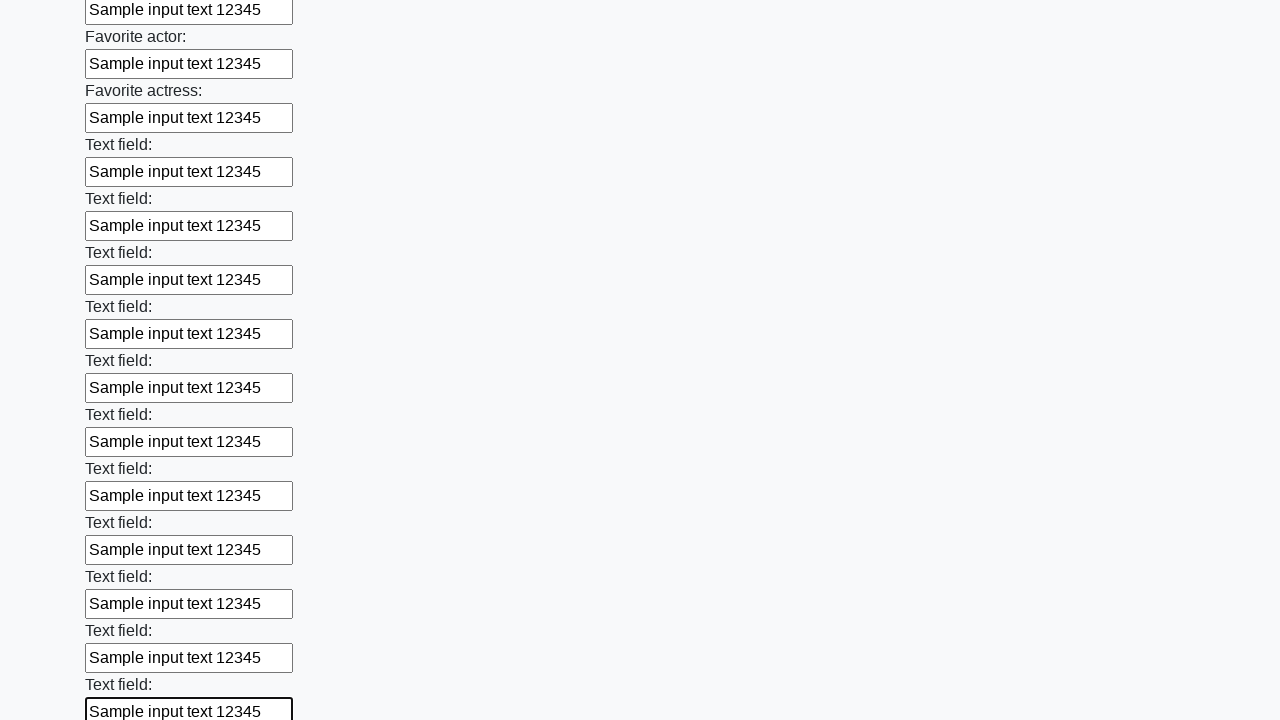

Filled input field with 'Sample input text 12345' on form[action="#"][method="get"] input >> nth=37
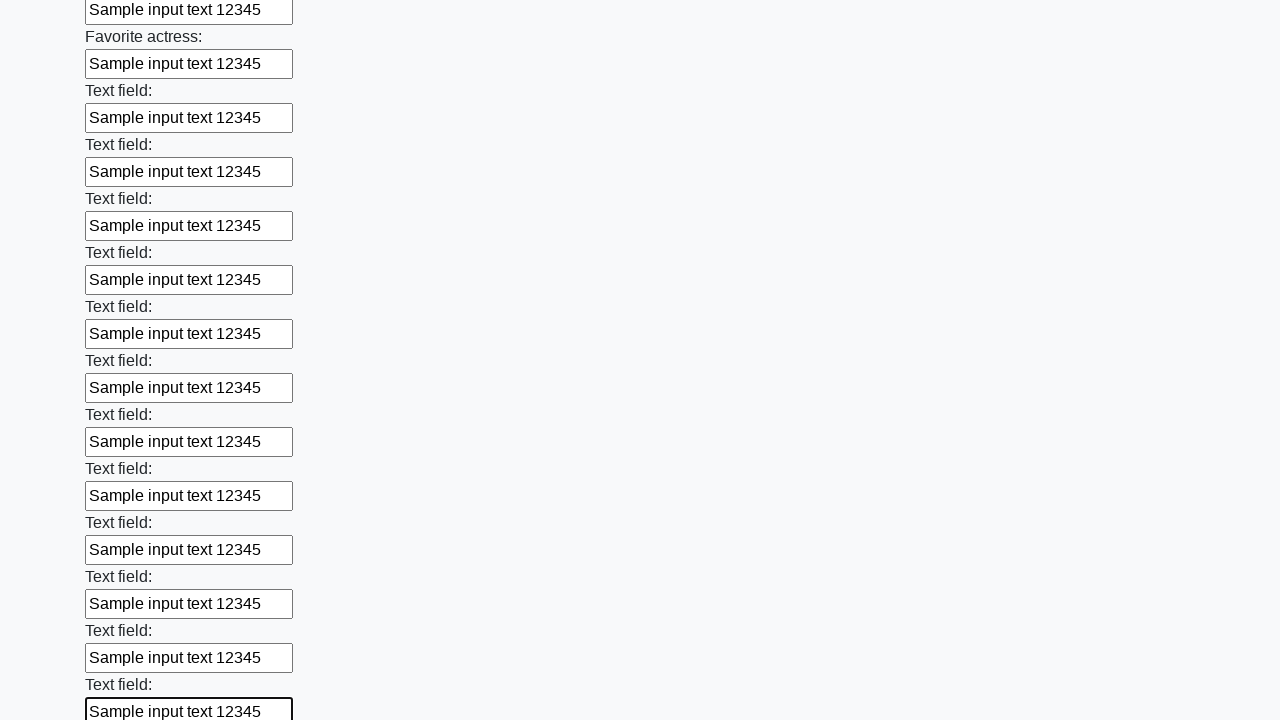

Filled input field with 'Sample input text 12345' on form[action="#"][method="get"] input >> nth=38
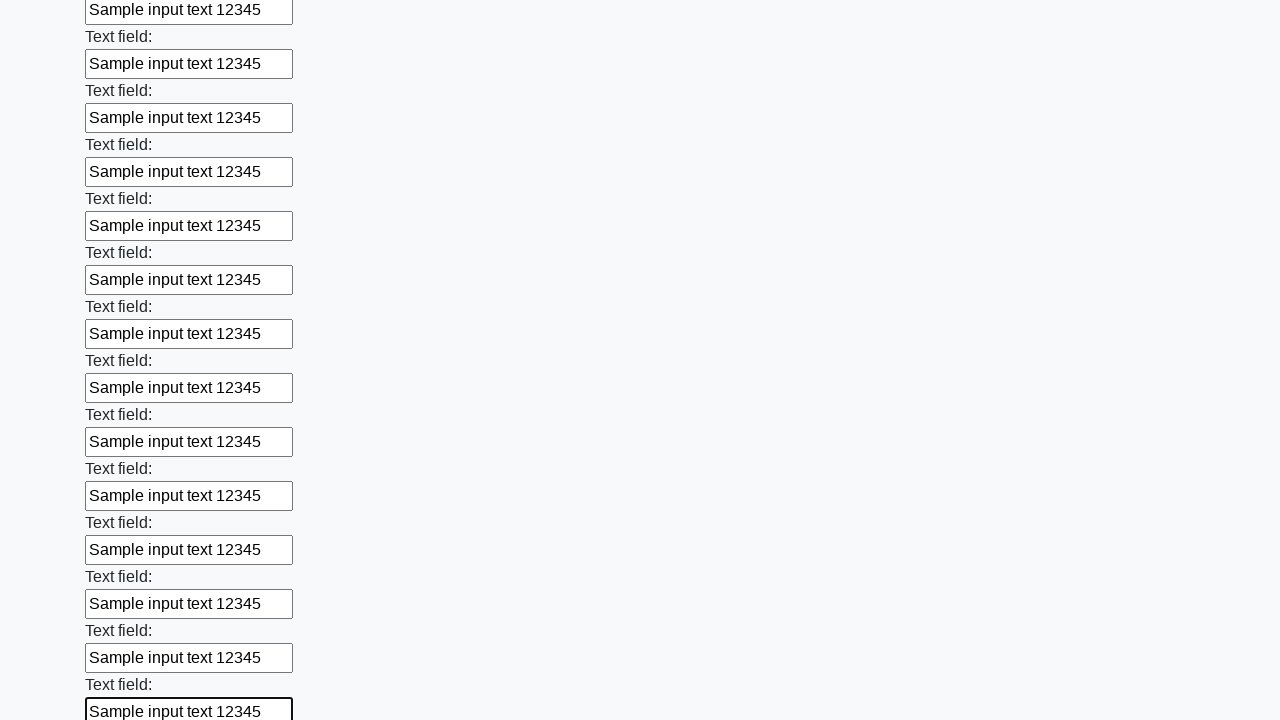

Filled input field with 'Sample input text 12345' on form[action="#"][method="get"] input >> nth=39
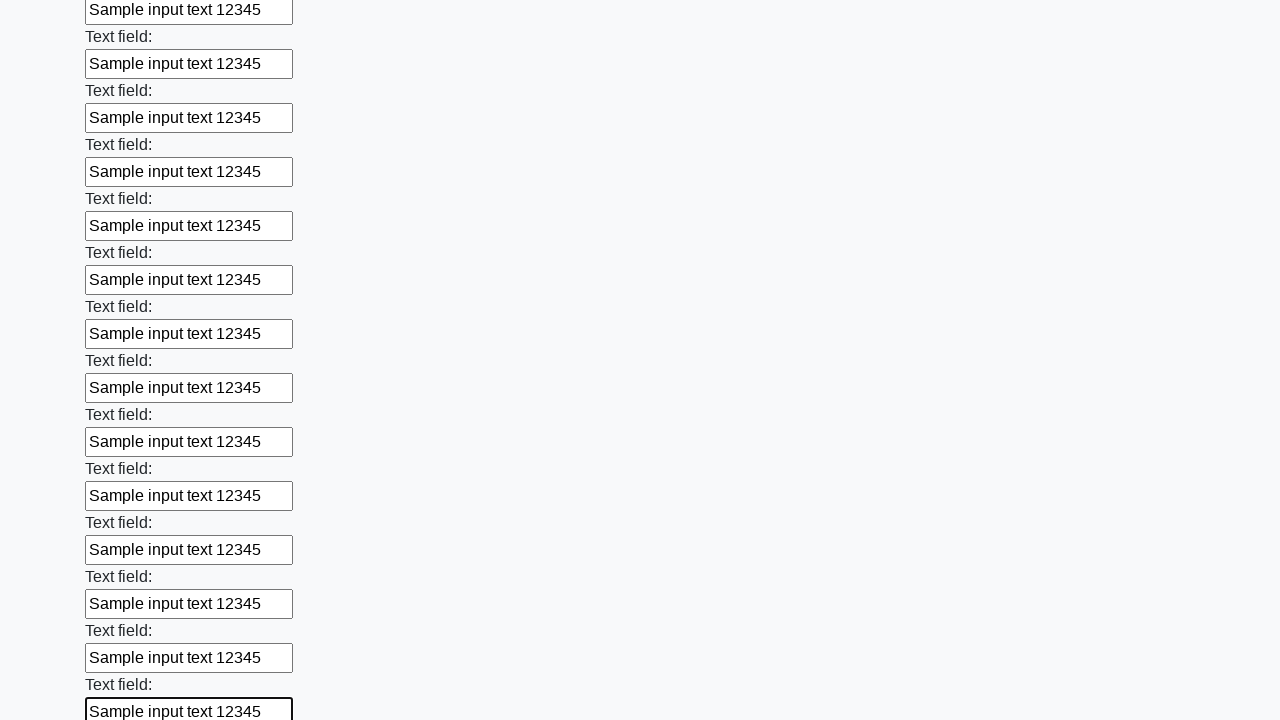

Filled input field with 'Sample input text 12345' on form[action="#"][method="get"] input >> nth=40
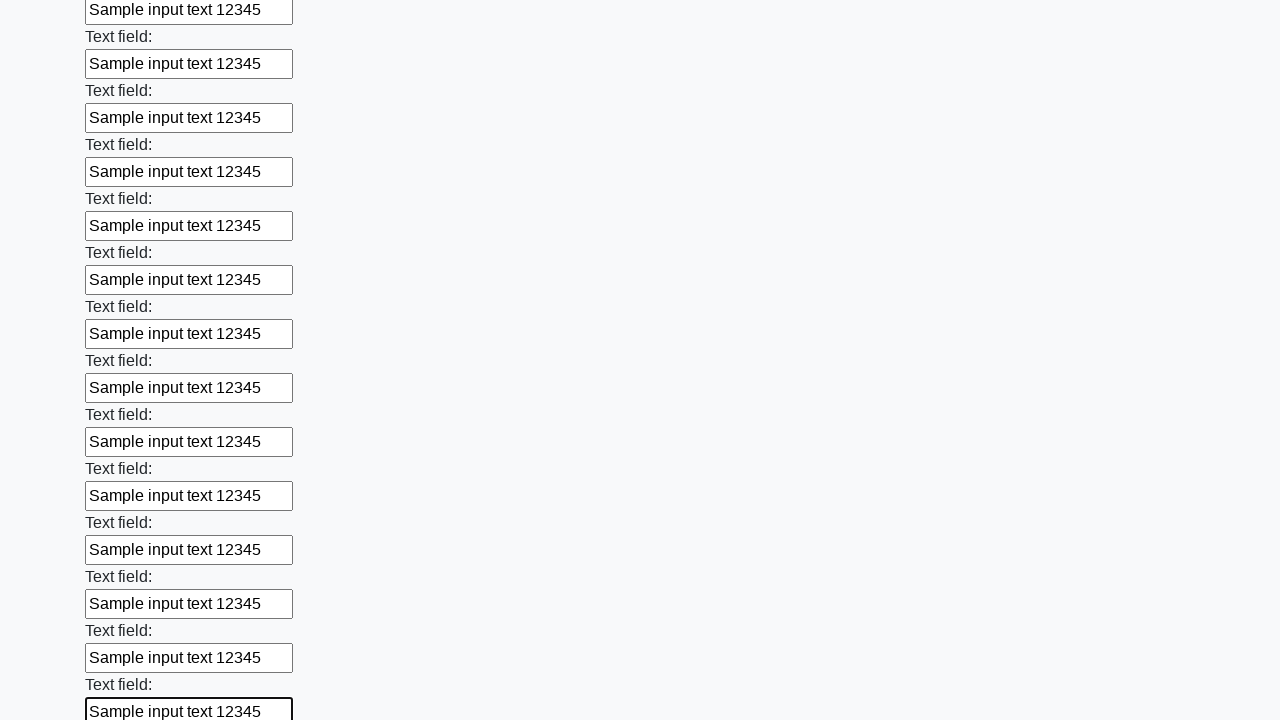

Filled input field with 'Sample input text 12345' on form[action="#"][method="get"] input >> nth=41
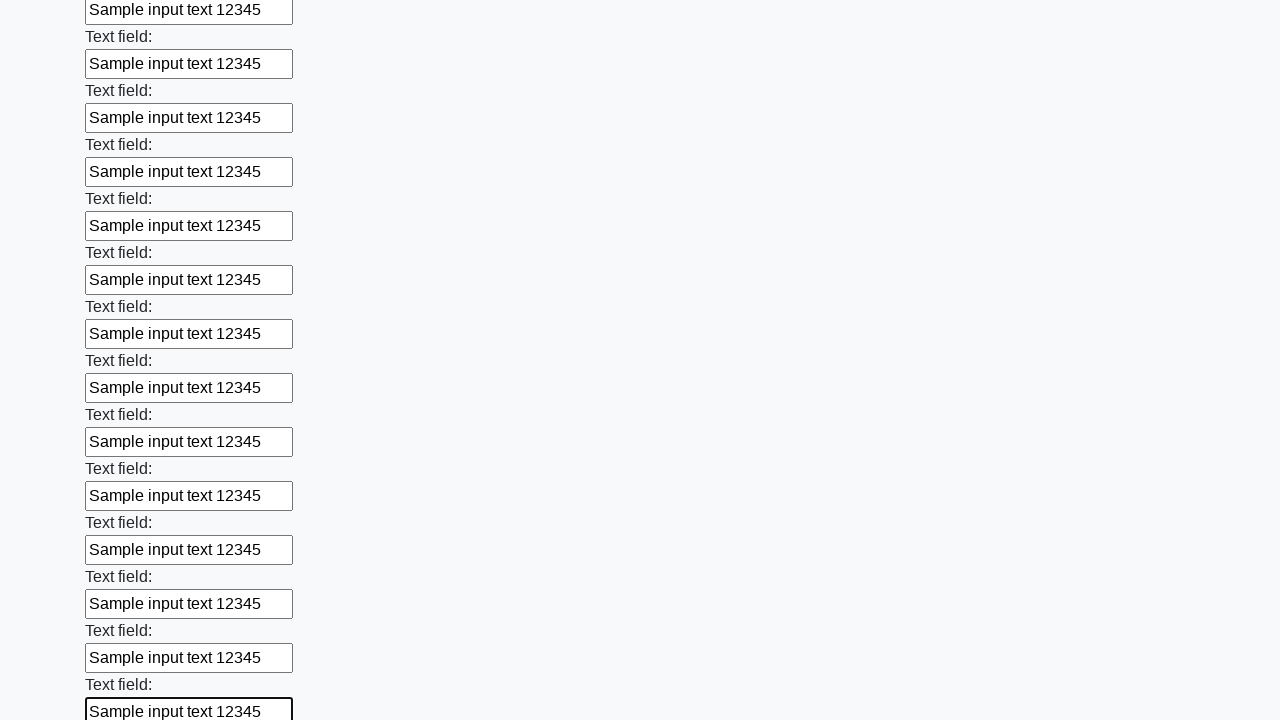

Filled input field with 'Sample input text 12345' on form[action="#"][method="get"] input >> nth=42
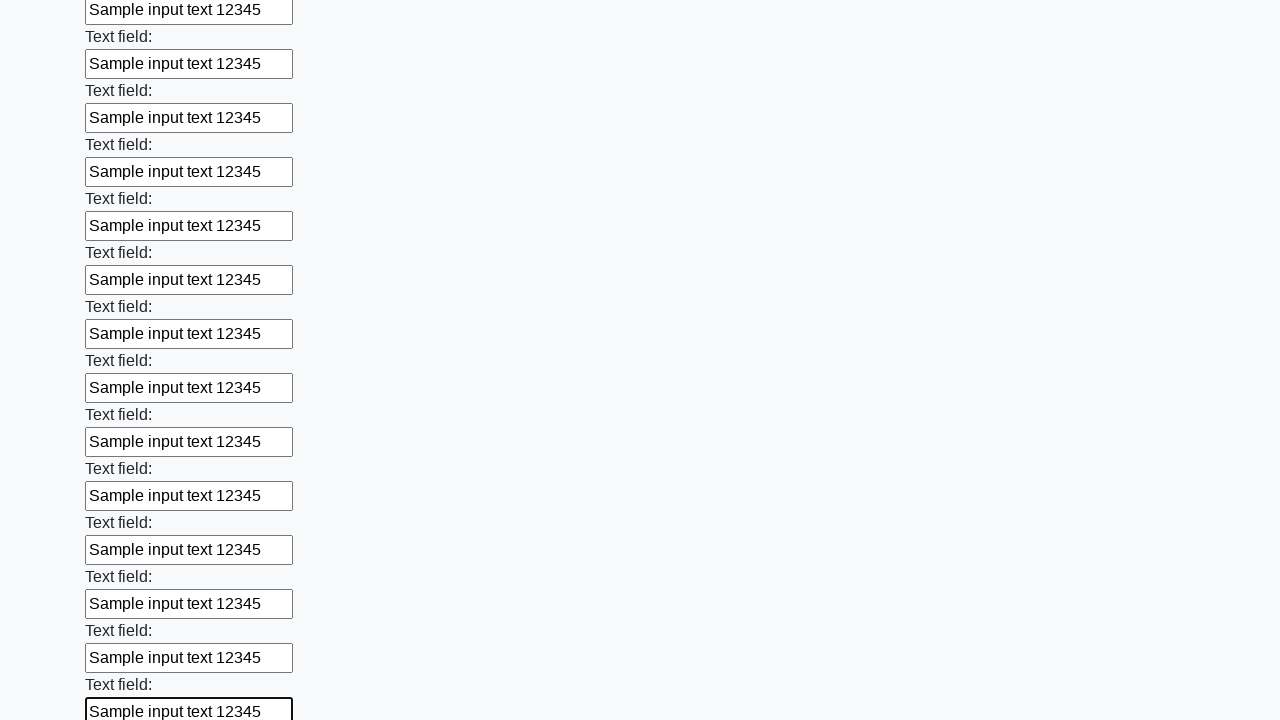

Filled input field with 'Sample input text 12345' on form[action="#"][method="get"] input >> nth=43
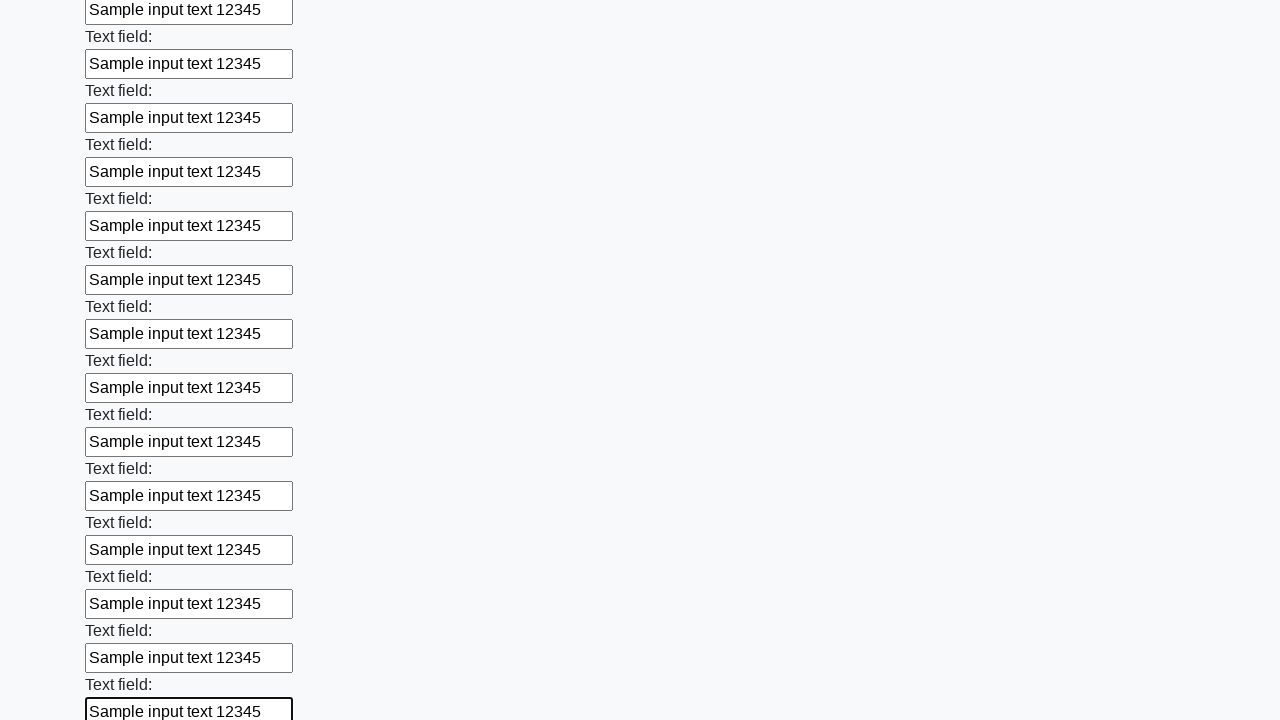

Filled input field with 'Sample input text 12345' on form[action="#"][method="get"] input >> nth=44
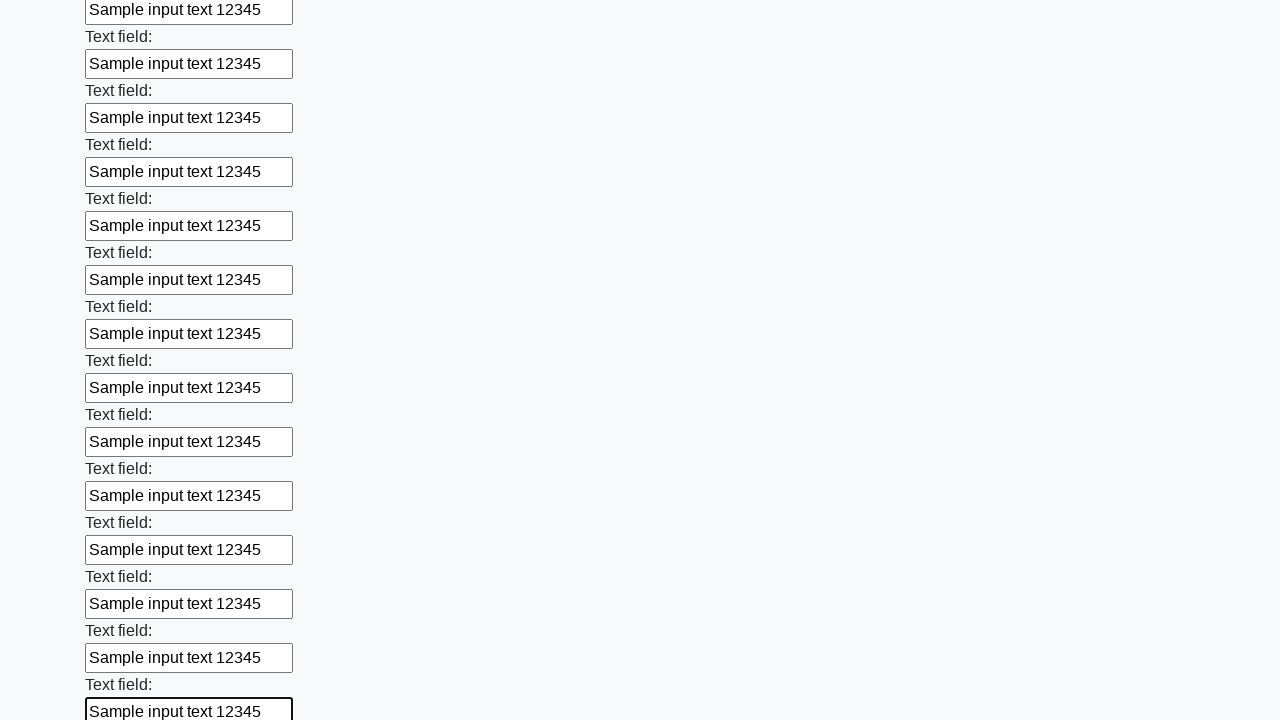

Filled input field with 'Sample input text 12345' on form[action="#"][method="get"] input >> nth=45
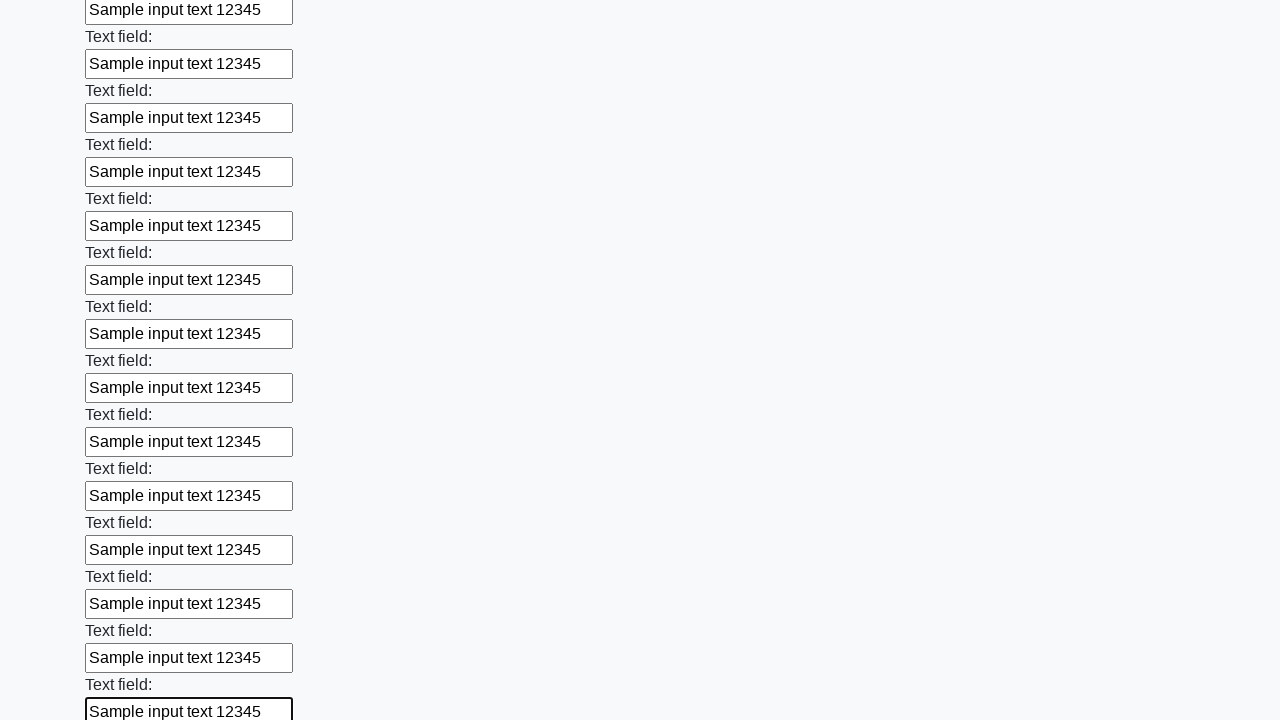

Filled input field with 'Sample input text 12345' on form[action="#"][method="get"] input >> nth=46
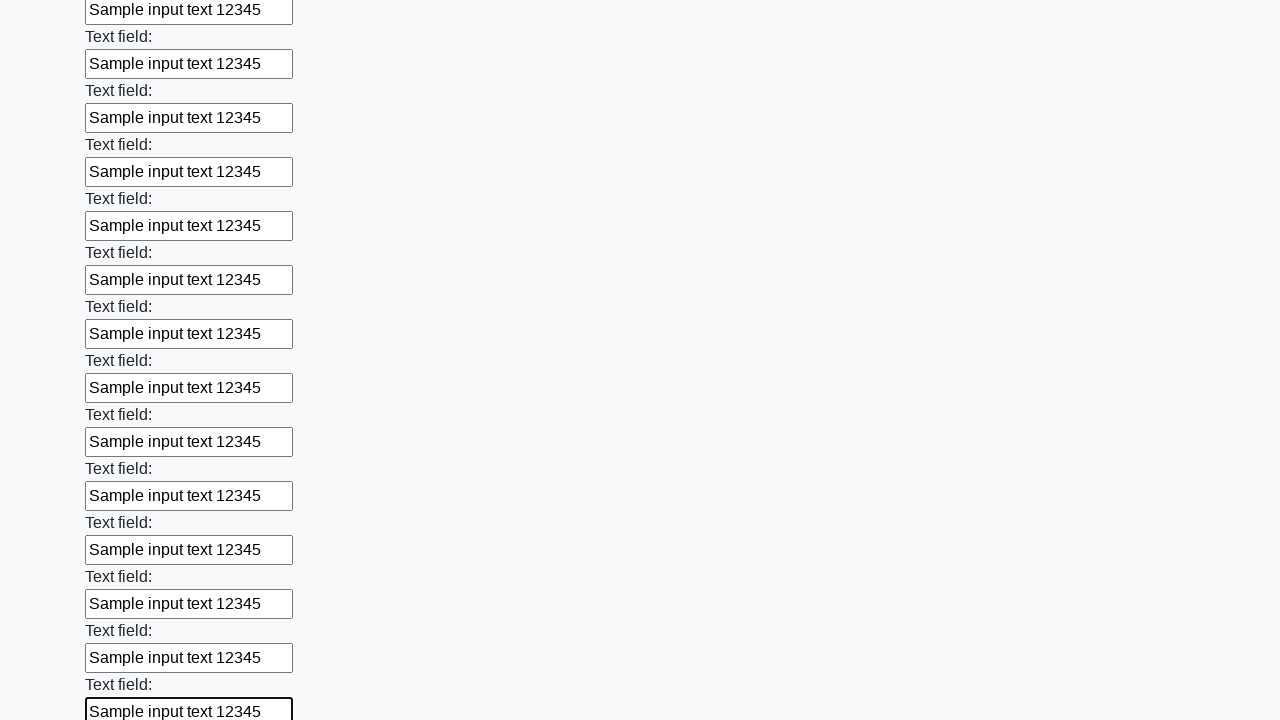

Filled input field with 'Sample input text 12345' on form[action="#"][method="get"] input >> nth=47
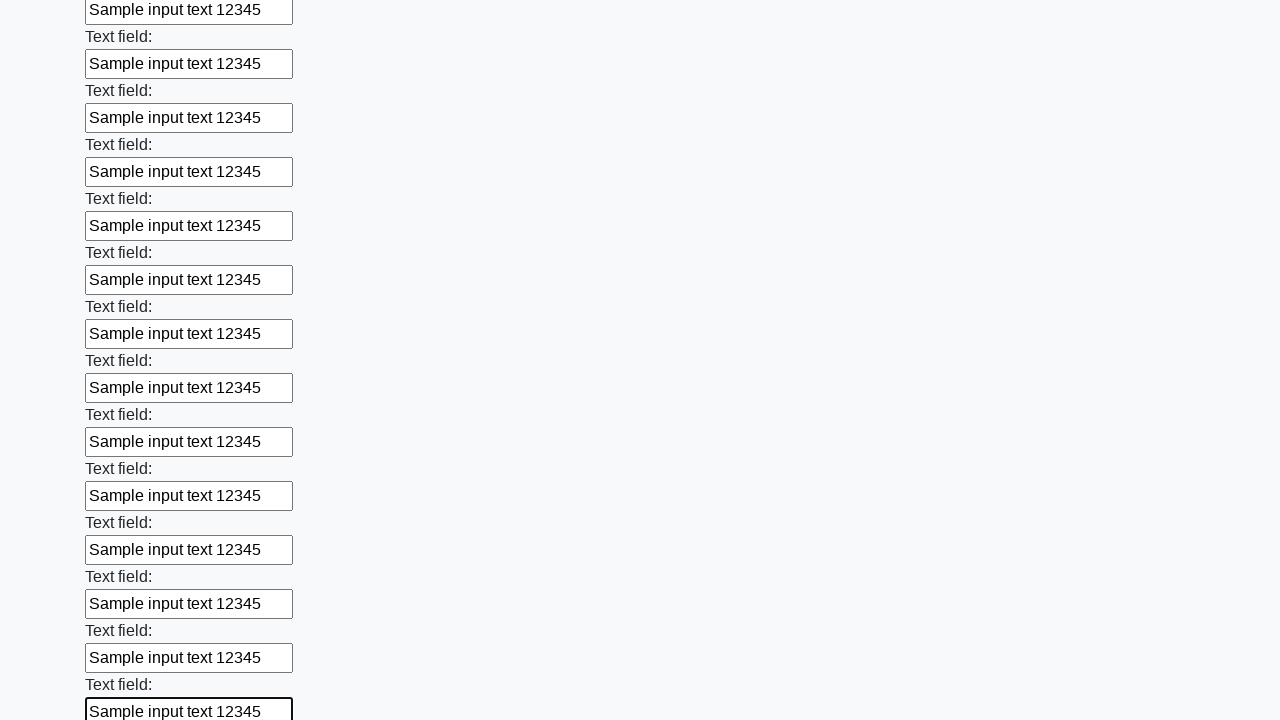

Filled input field with 'Sample input text 12345' on form[action="#"][method="get"] input >> nth=48
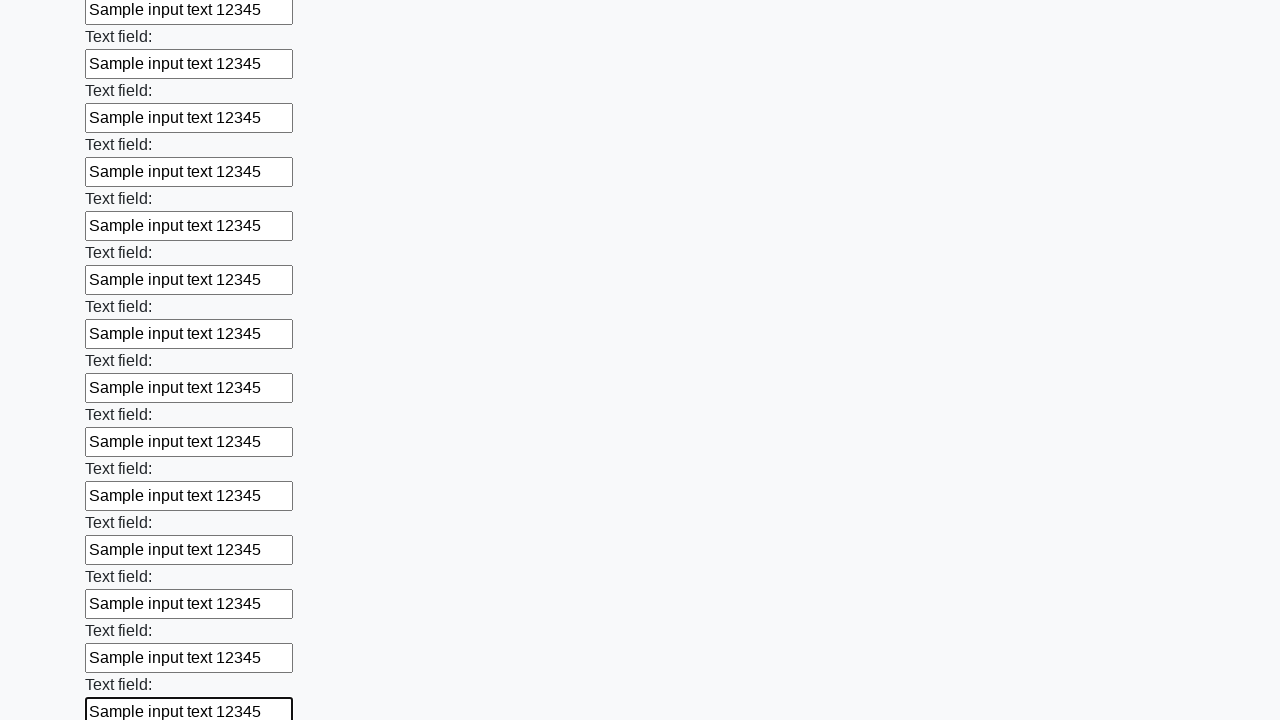

Filled input field with 'Sample input text 12345' on form[action="#"][method="get"] input >> nth=49
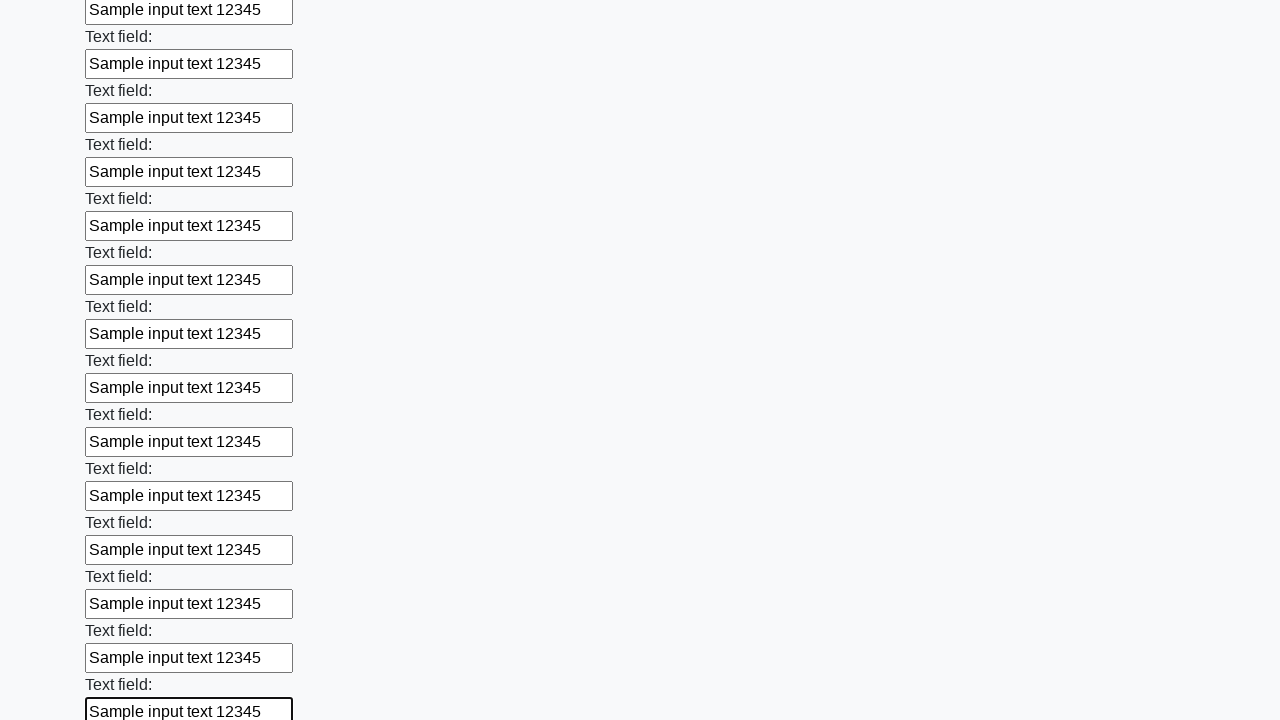

Filled input field with 'Sample input text 12345' on form[action="#"][method="get"] input >> nth=50
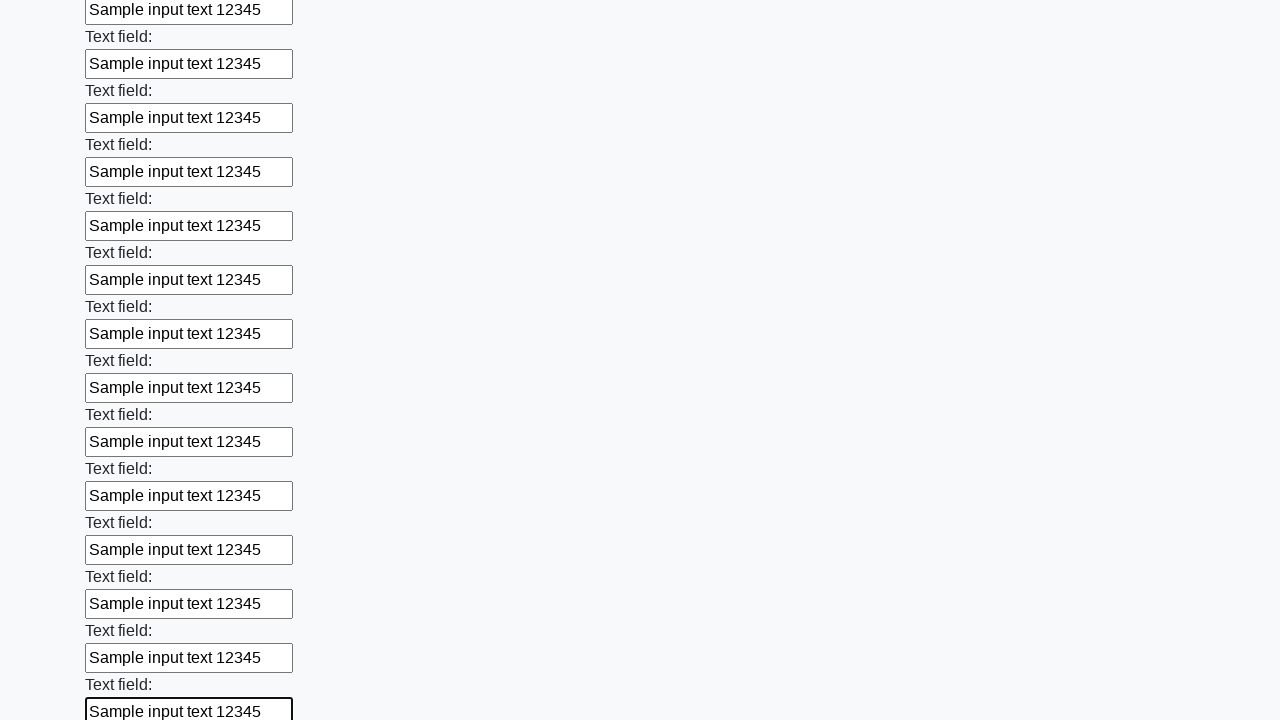

Filled input field with 'Sample input text 12345' on form[action="#"][method="get"] input >> nth=51
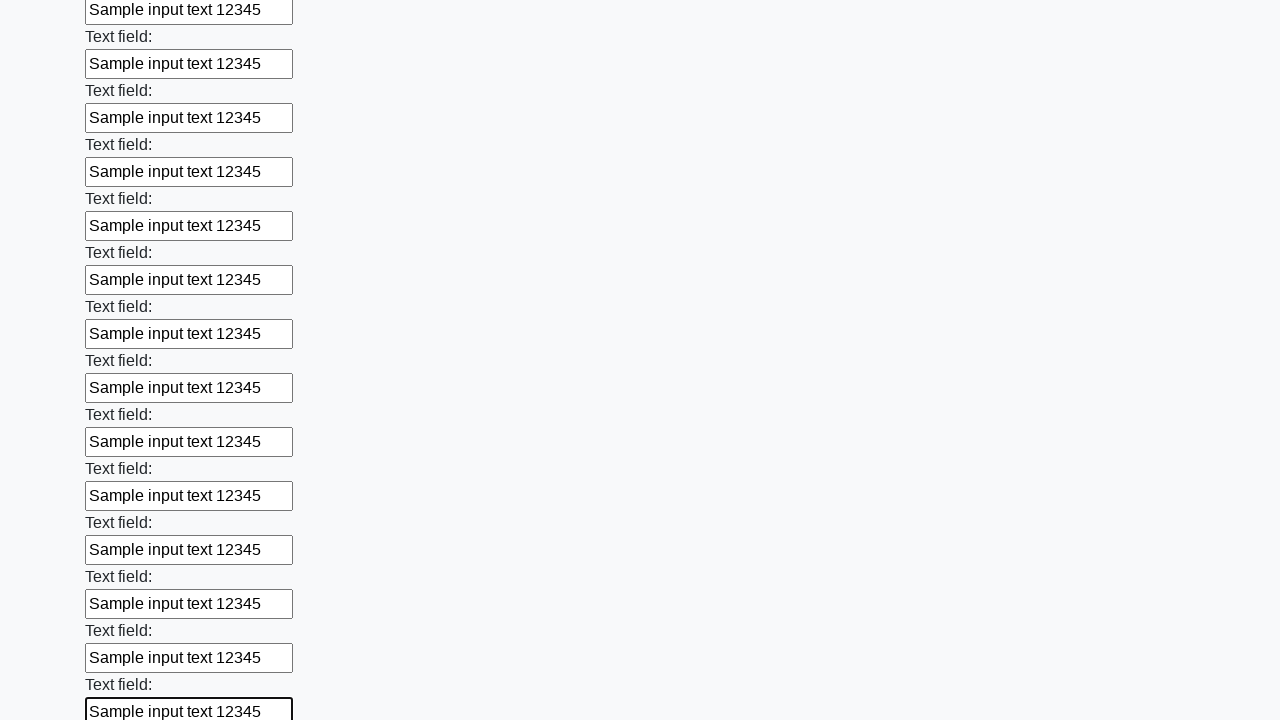

Filled input field with 'Sample input text 12345' on form[action="#"][method="get"] input >> nth=52
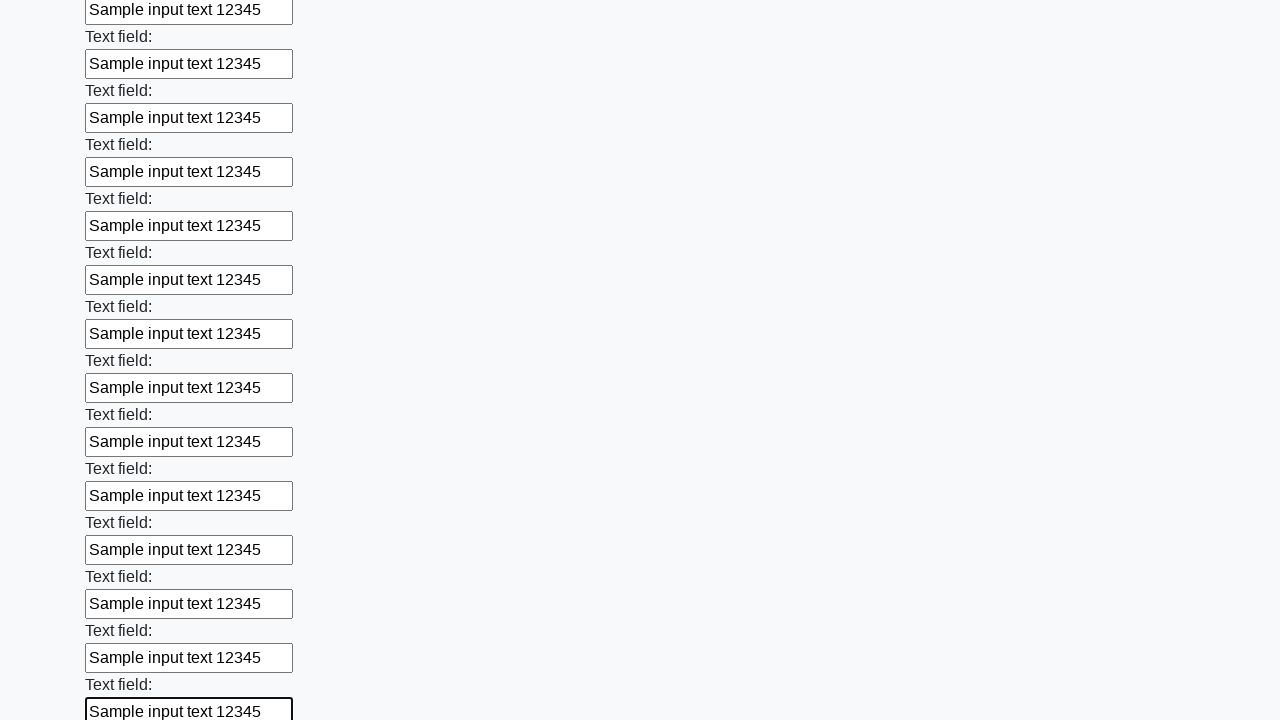

Filled input field with 'Sample input text 12345' on form[action="#"][method="get"] input >> nth=53
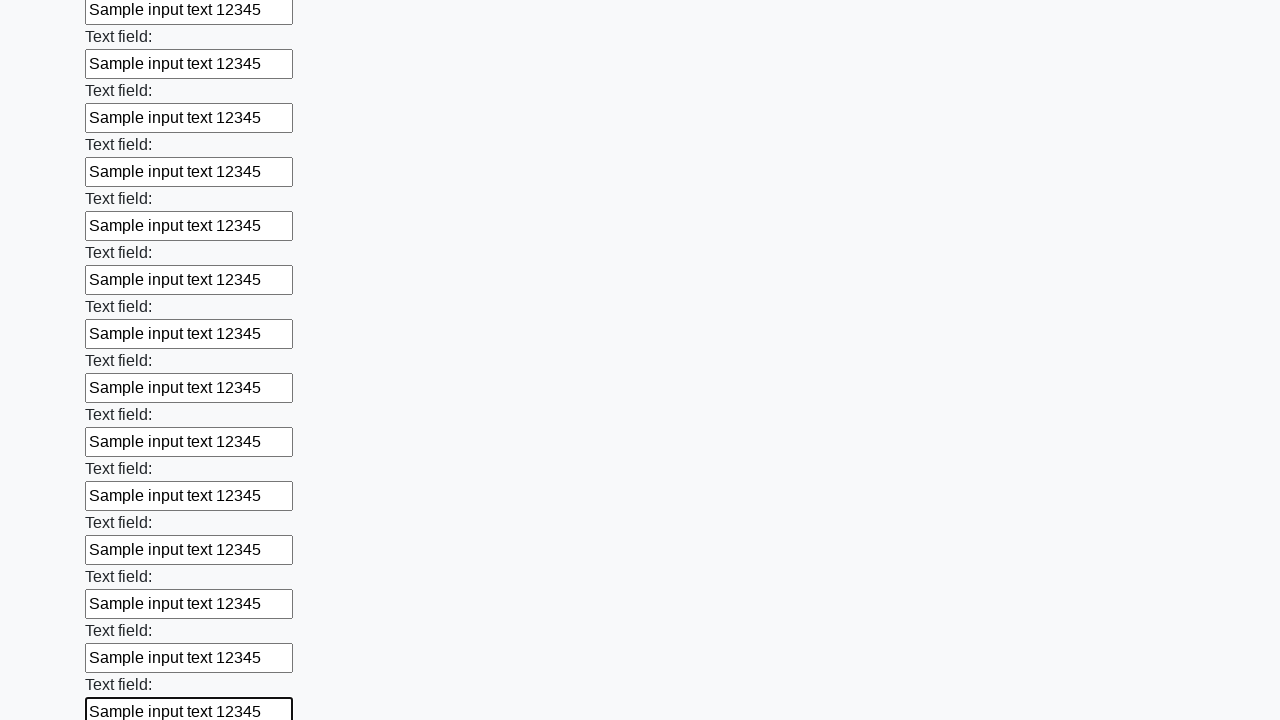

Filled input field with 'Sample input text 12345' on form[action="#"][method="get"] input >> nth=54
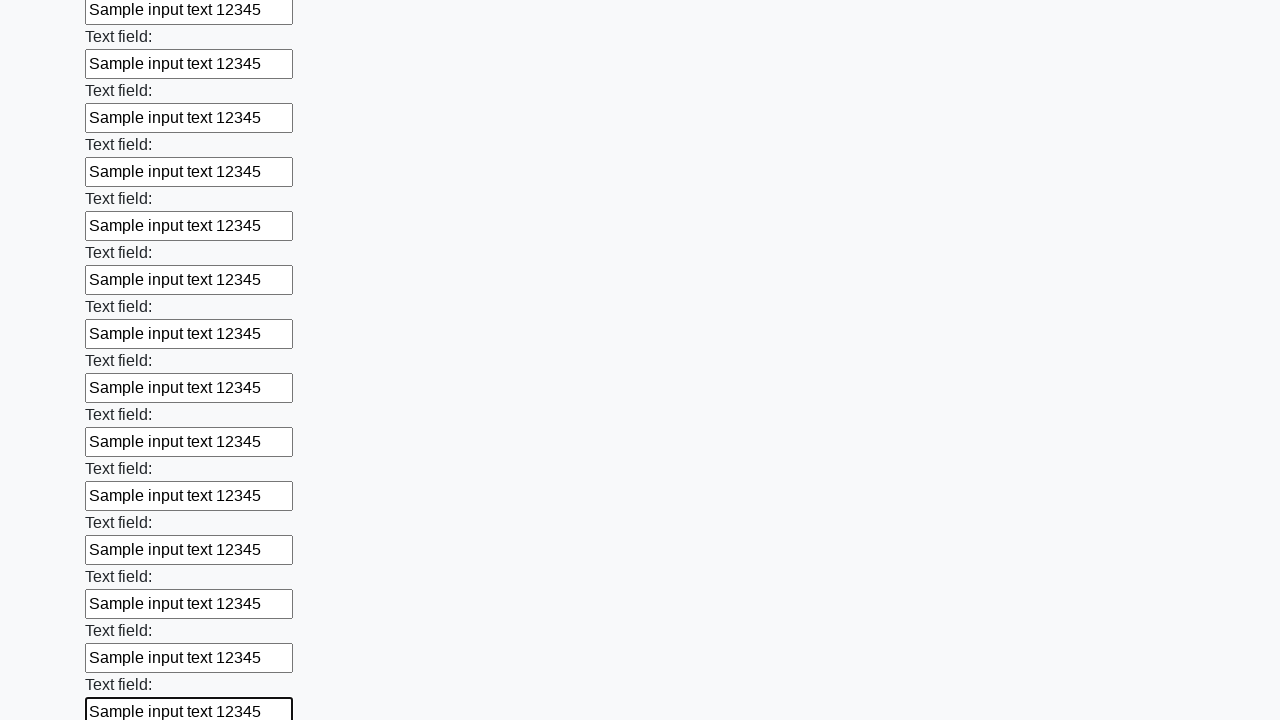

Filled input field with 'Sample input text 12345' on form[action="#"][method="get"] input >> nth=55
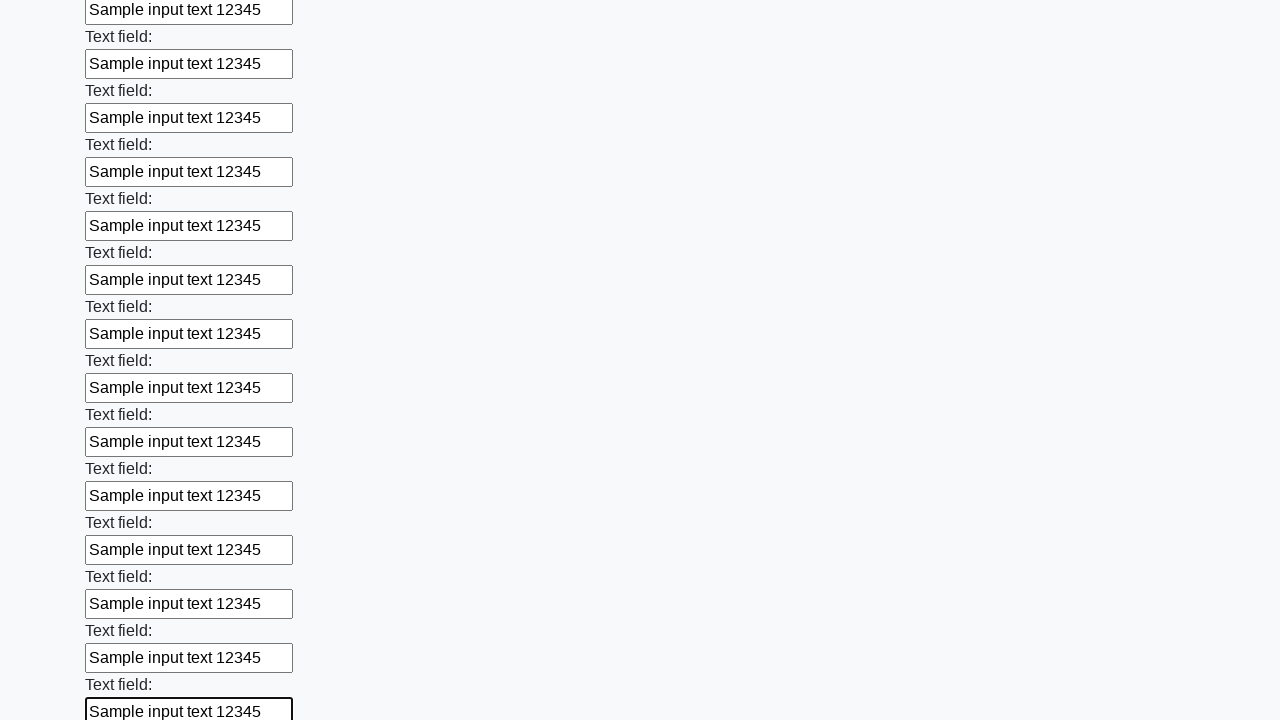

Filled input field with 'Sample input text 12345' on form[action="#"][method="get"] input >> nth=56
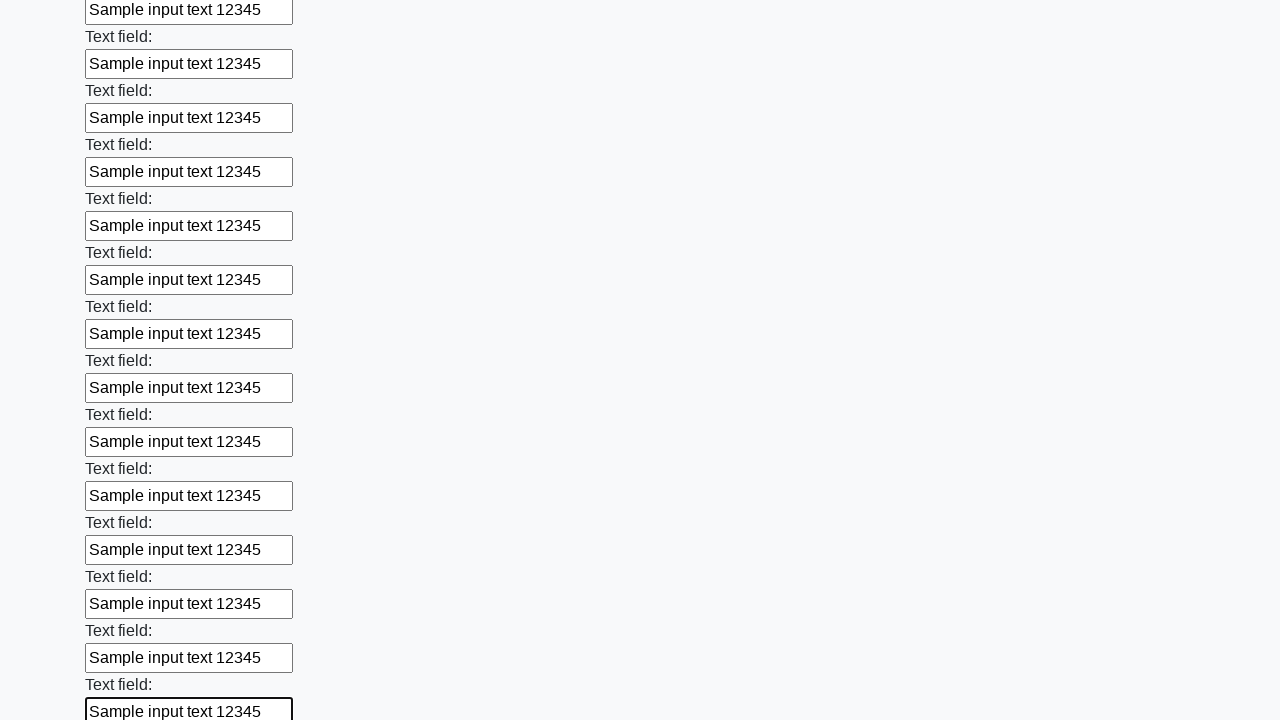

Filled input field with 'Sample input text 12345' on form[action="#"][method="get"] input >> nth=57
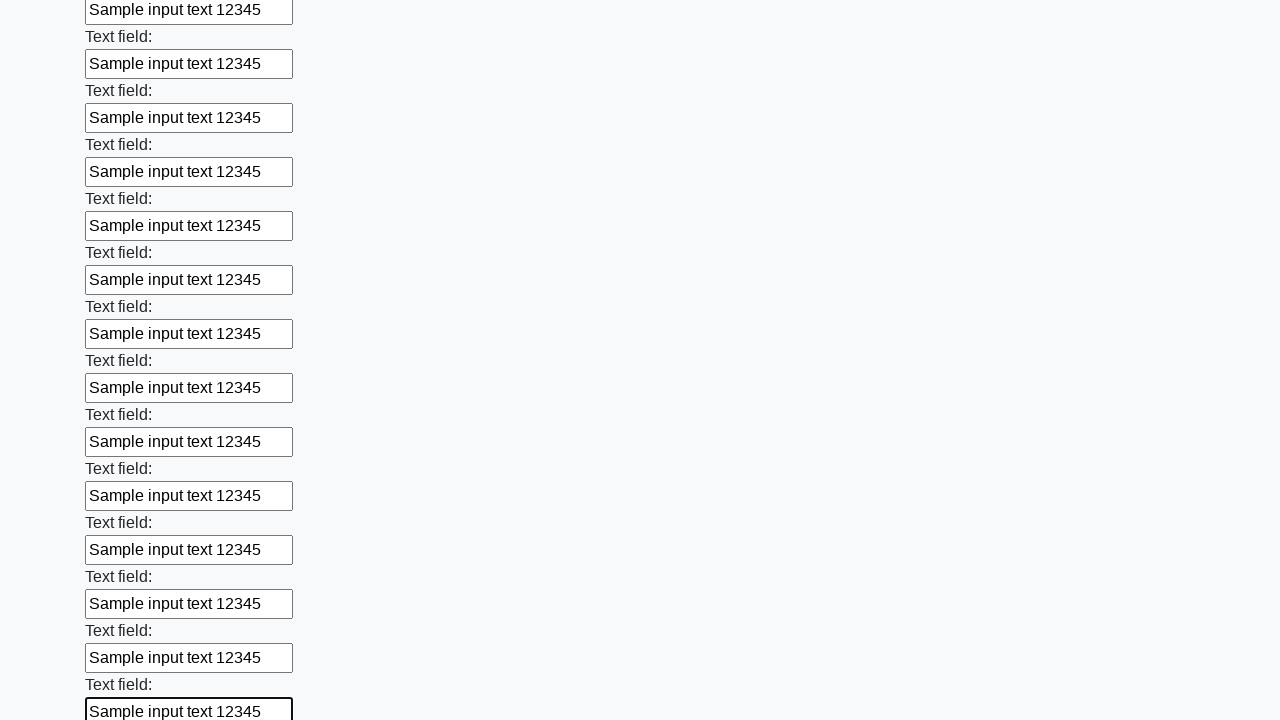

Filled input field with 'Sample input text 12345' on form[action="#"][method="get"] input >> nth=58
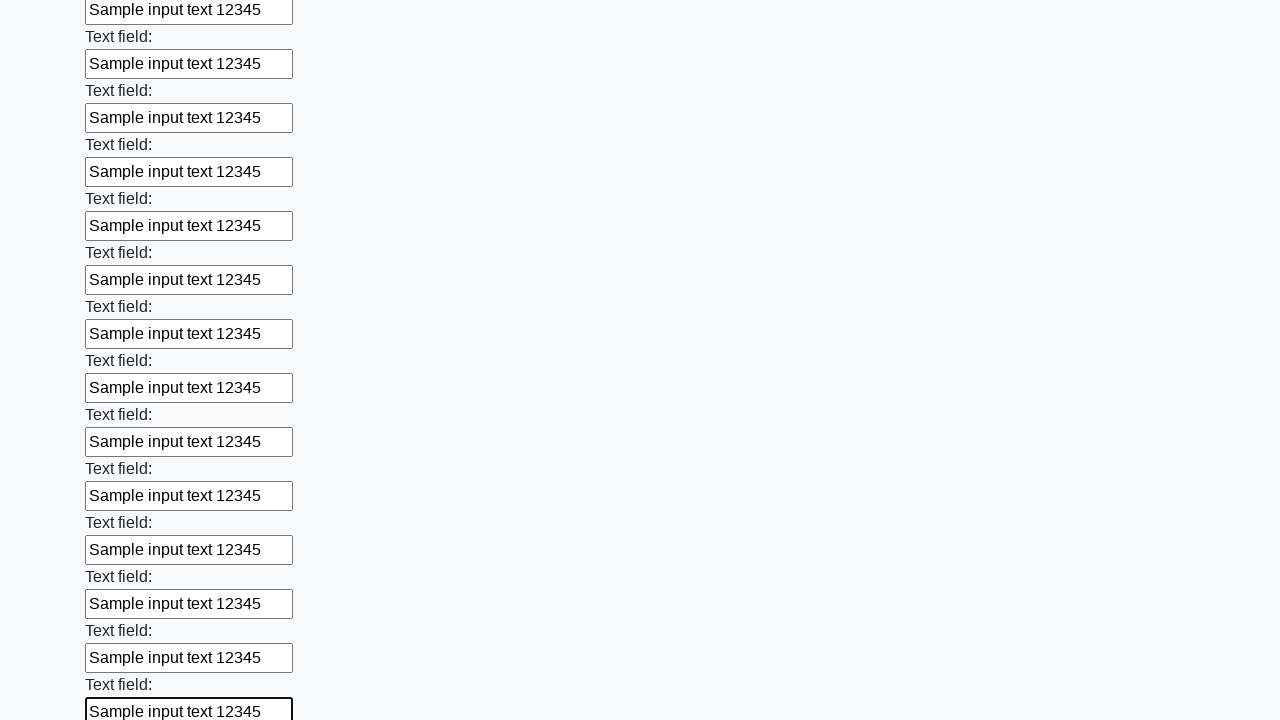

Filled input field with 'Sample input text 12345' on form[action="#"][method="get"] input >> nth=59
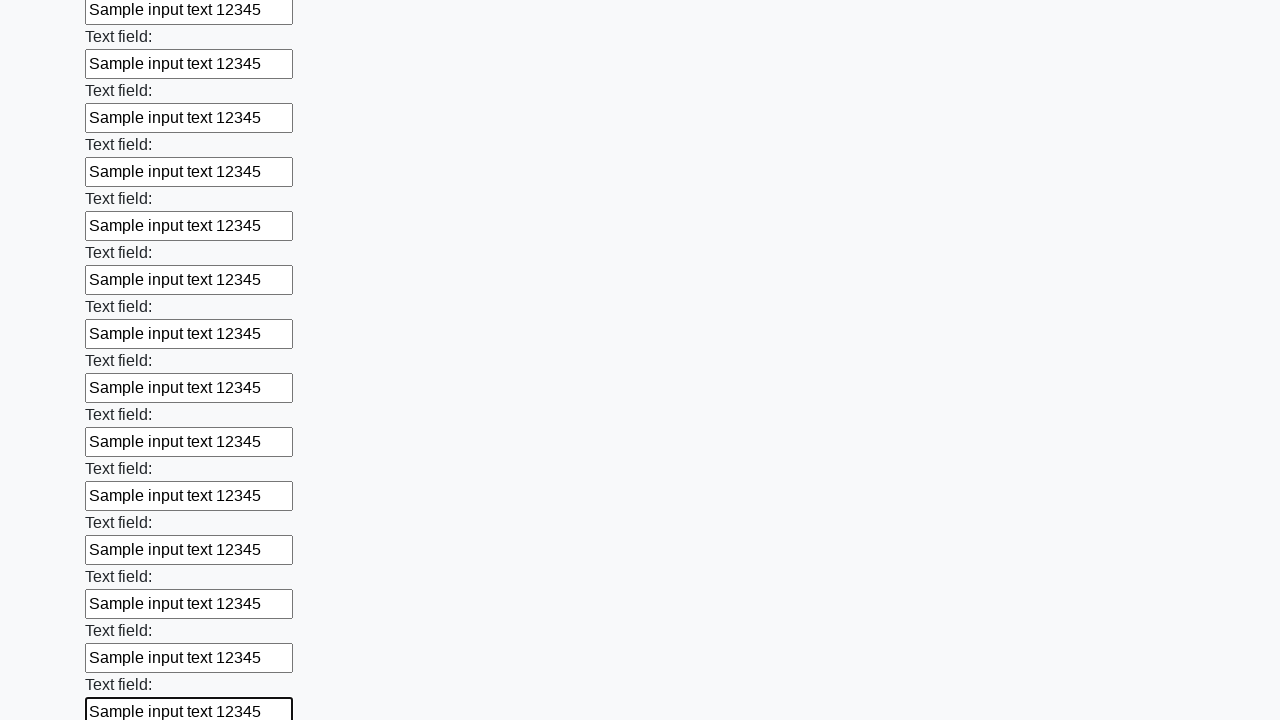

Filled input field with 'Sample input text 12345' on form[action="#"][method="get"] input >> nth=60
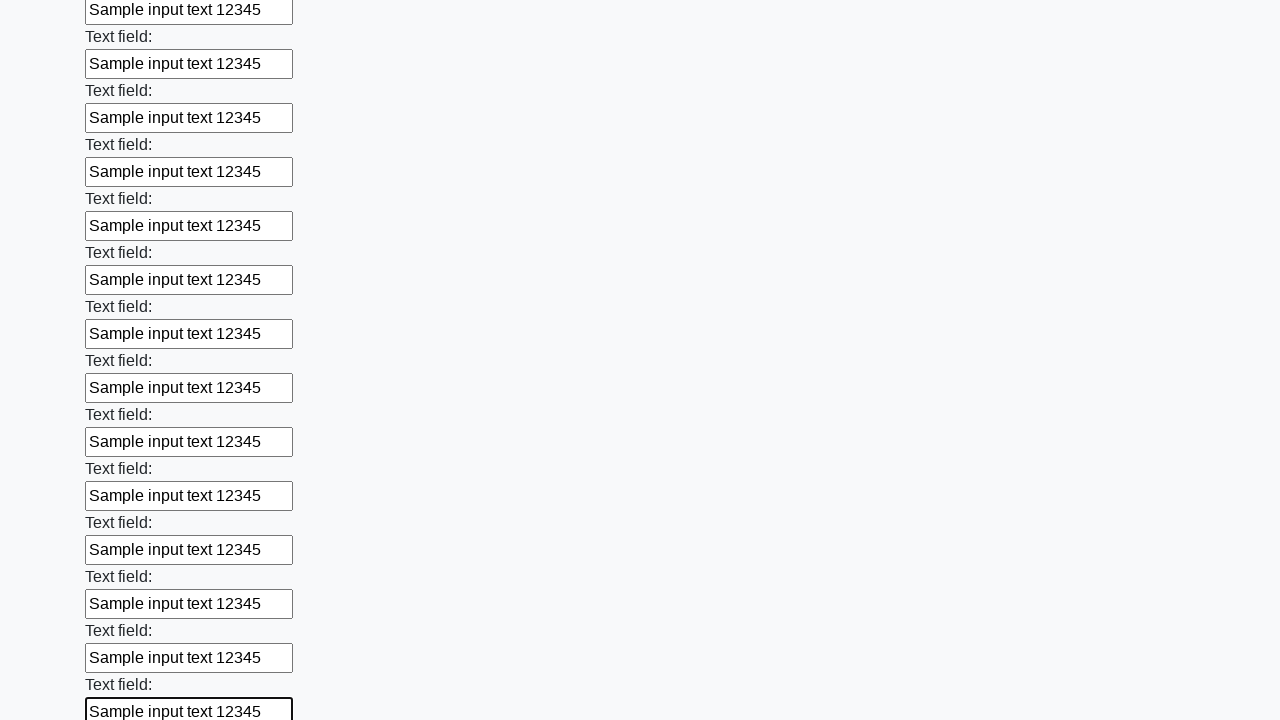

Filled input field with 'Sample input text 12345' on form[action="#"][method="get"] input >> nth=61
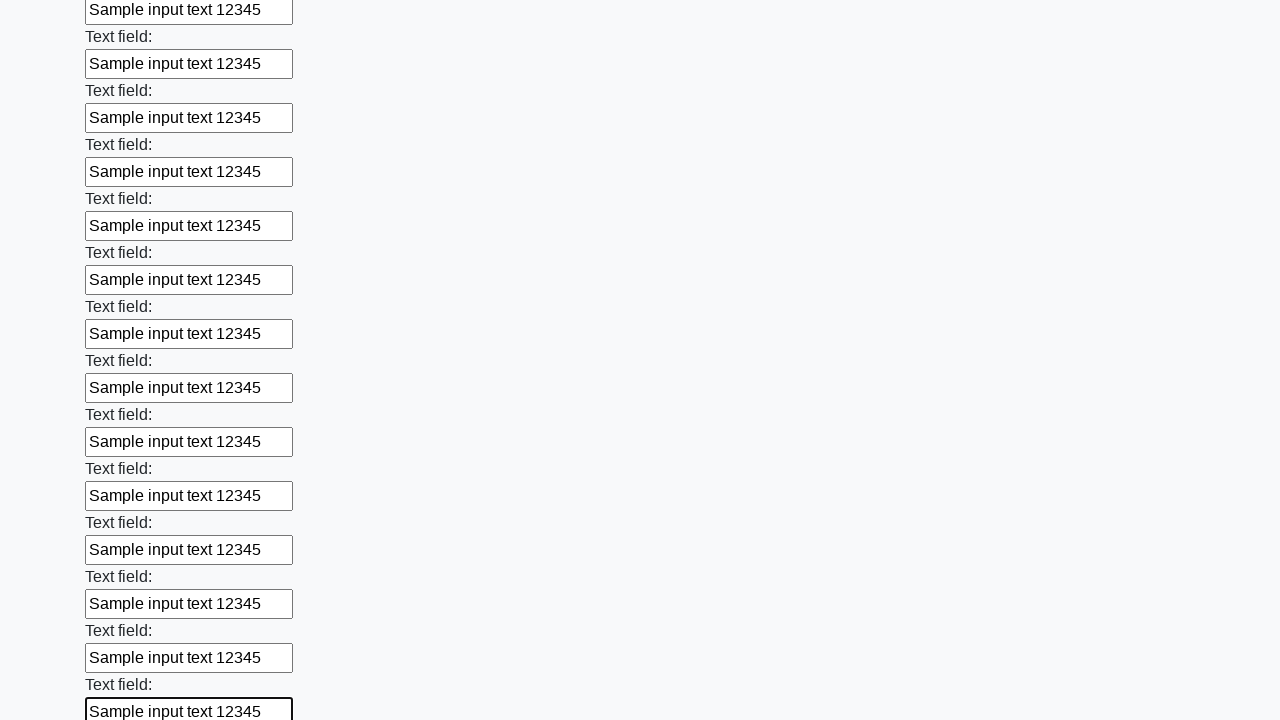

Filled input field with 'Sample input text 12345' on form[action="#"][method="get"] input >> nth=62
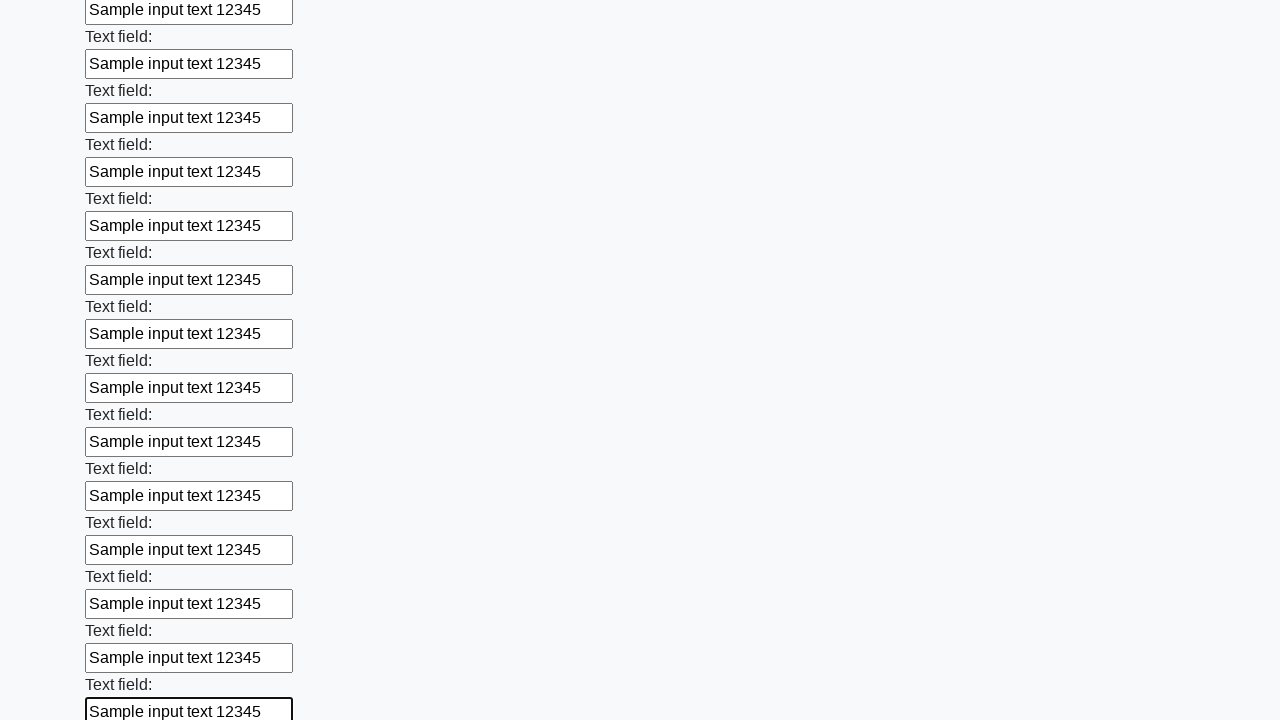

Filled input field with 'Sample input text 12345' on form[action="#"][method="get"] input >> nth=63
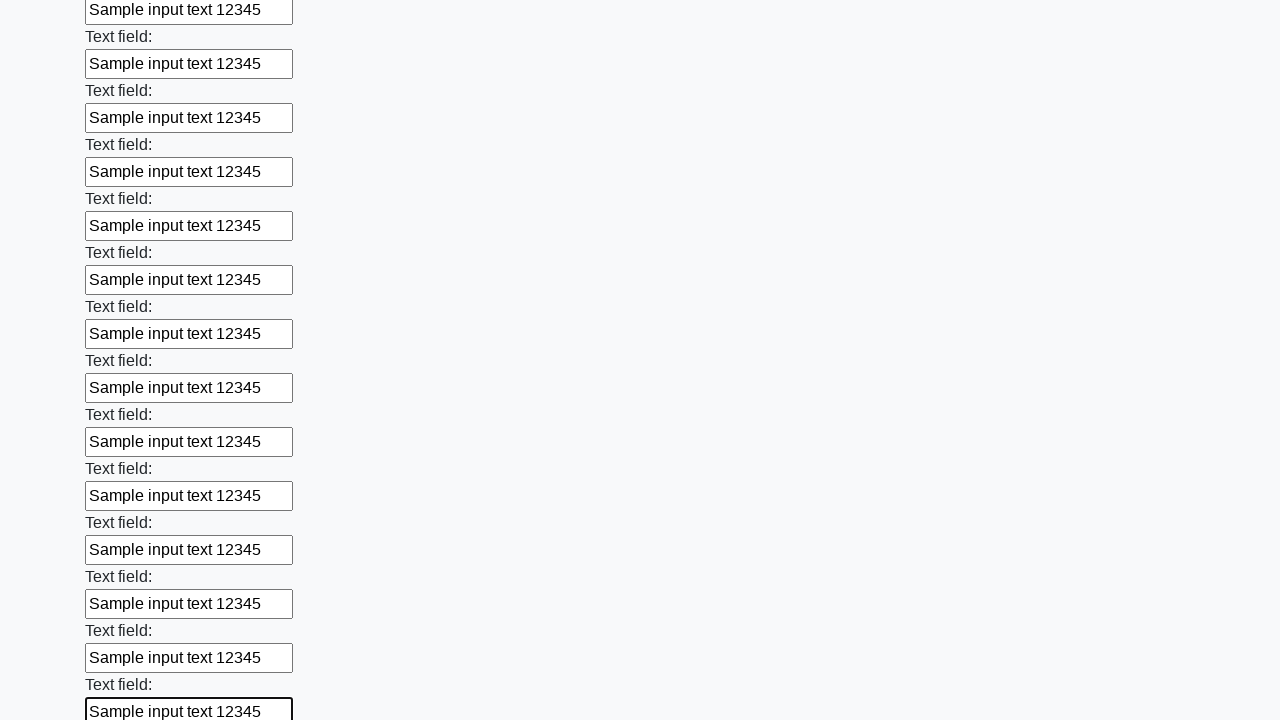

Filled input field with 'Sample input text 12345' on form[action="#"][method="get"] input >> nth=64
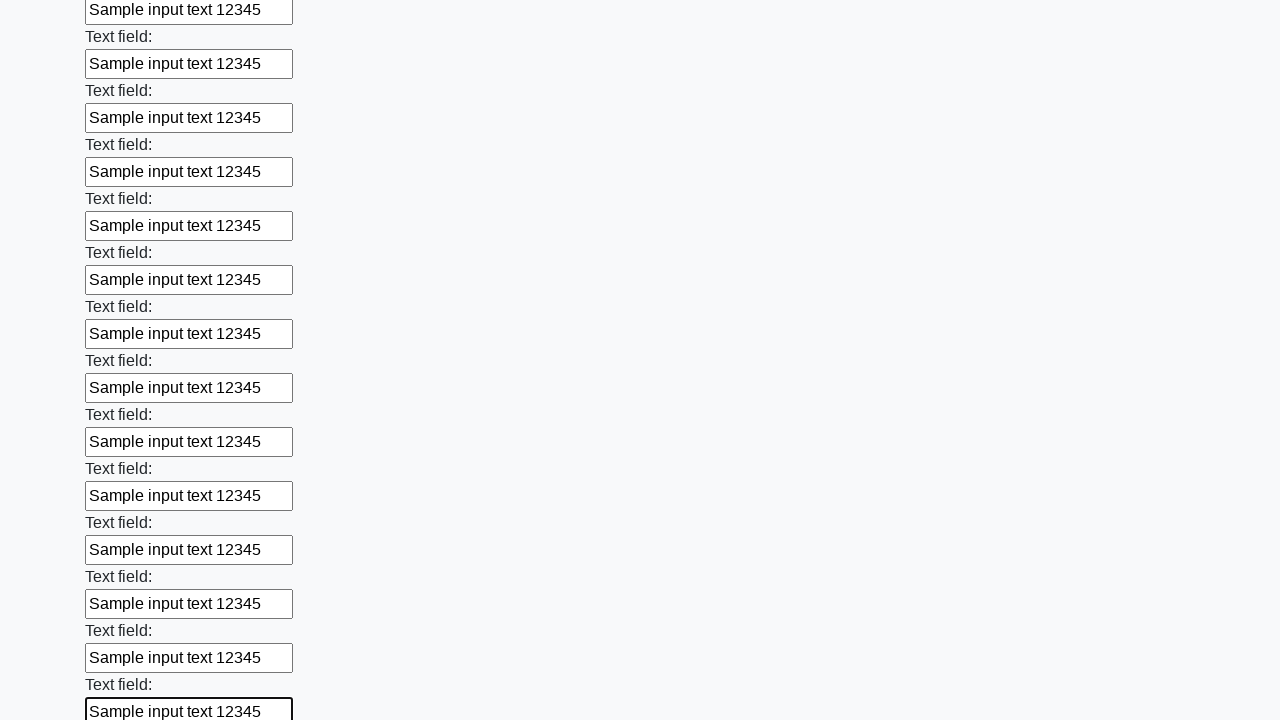

Filled input field with 'Sample input text 12345' on form[action="#"][method="get"] input >> nth=65
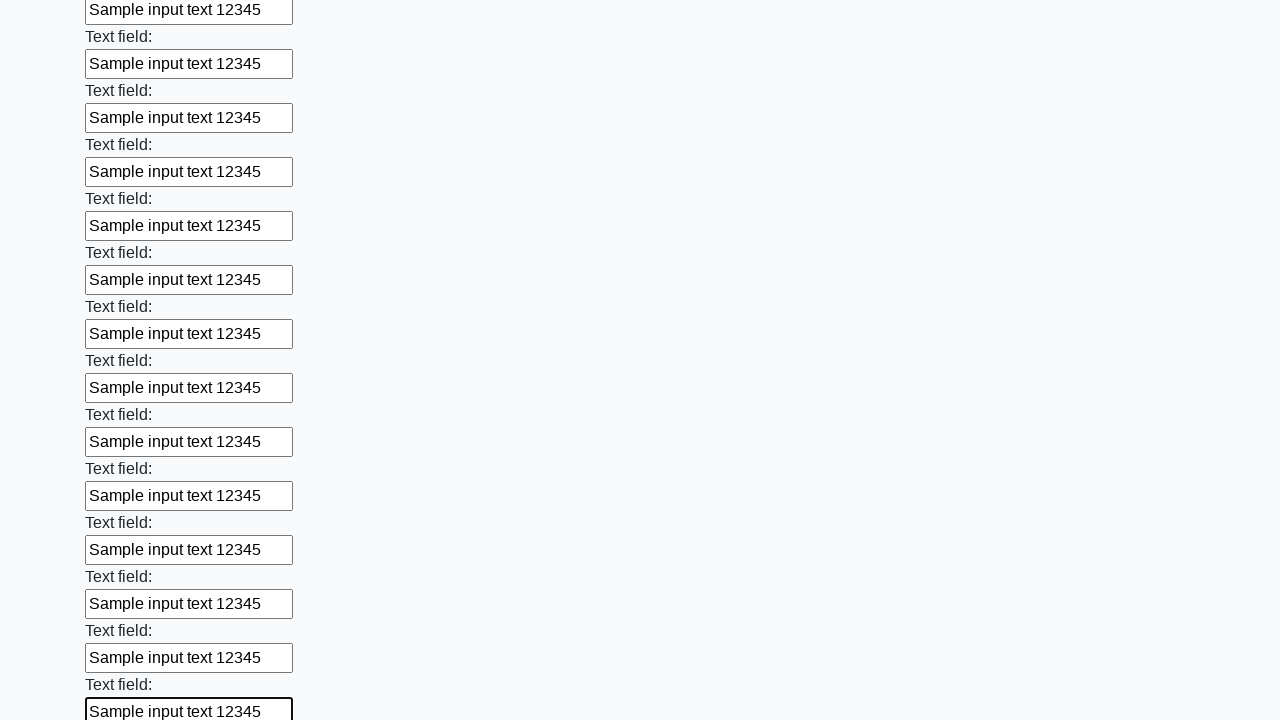

Filled input field with 'Sample input text 12345' on form[action="#"][method="get"] input >> nth=66
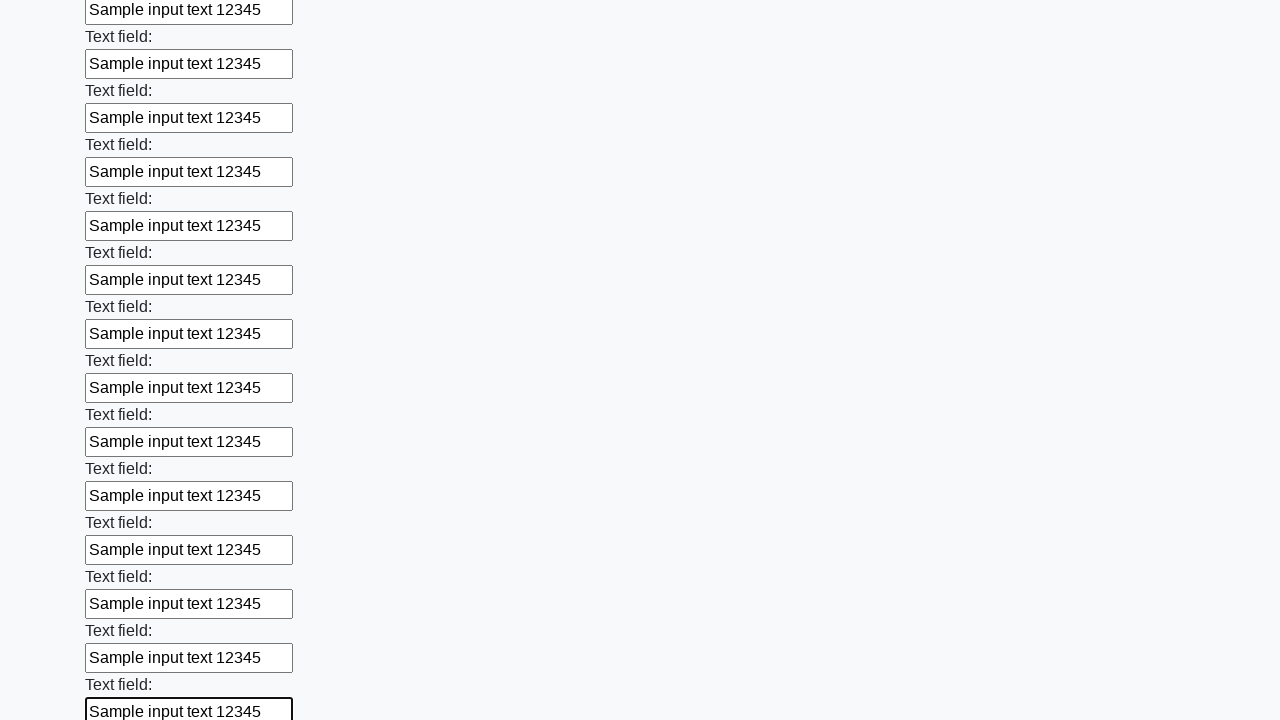

Filled input field with 'Sample input text 12345' on form[action="#"][method="get"] input >> nth=67
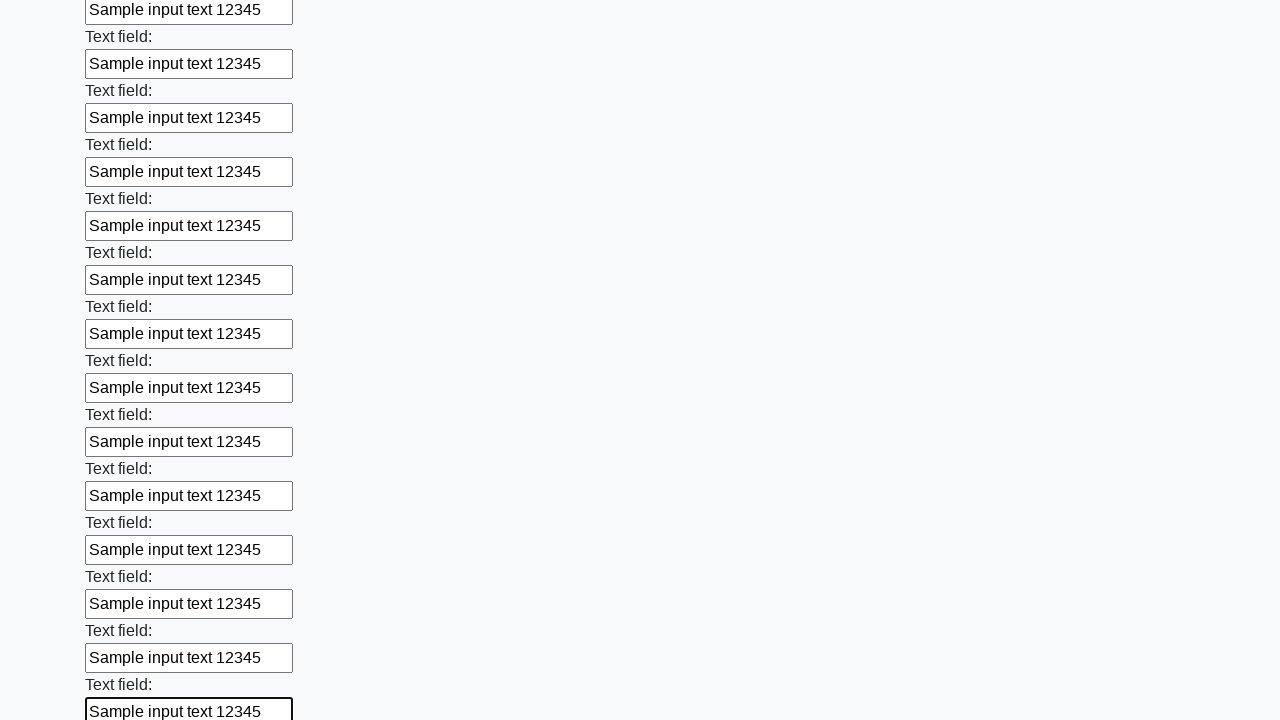

Filled input field with 'Sample input text 12345' on form[action="#"][method="get"] input >> nth=68
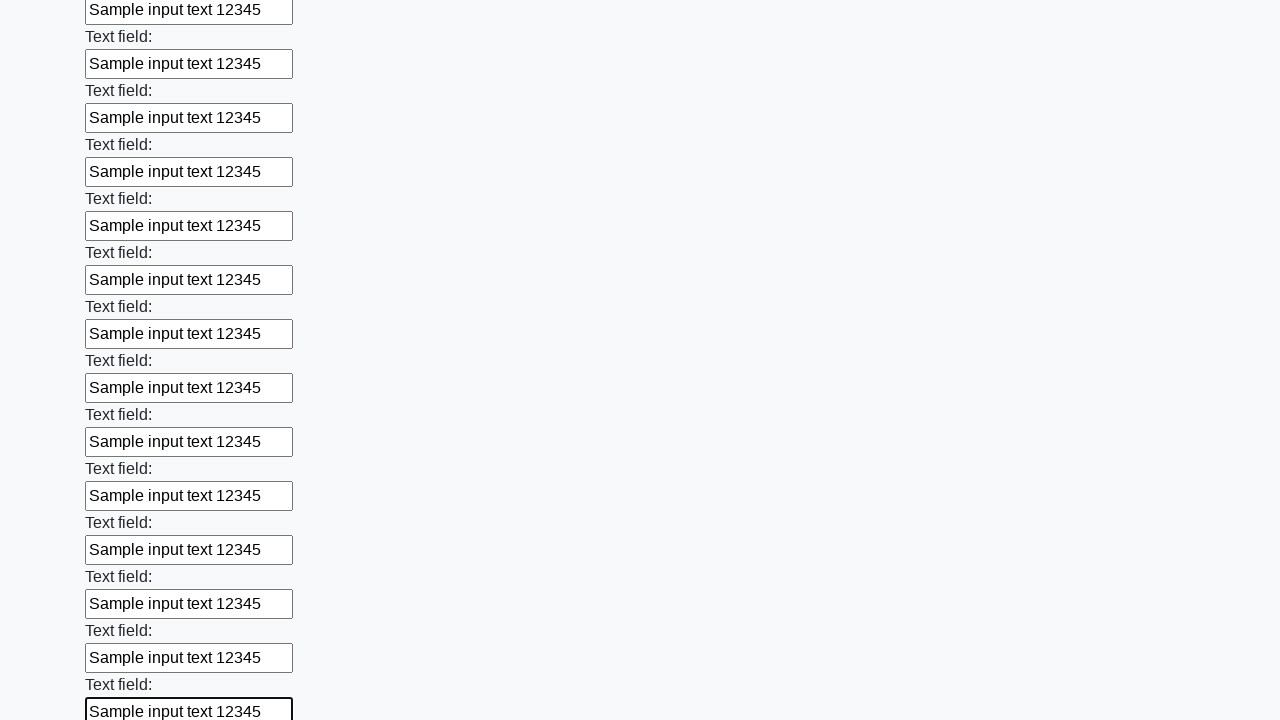

Filled input field with 'Sample input text 12345' on form[action="#"][method="get"] input >> nth=69
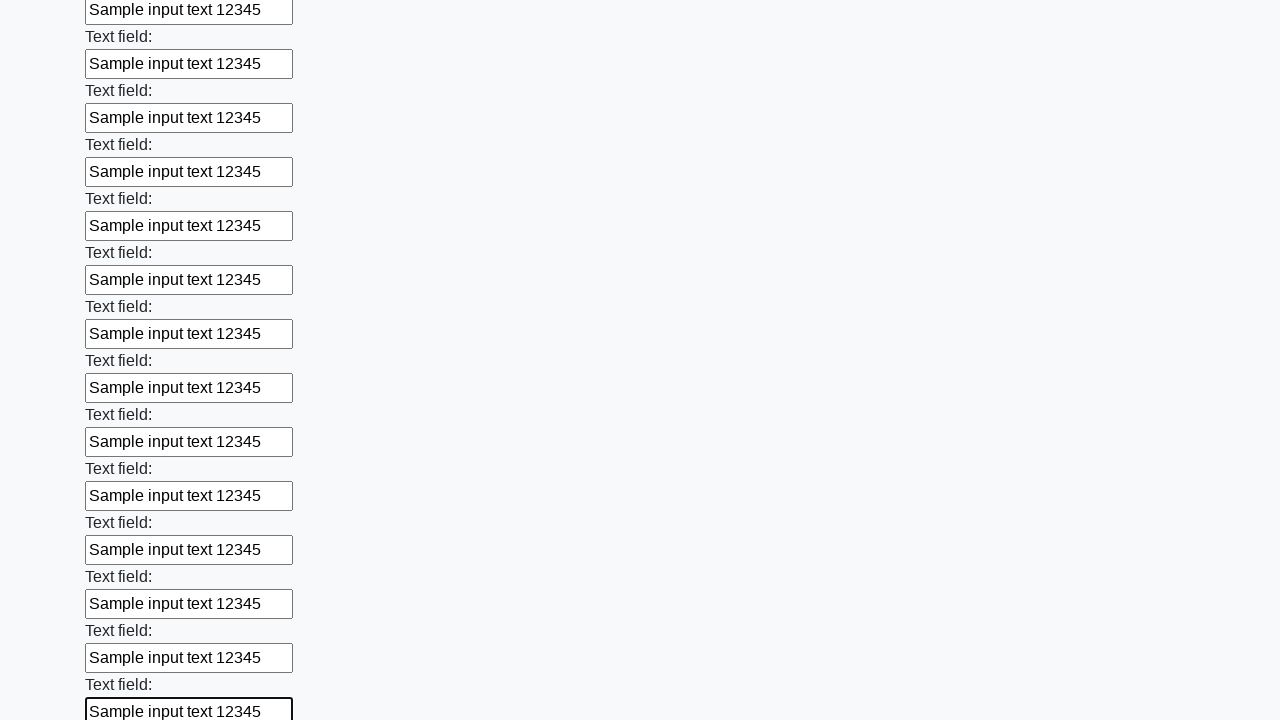

Filled input field with 'Sample input text 12345' on form[action="#"][method="get"] input >> nth=70
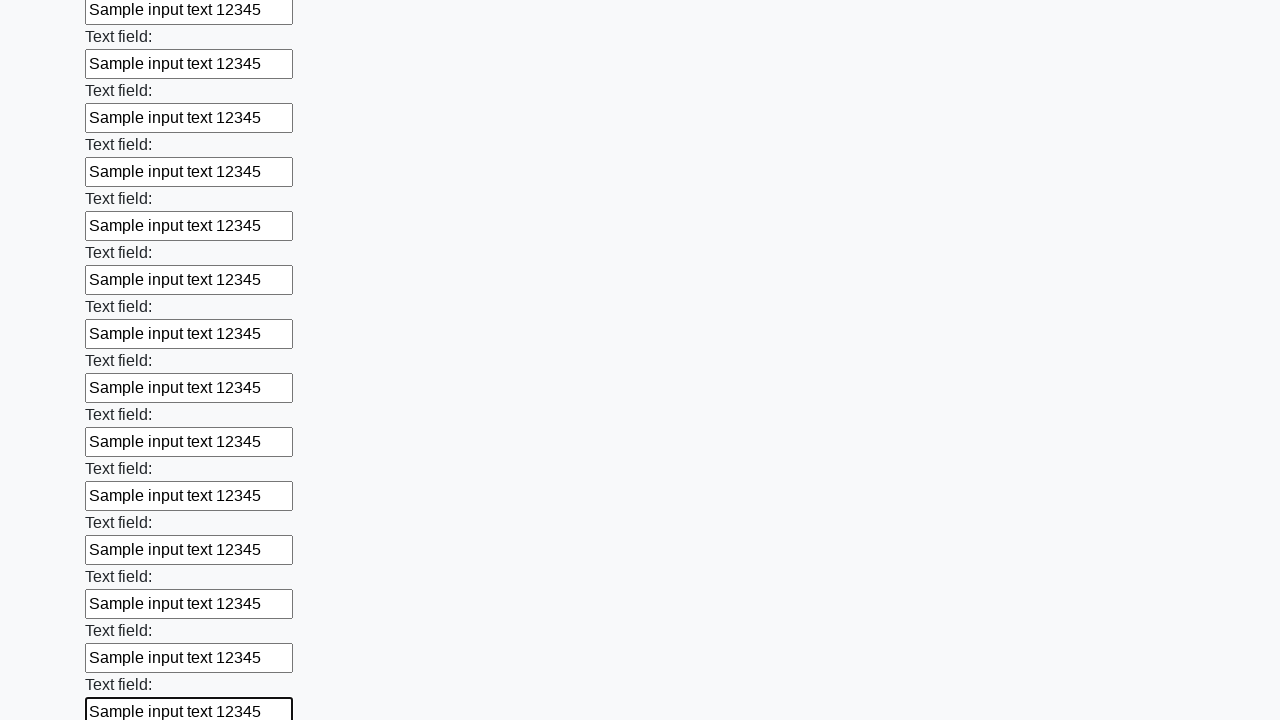

Filled input field with 'Sample input text 12345' on form[action="#"][method="get"] input >> nth=71
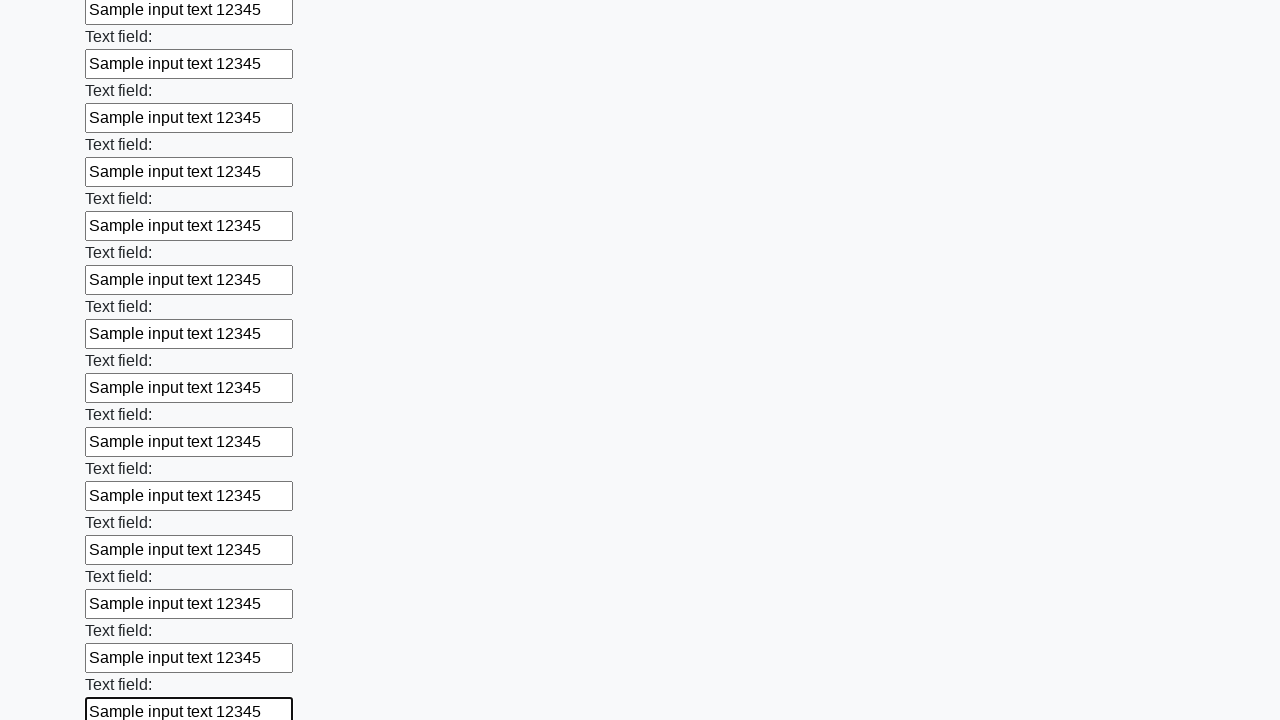

Filled input field with 'Sample input text 12345' on form[action="#"][method="get"] input >> nth=72
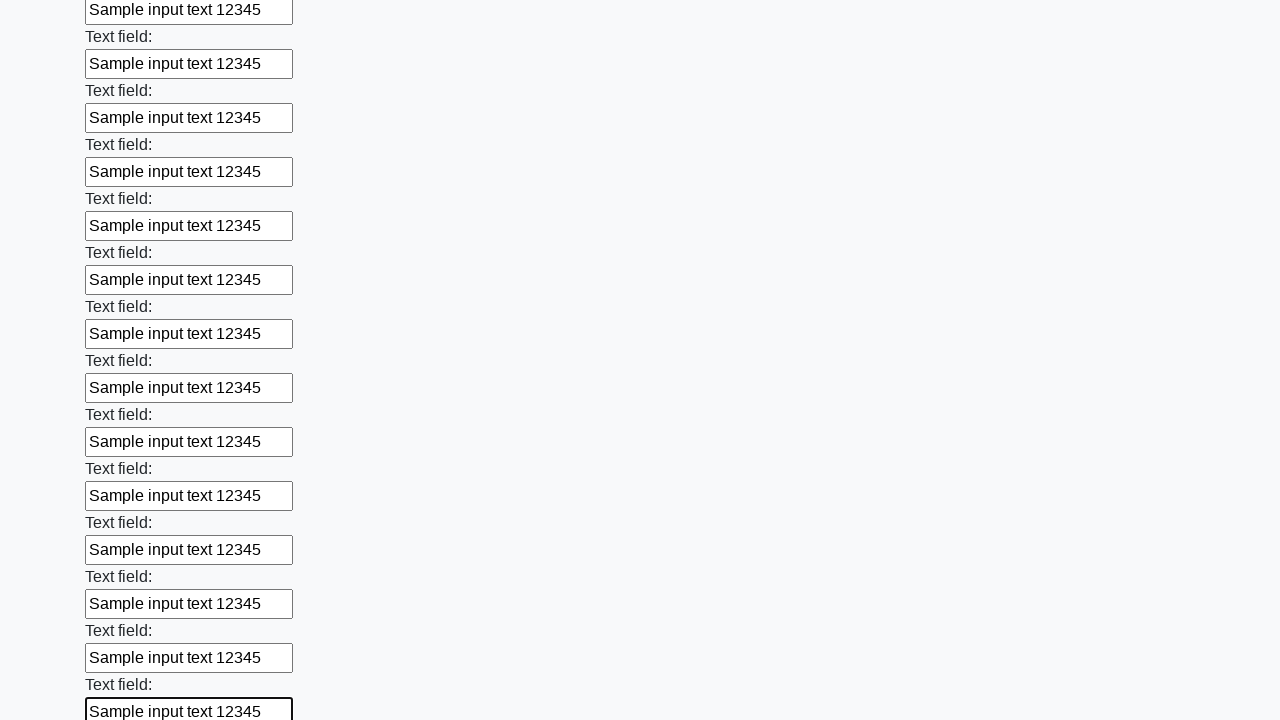

Filled input field with 'Sample input text 12345' on form[action="#"][method="get"] input >> nth=73
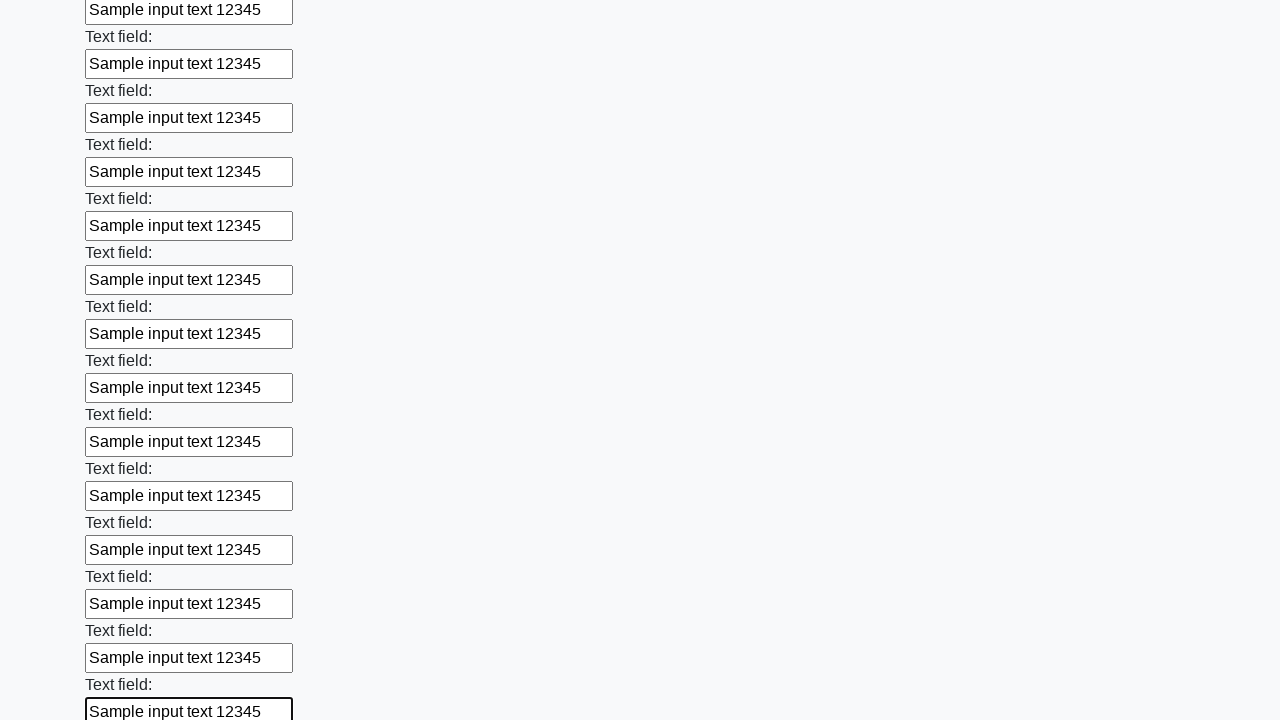

Filled input field with 'Sample input text 12345' on form[action="#"][method="get"] input >> nth=74
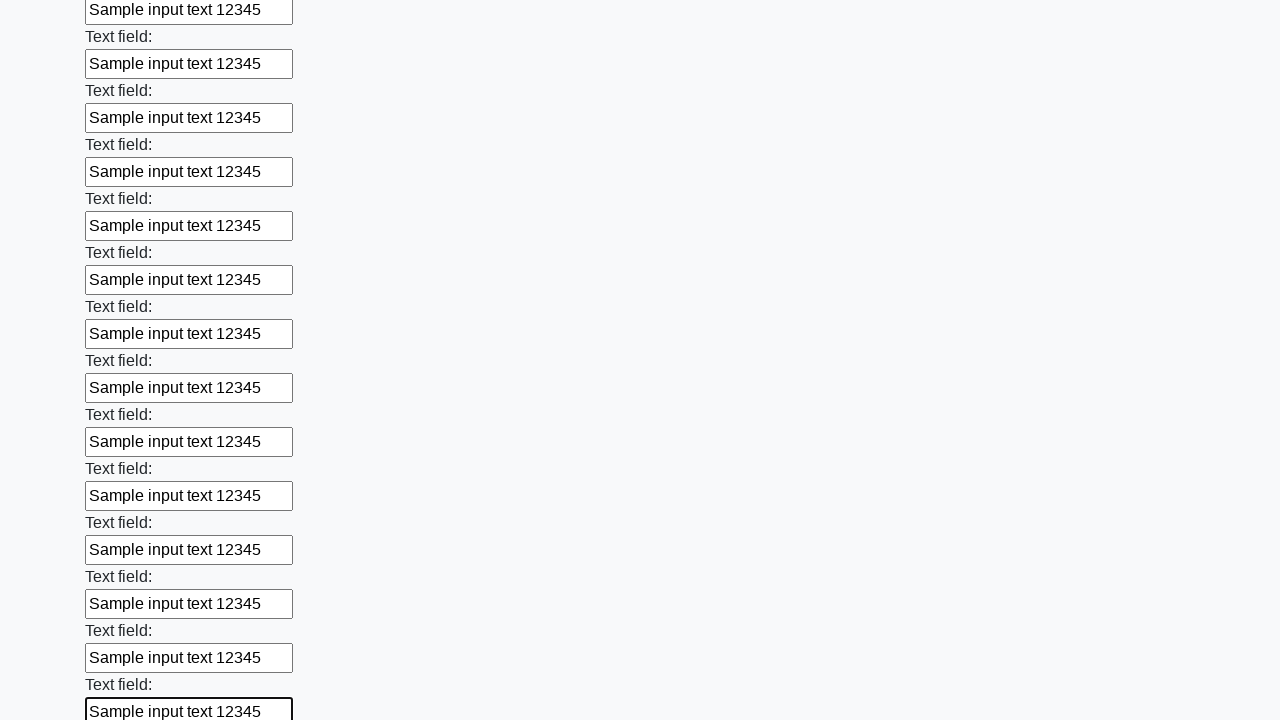

Filled input field with 'Sample input text 12345' on form[action="#"][method="get"] input >> nth=75
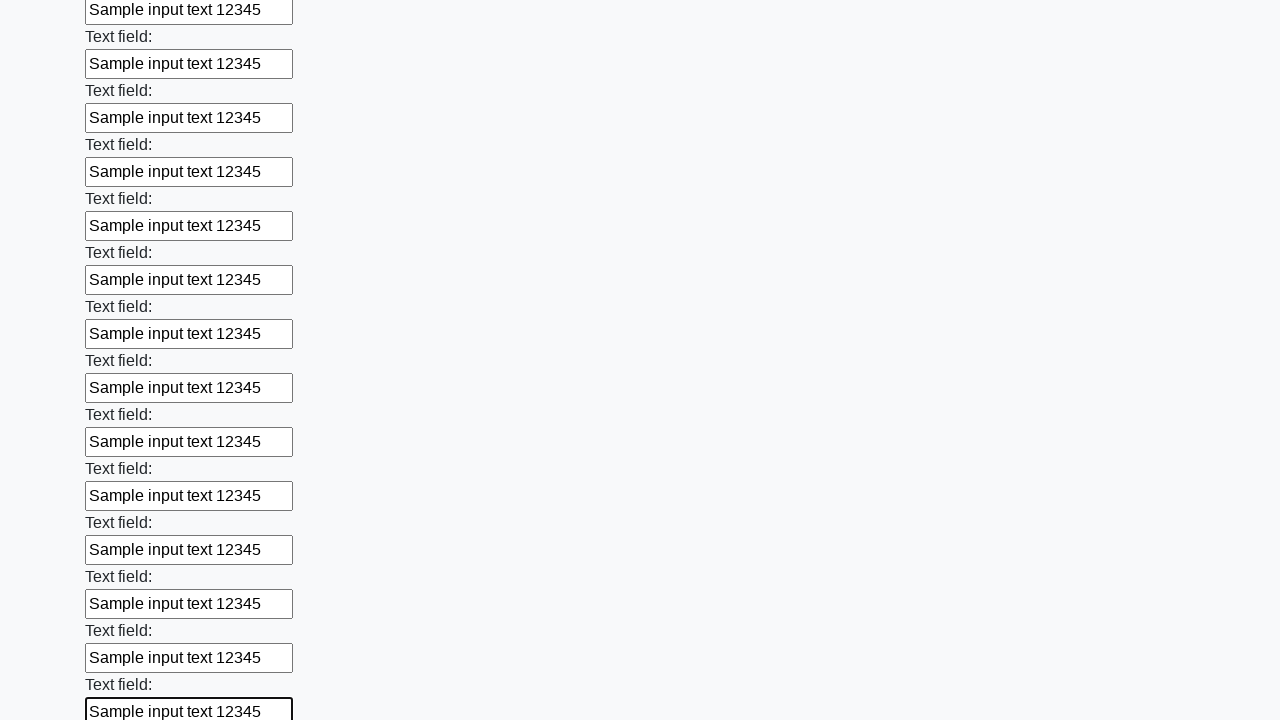

Filled input field with 'Sample input text 12345' on form[action="#"][method="get"] input >> nth=76
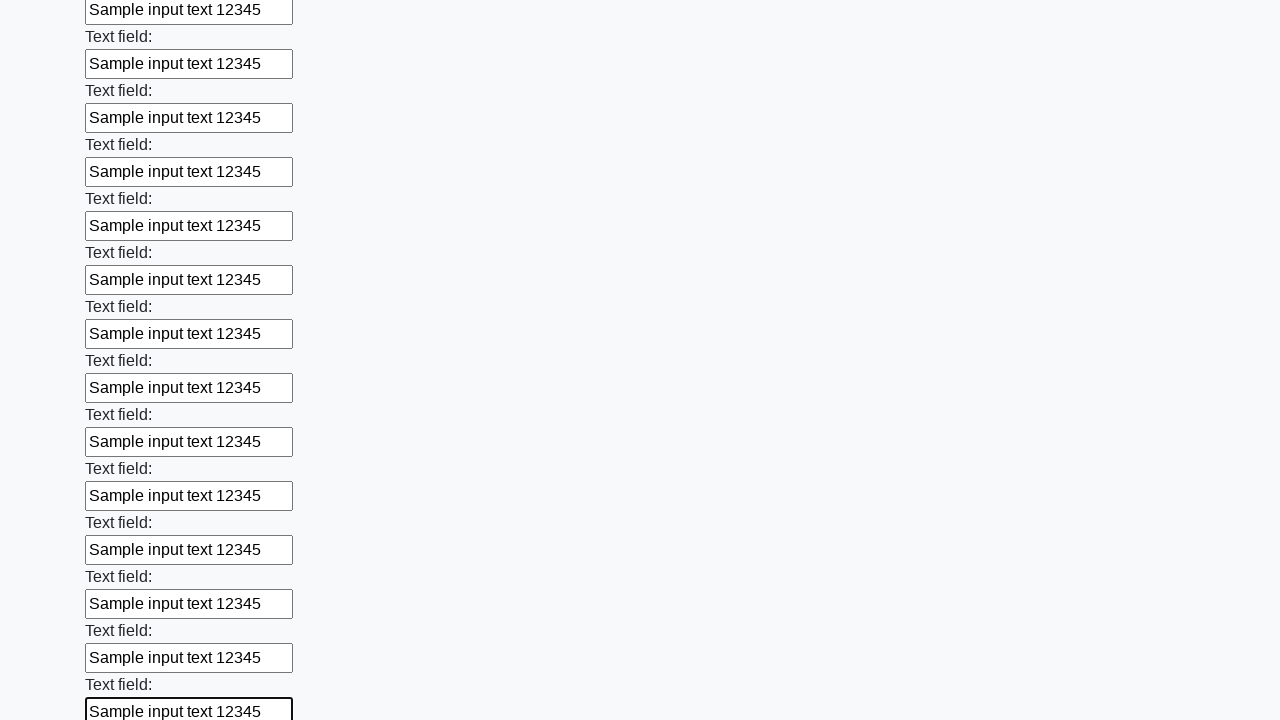

Filled input field with 'Sample input text 12345' on form[action="#"][method="get"] input >> nth=77
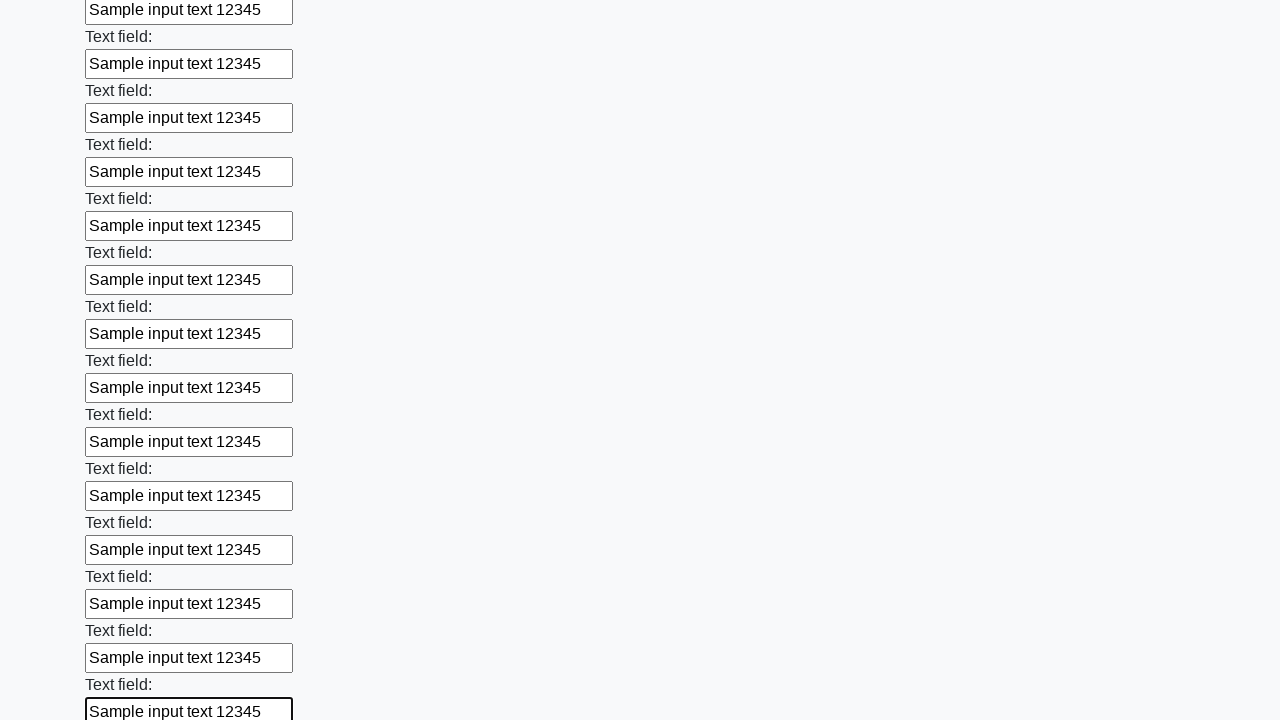

Filled input field with 'Sample input text 12345' on form[action="#"][method="get"] input >> nth=78
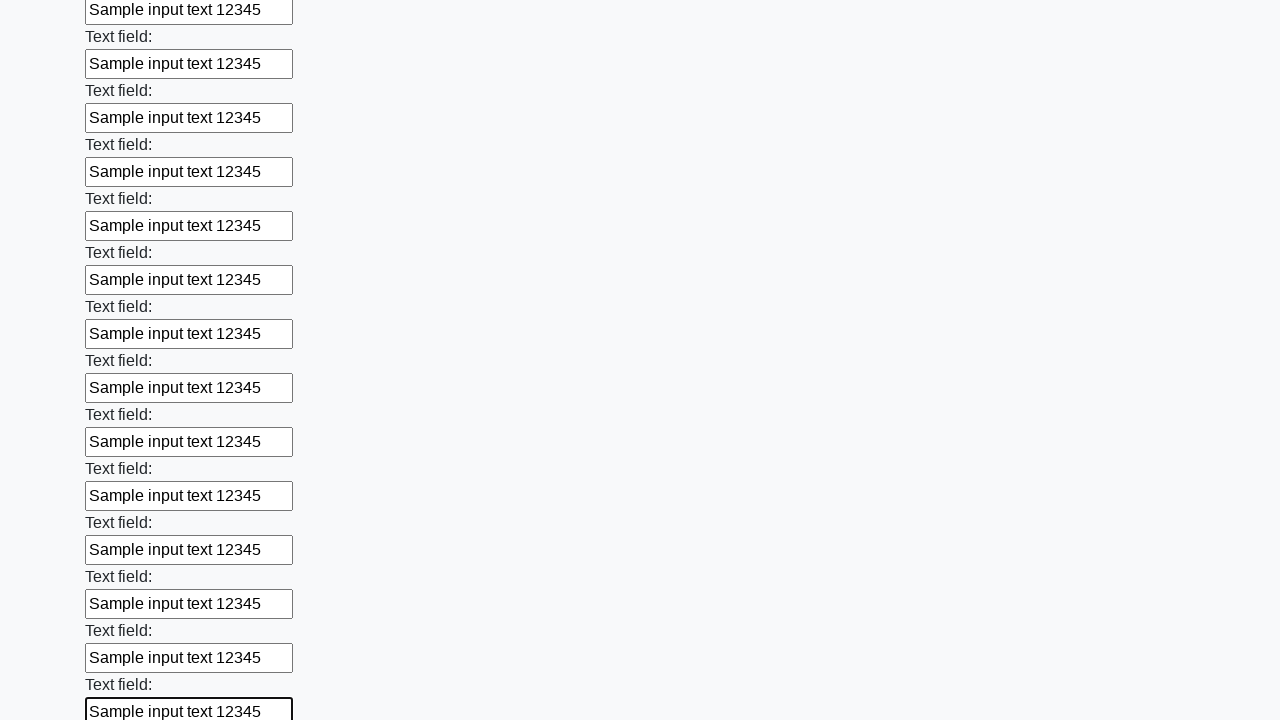

Filled input field with 'Sample input text 12345' on form[action="#"][method="get"] input >> nth=79
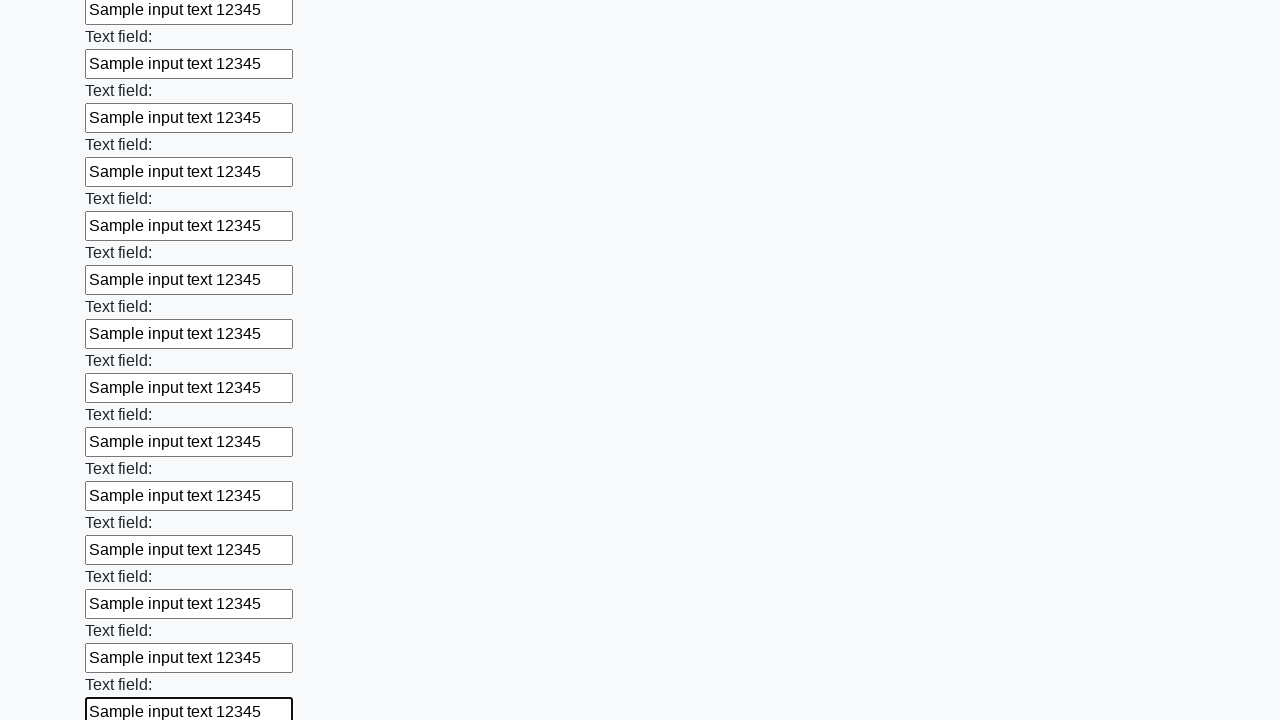

Filled input field with 'Sample input text 12345' on form[action="#"][method="get"] input >> nth=80
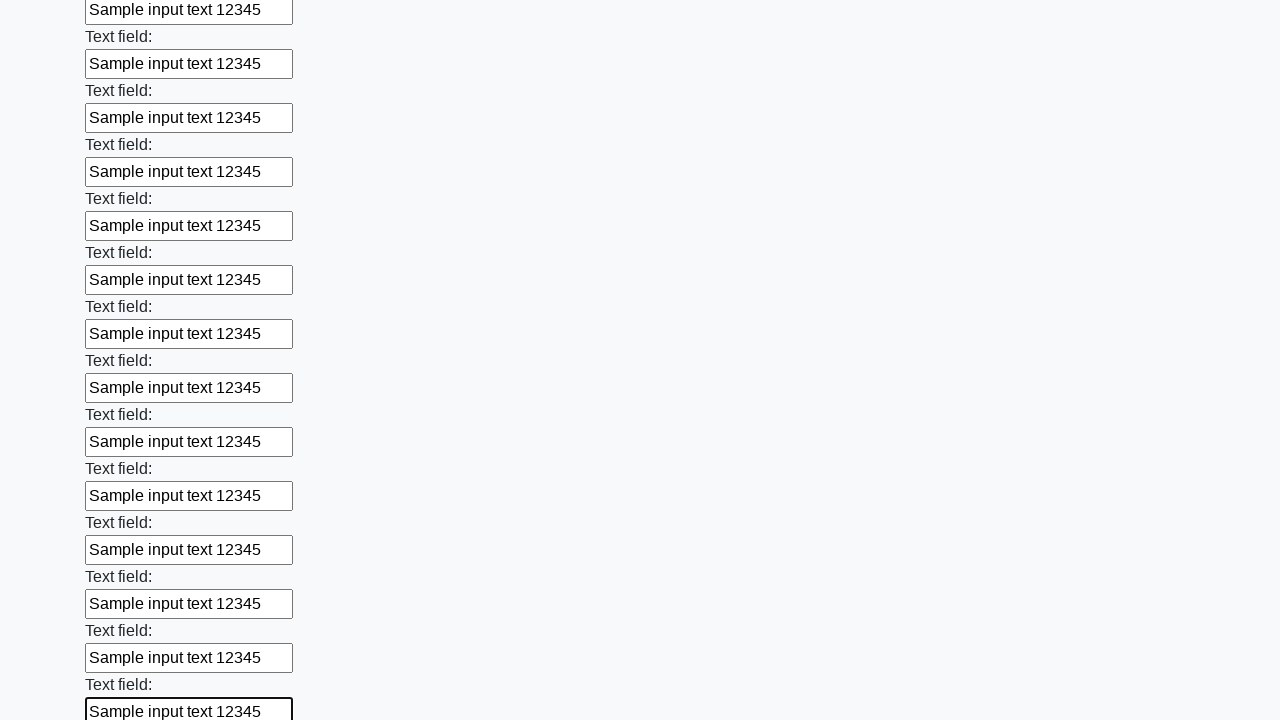

Filled input field with 'Sample input text 12345' on form[action="#"][method="get"] input >> nth=81
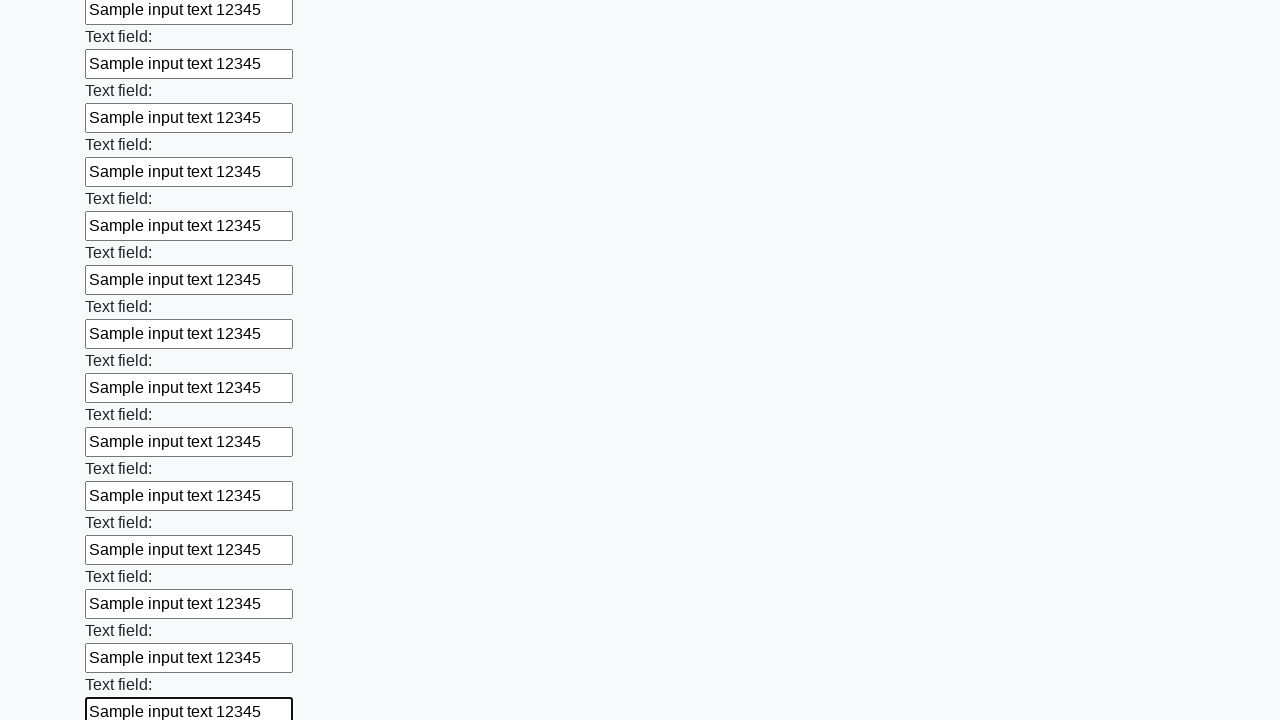

Filled input field with 'Sample input text 12345' on form[action="#"][method="get"] input >> nth=82
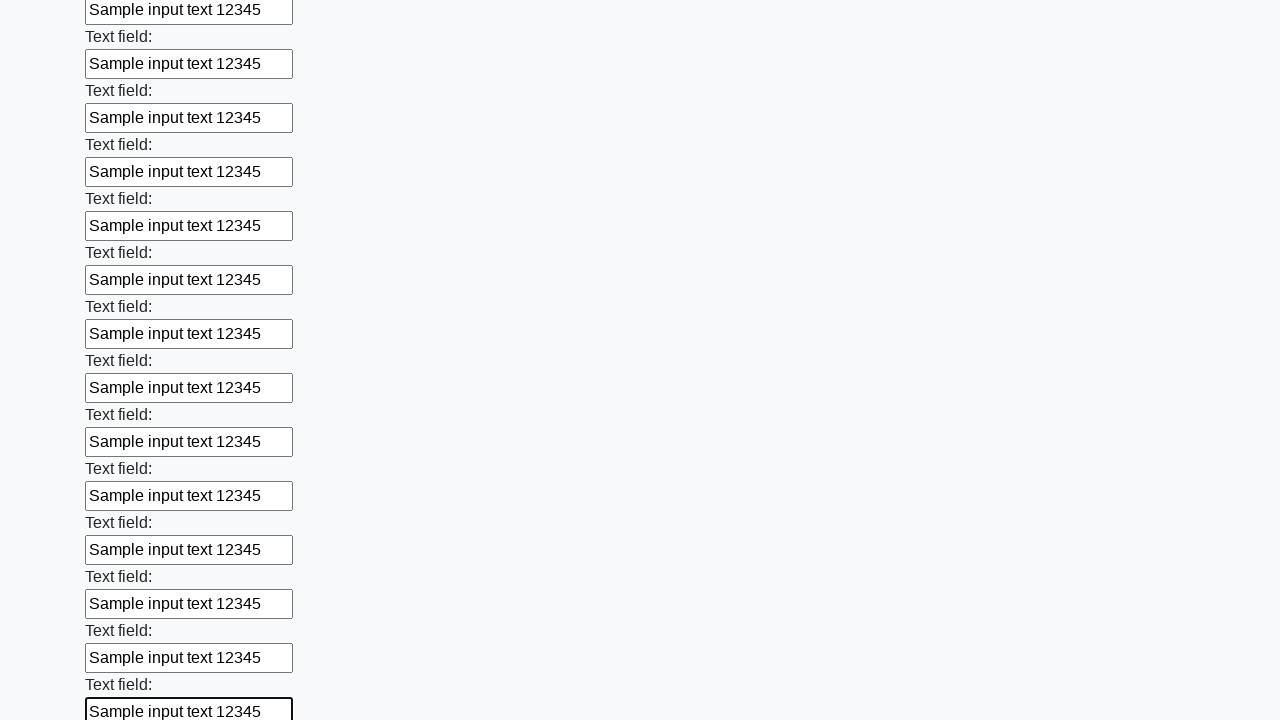

Filled input field with 'Sample input text 12345' on form[action="#"][method="get"] input >> nth=83
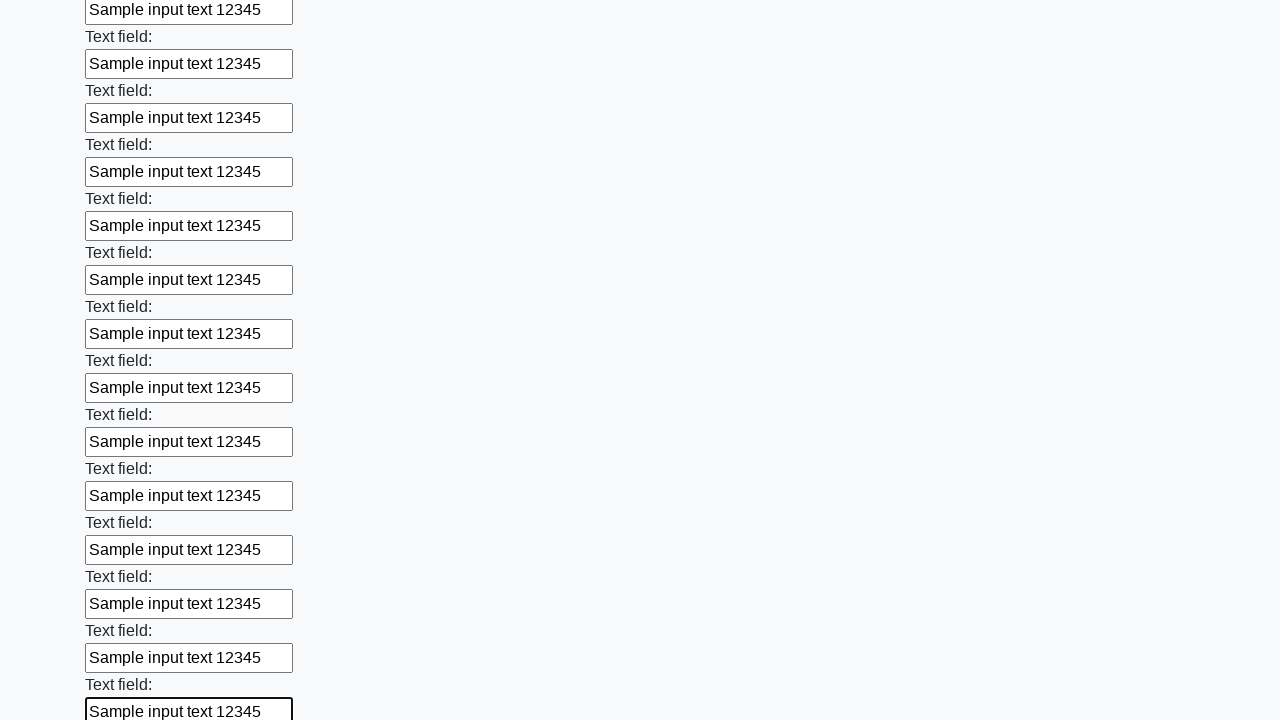

Filled input field with 'Sample input text 12345' on form[action="#"][method="get"] input >> nth=84
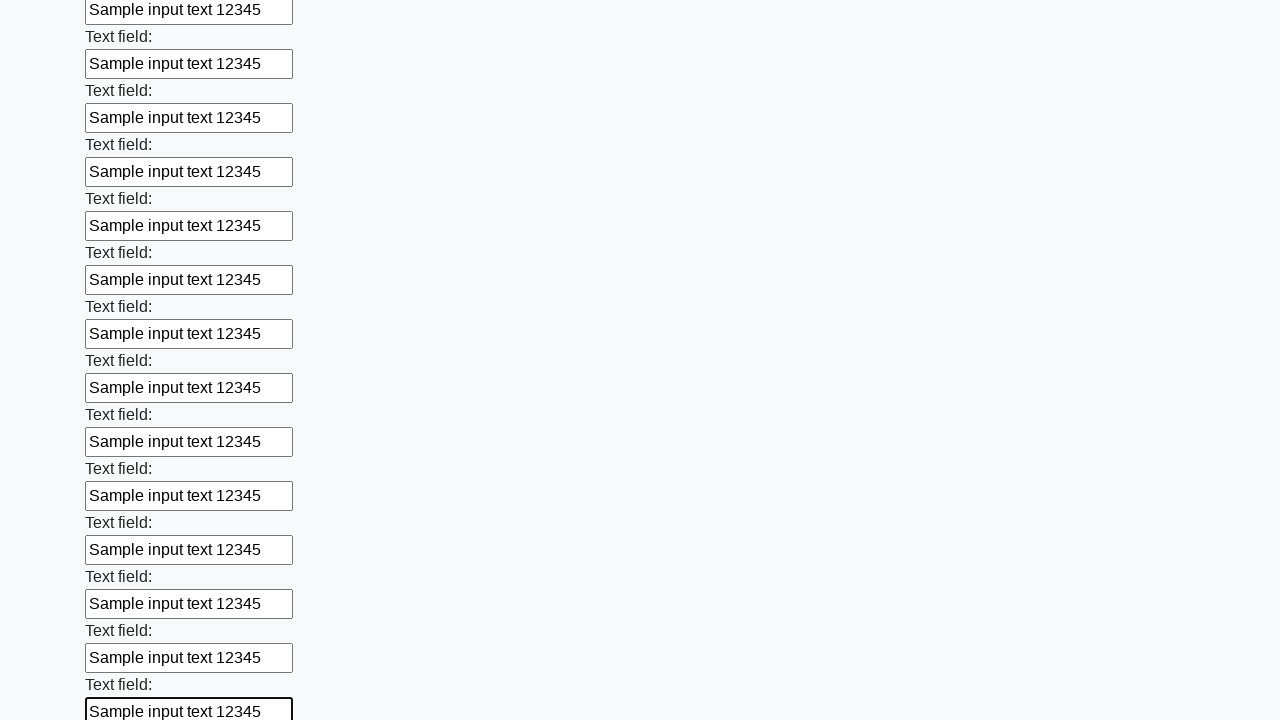

Filled input field with 'Sample input text 12345' on form[action="#"][method="get"] input >> nth=85
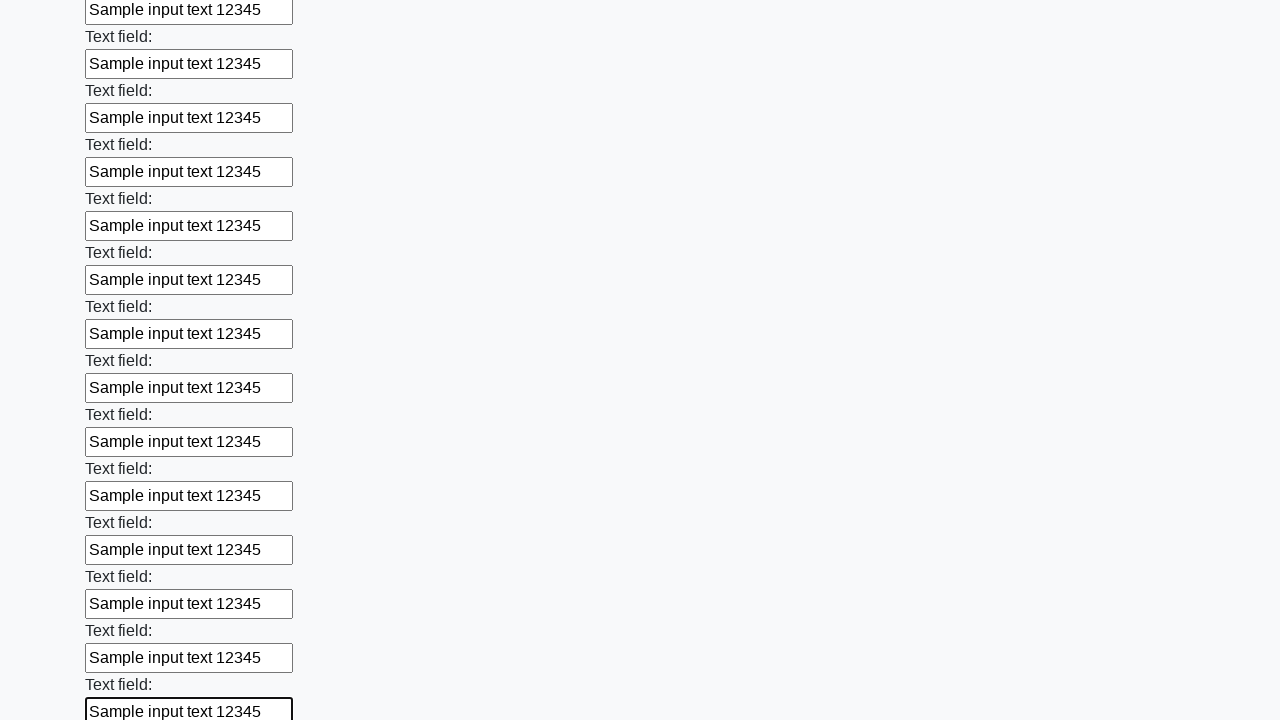

Filled input field with 'Sample input text 12345' on form[action="#"][method="get"] input >> nth=86
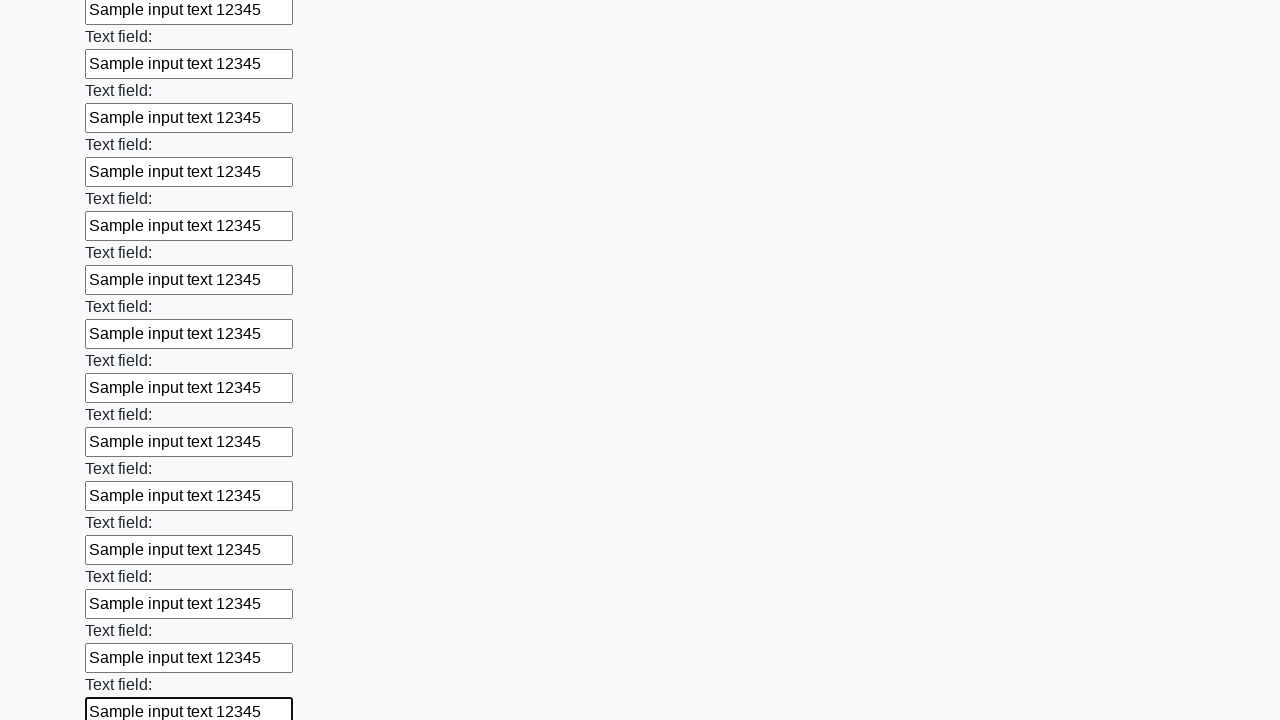

Filled input field with 'Sample input text 12345' on form[action="#"][method="get"] input >> nth=87
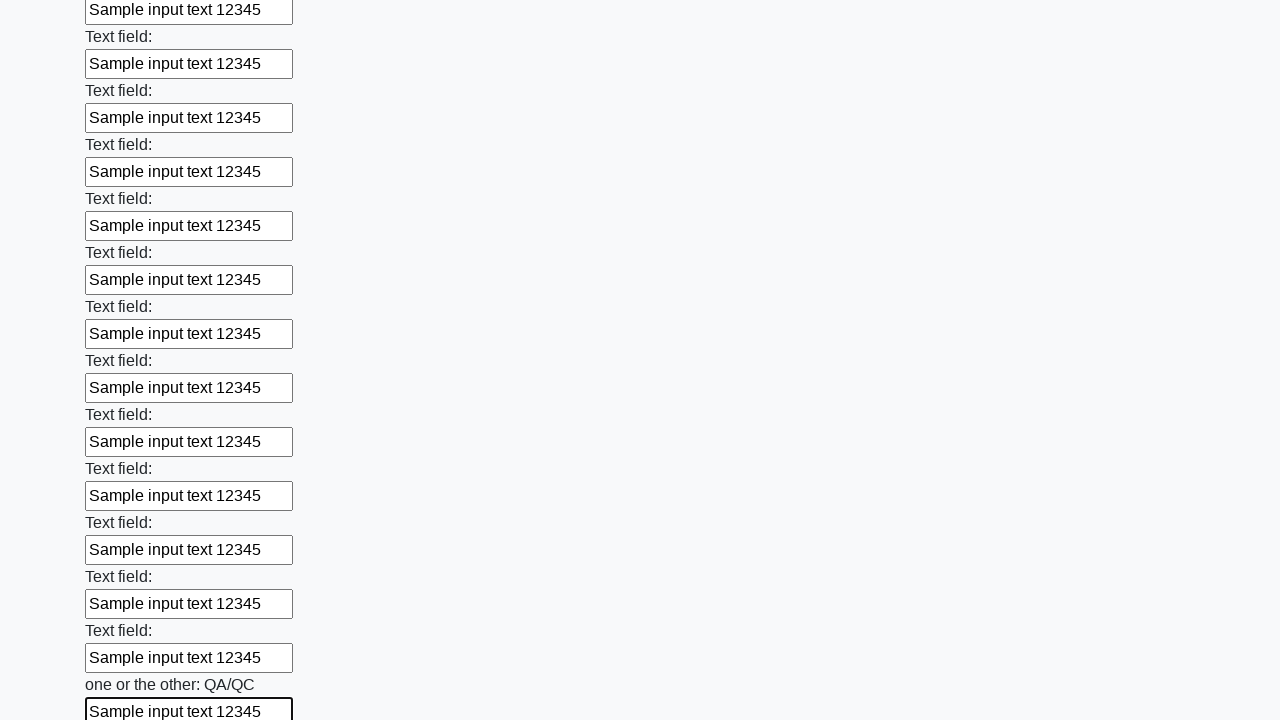

Filled input field with 'Sample input text 12345' on form[action="#"][method="get"] input >> nth=88
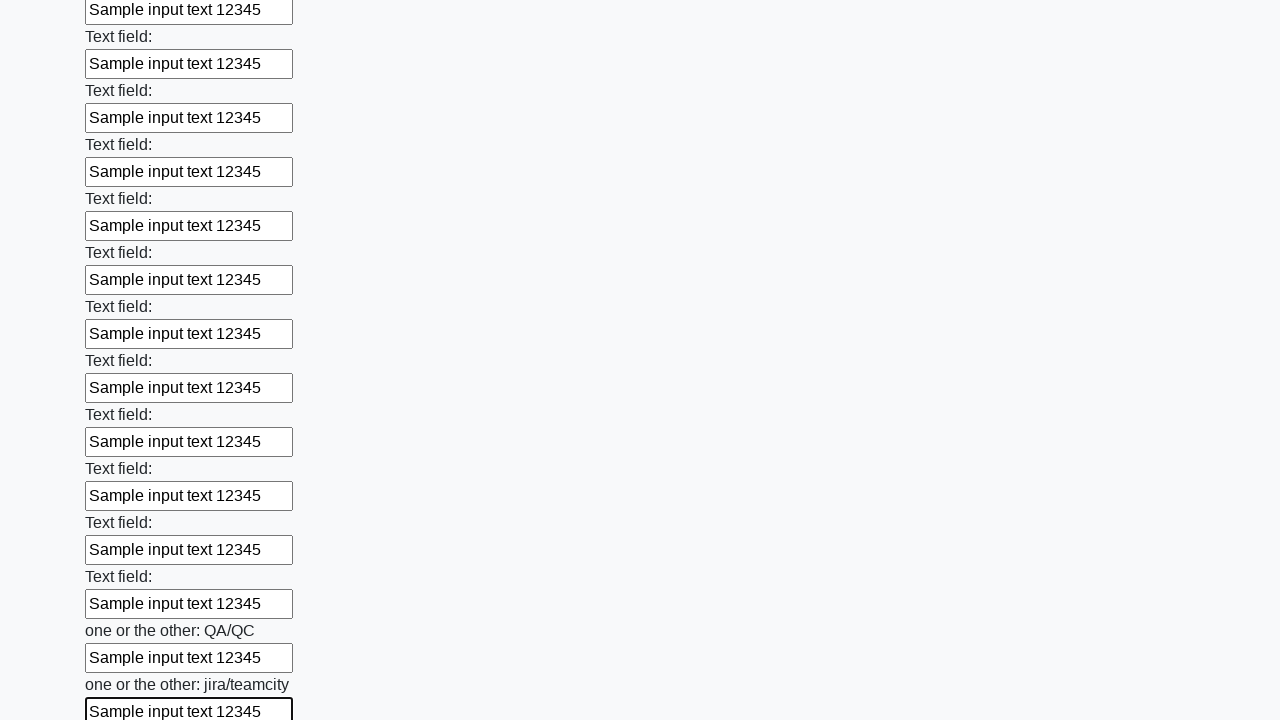

Filled input field with 'Sample input text 12345' on form[action="#"][method="get"] input >> nth=89
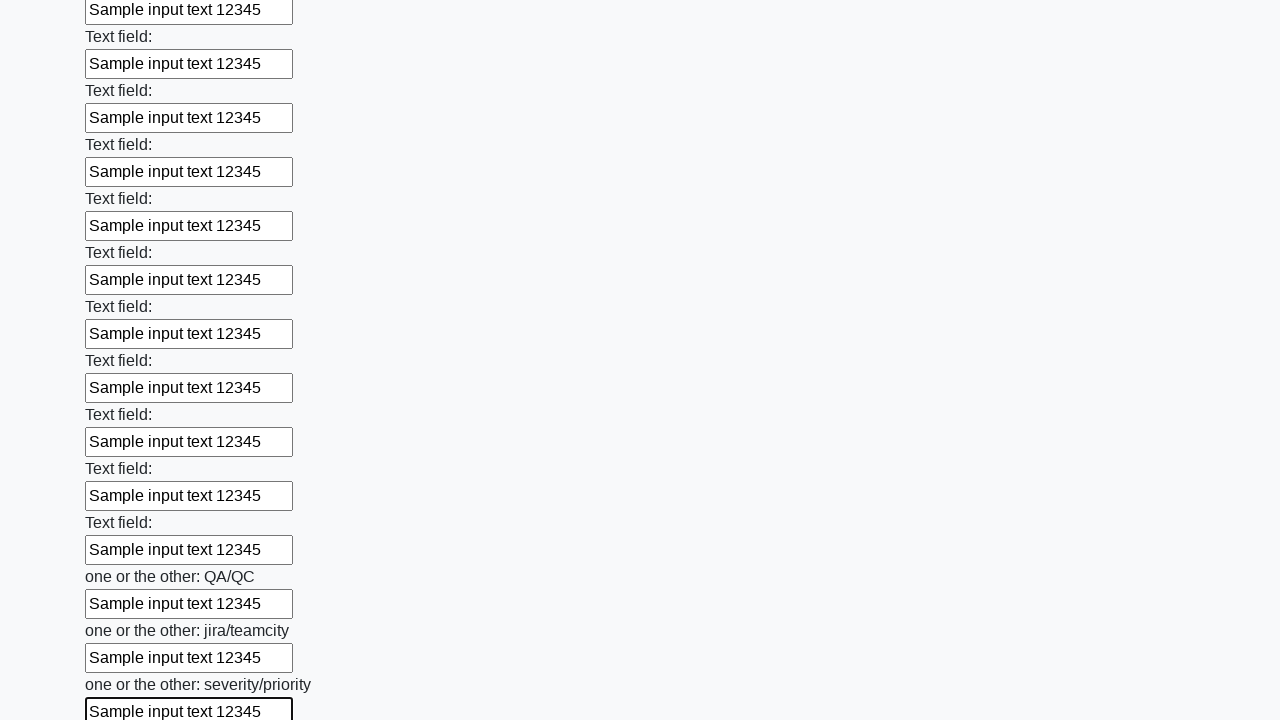

Filled input field with 'Sample input text 12345' on form[action="#"][method="get"] input >> nth=90
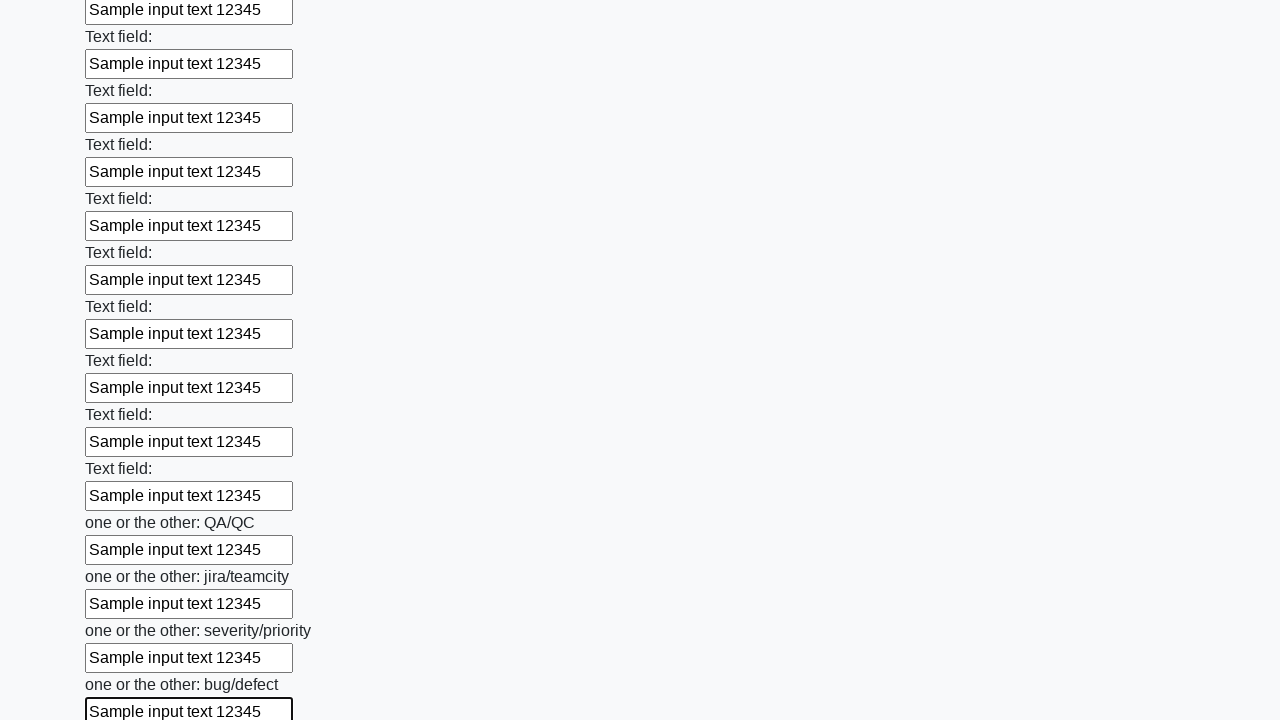

Filled input field with 'Sample input text 12345' on form[action="#"][method="get"] input >> nth=91
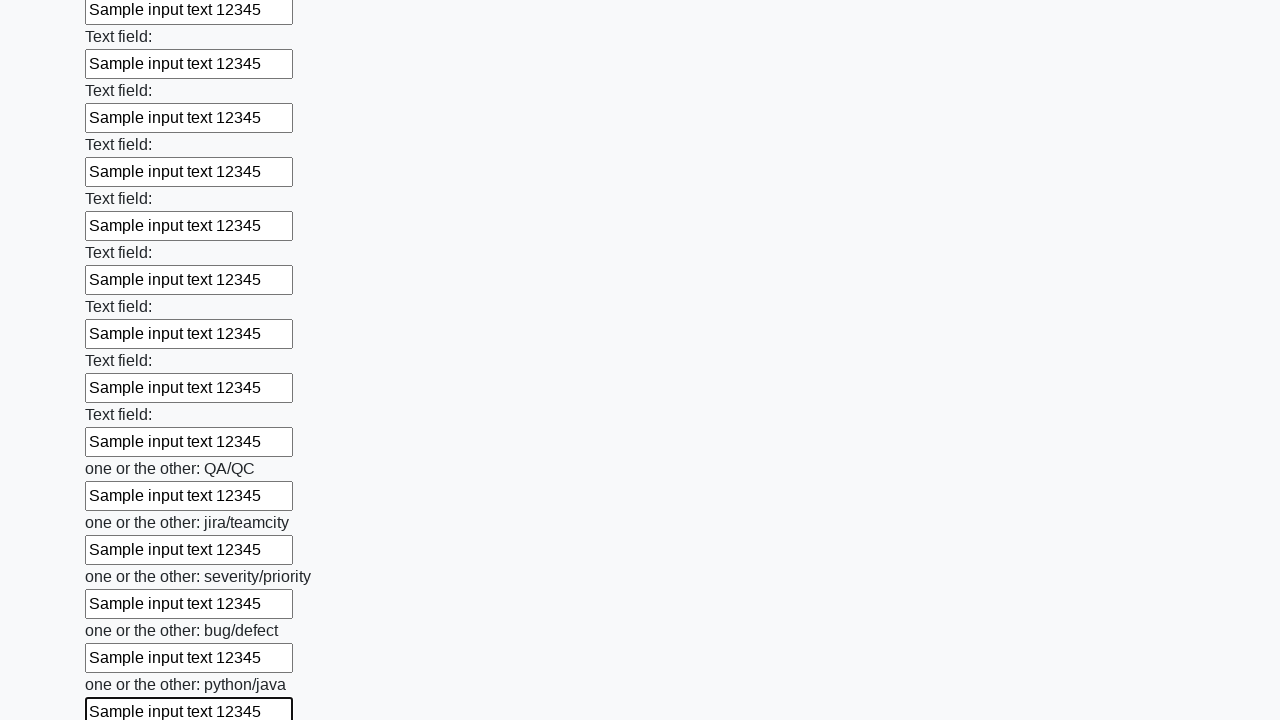

Filled input field with 'Sample input text 12345' on form[action="#"][method="get"] input >> nth=92
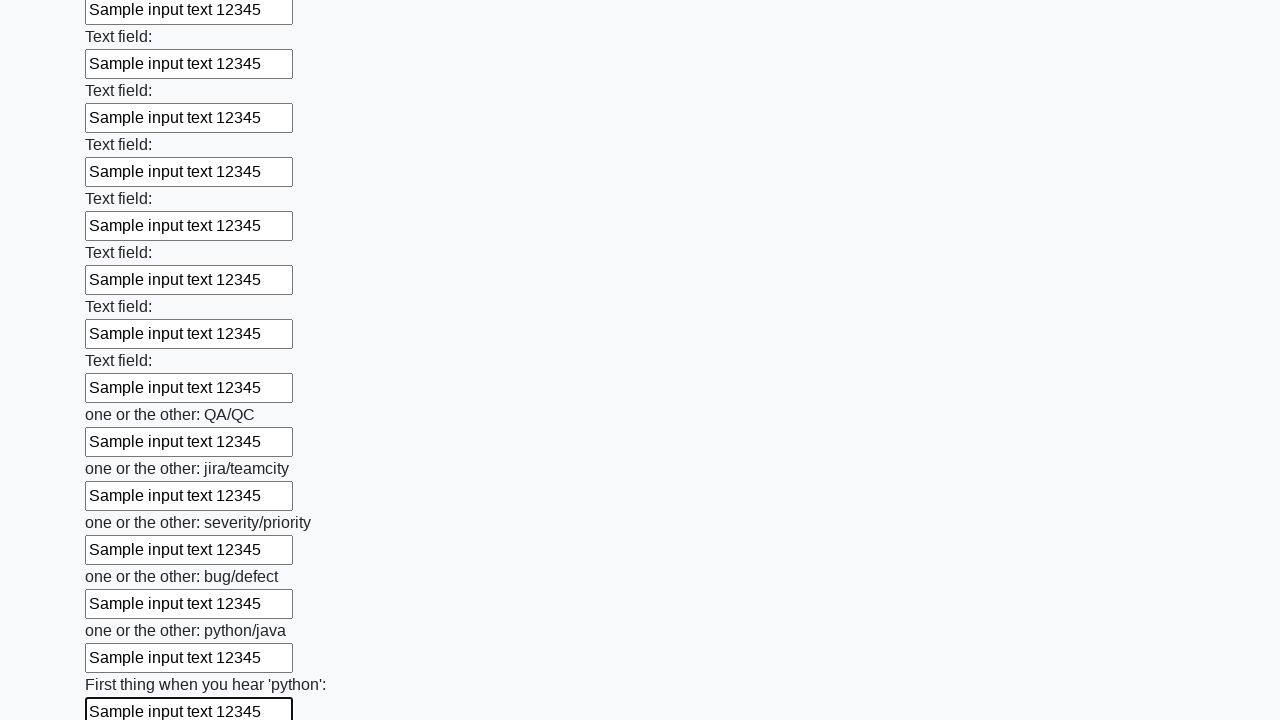

Filled input field with 'Sample input text 12345' on form[action="#"][method="get"] input >> nth=93
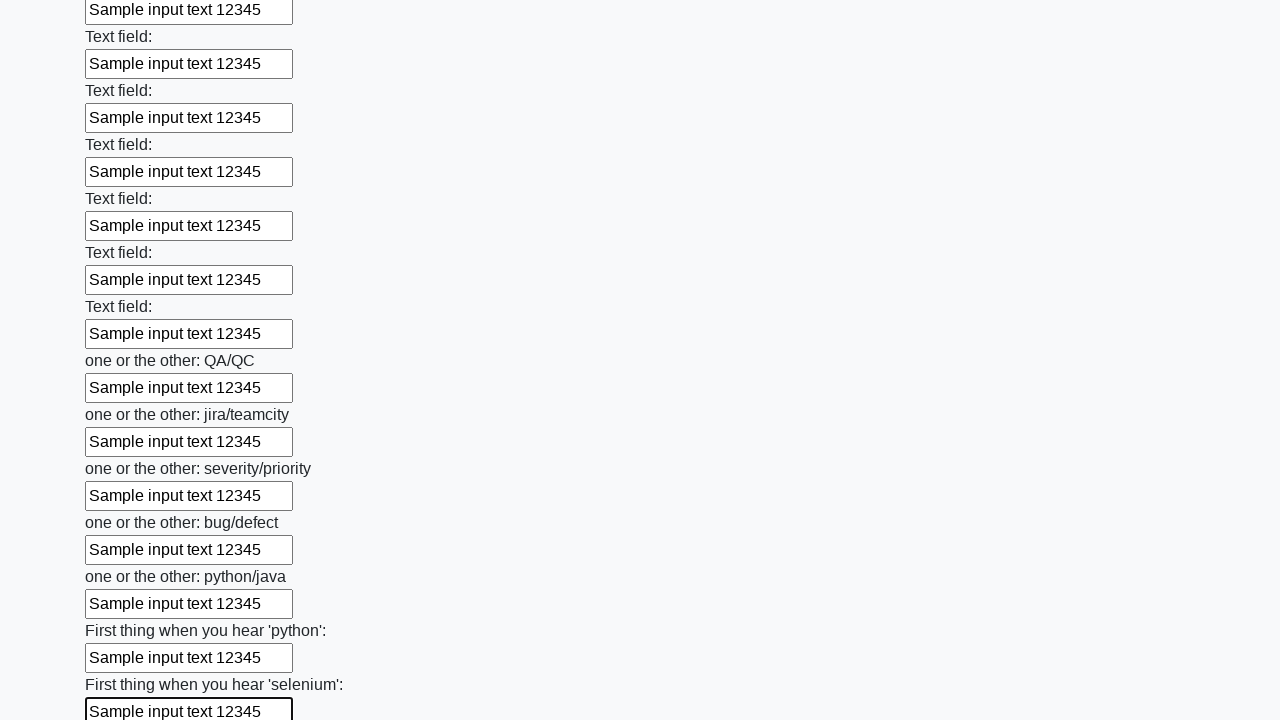

Filled input field with 'Sample input text 12345' on form[action="#"][method="get"] input >> nth=94
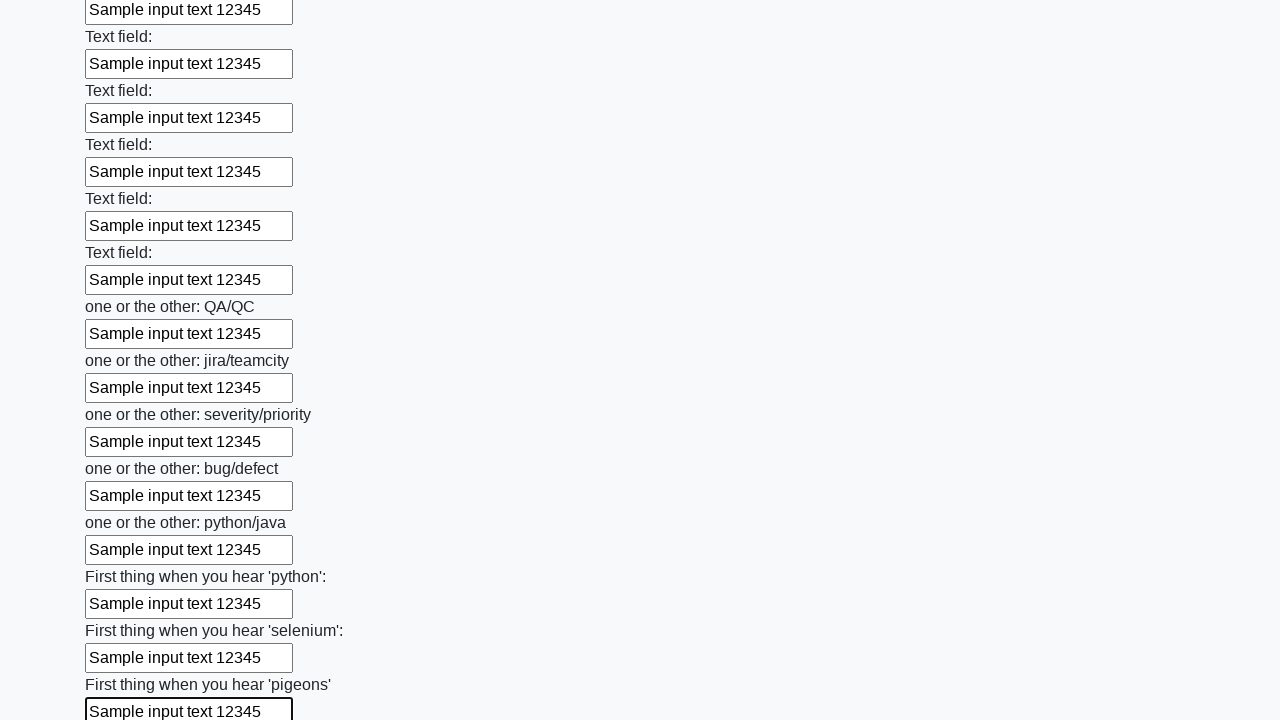

Filled input field with 'Sample input text 12345' on form[action="#"][method="get"] input >> nth=95
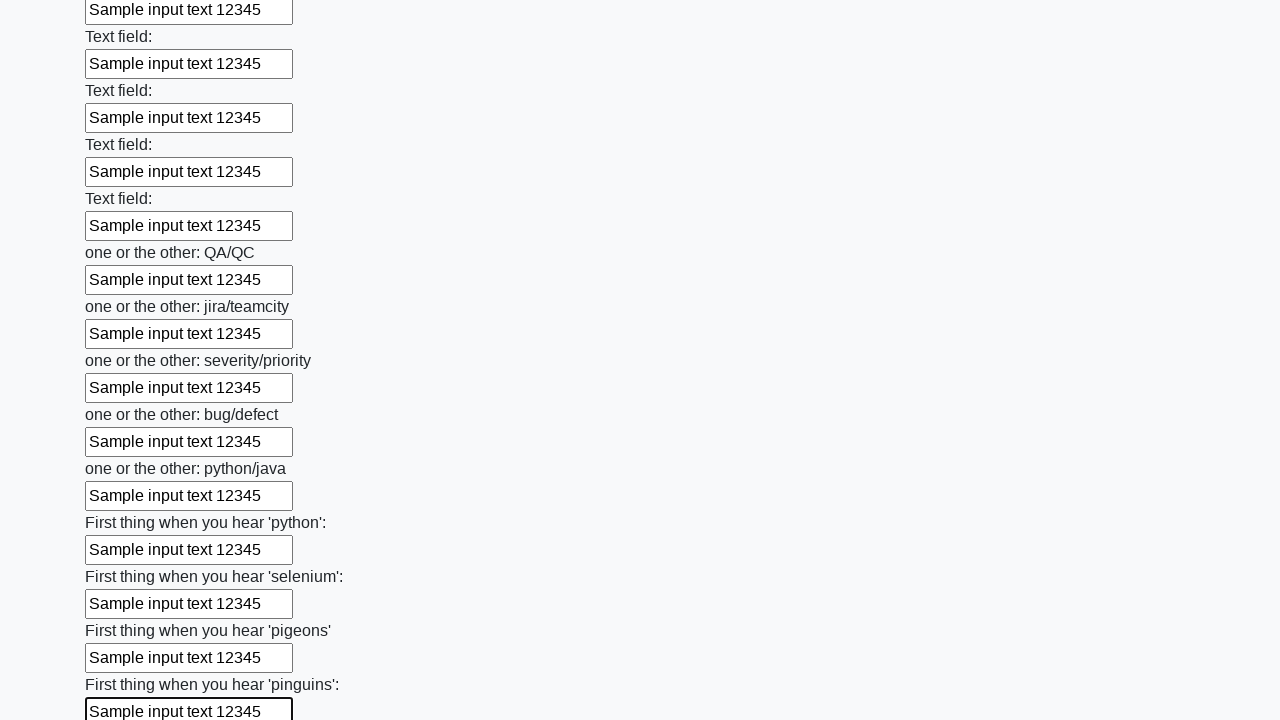

Filled input field with 'Sample input text 12345' on form[action="#"][method="get"] input >> nth=96
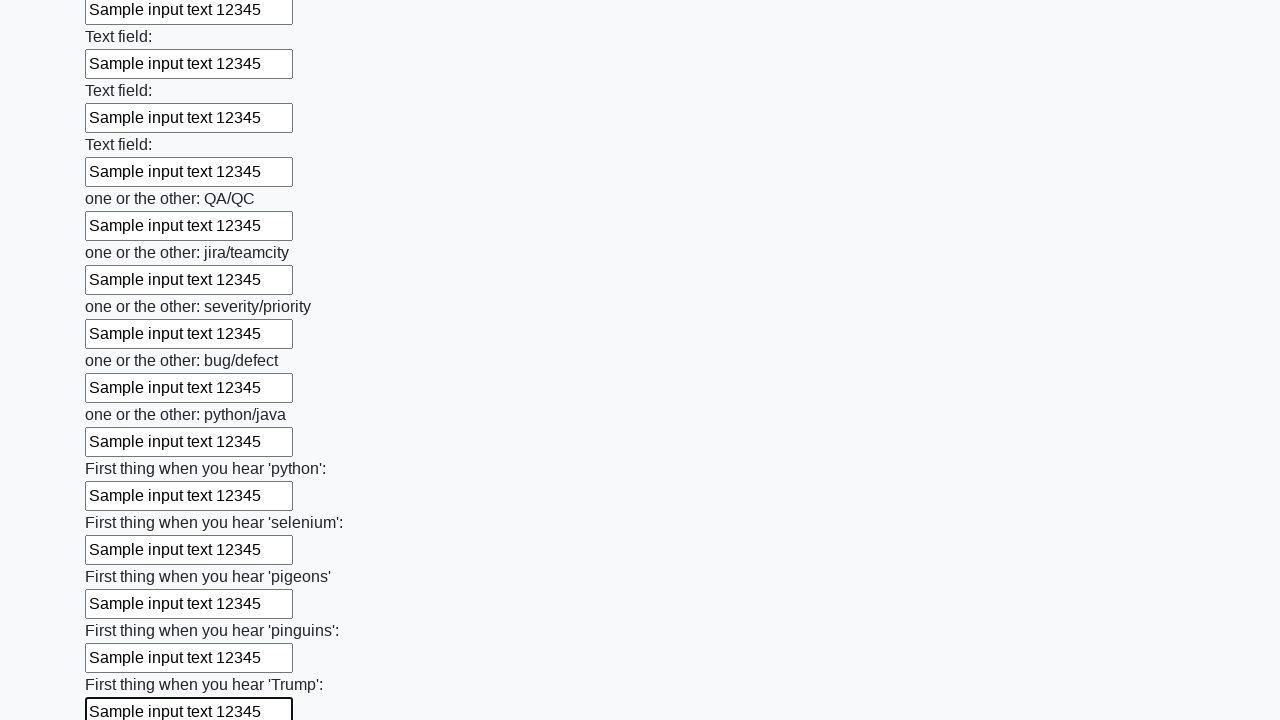

Filled input field with 'Sample input text 12345' on form[action="#"][method="get"] input >> nth=97
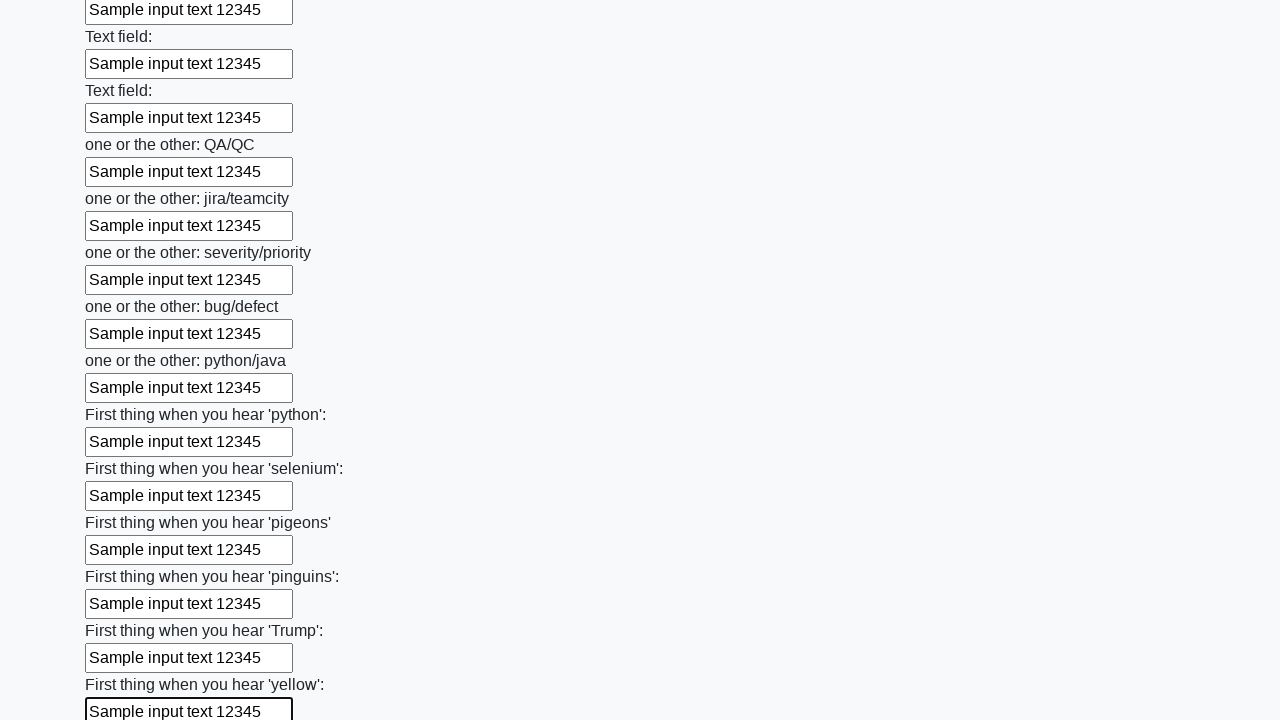

Filled input field with 'Sample input text 12345' on form[action="#"][method="get"] input >> nth=98
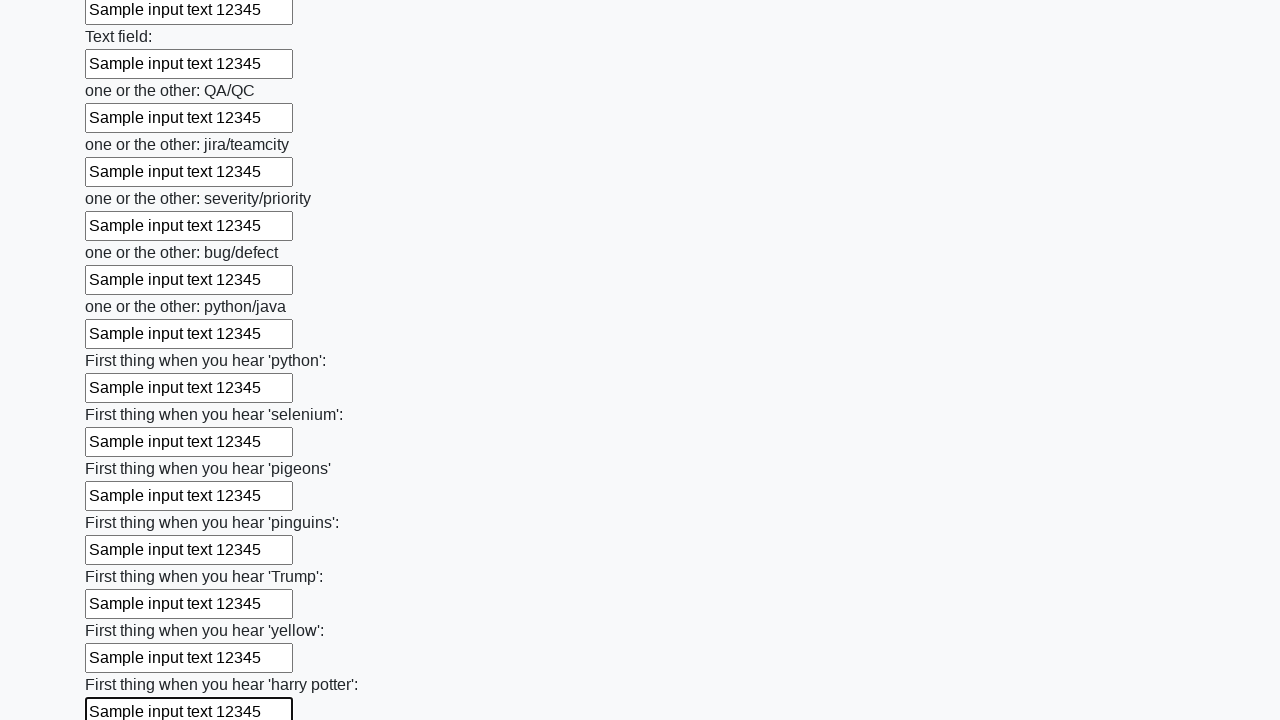

Filled input field with 'Sample input text 12345' on form[action="#"][method="get"] input >> nth=99
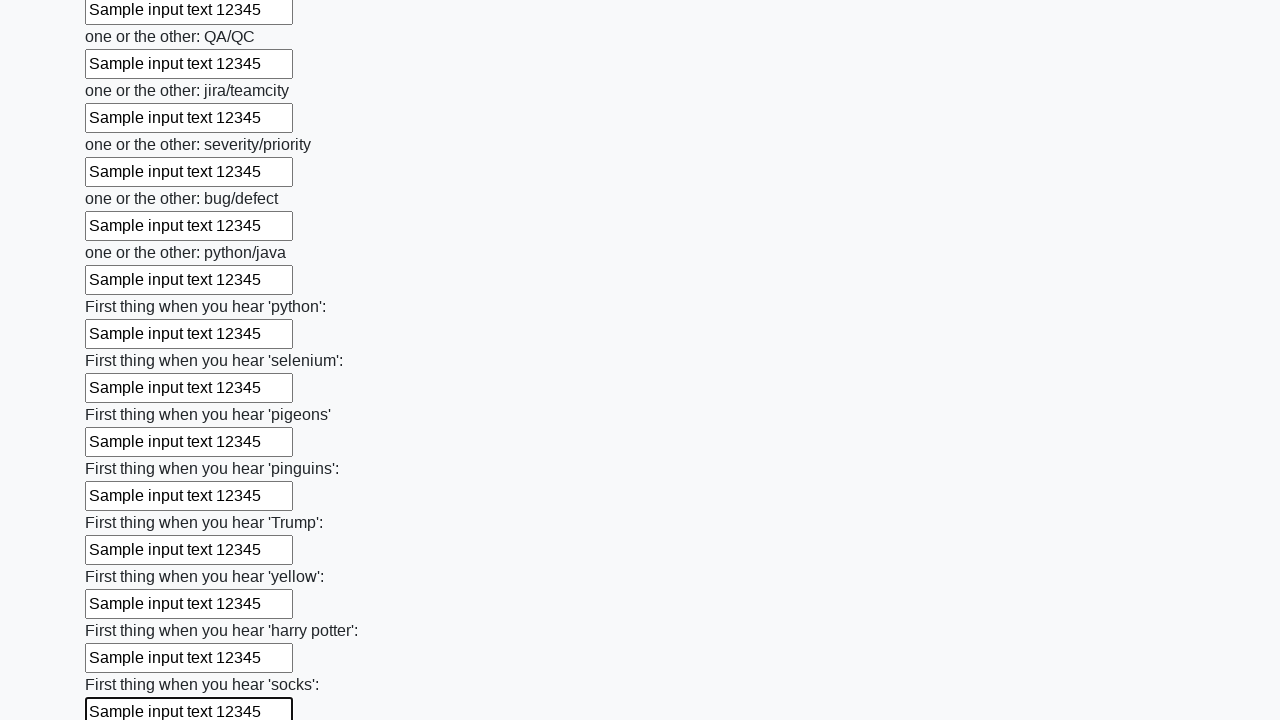

Dialog handler configured to accept alerts
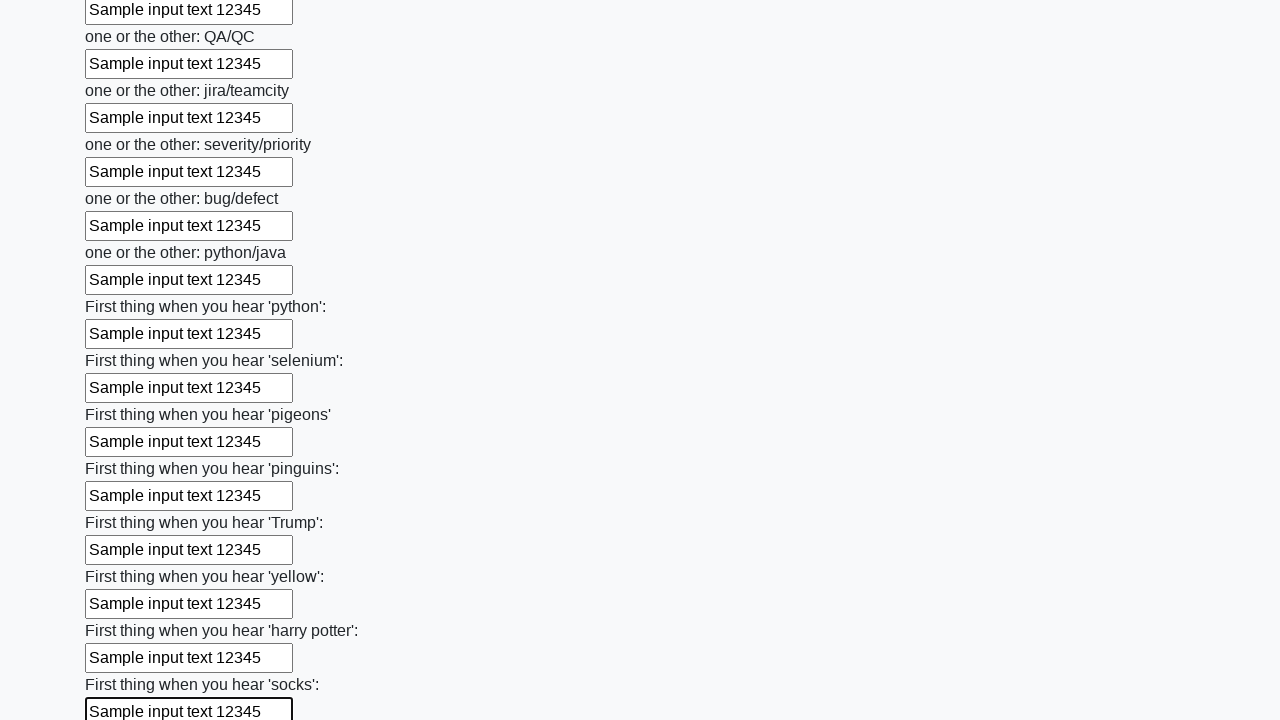

Clicked the Submit button to submit the form at (123, 611) on button.btn
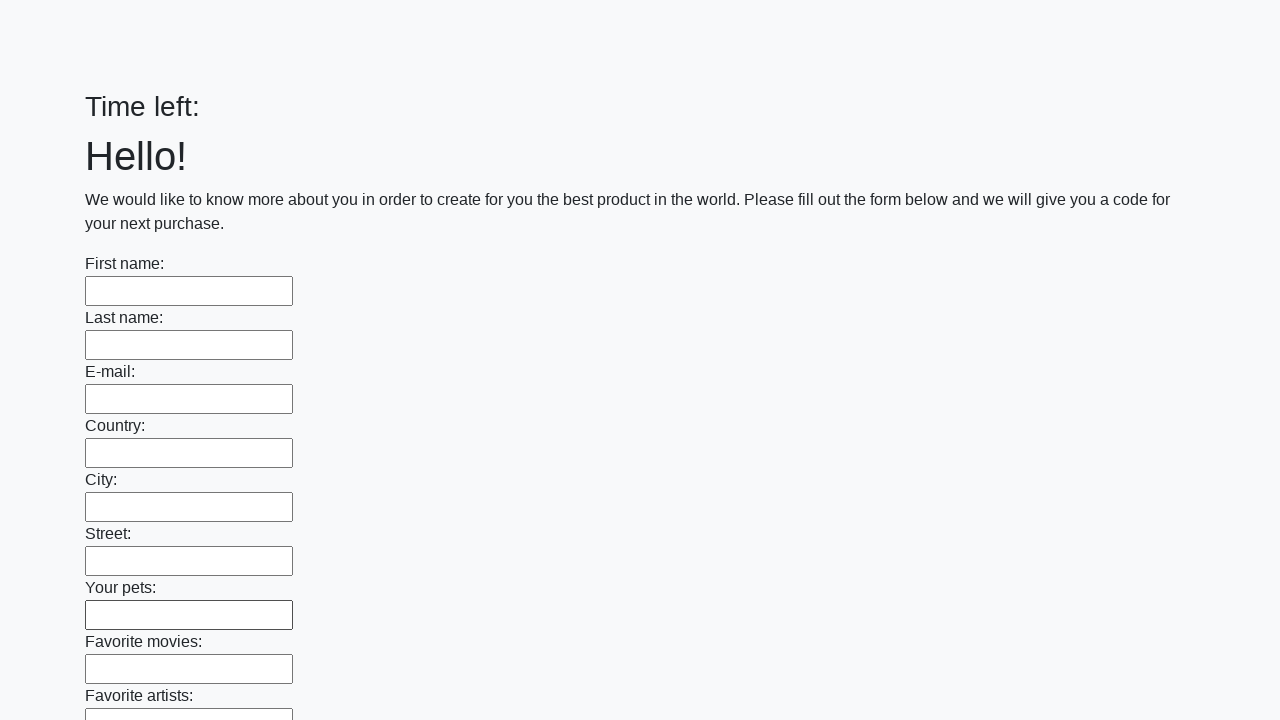

Waited 500ms for alert processing
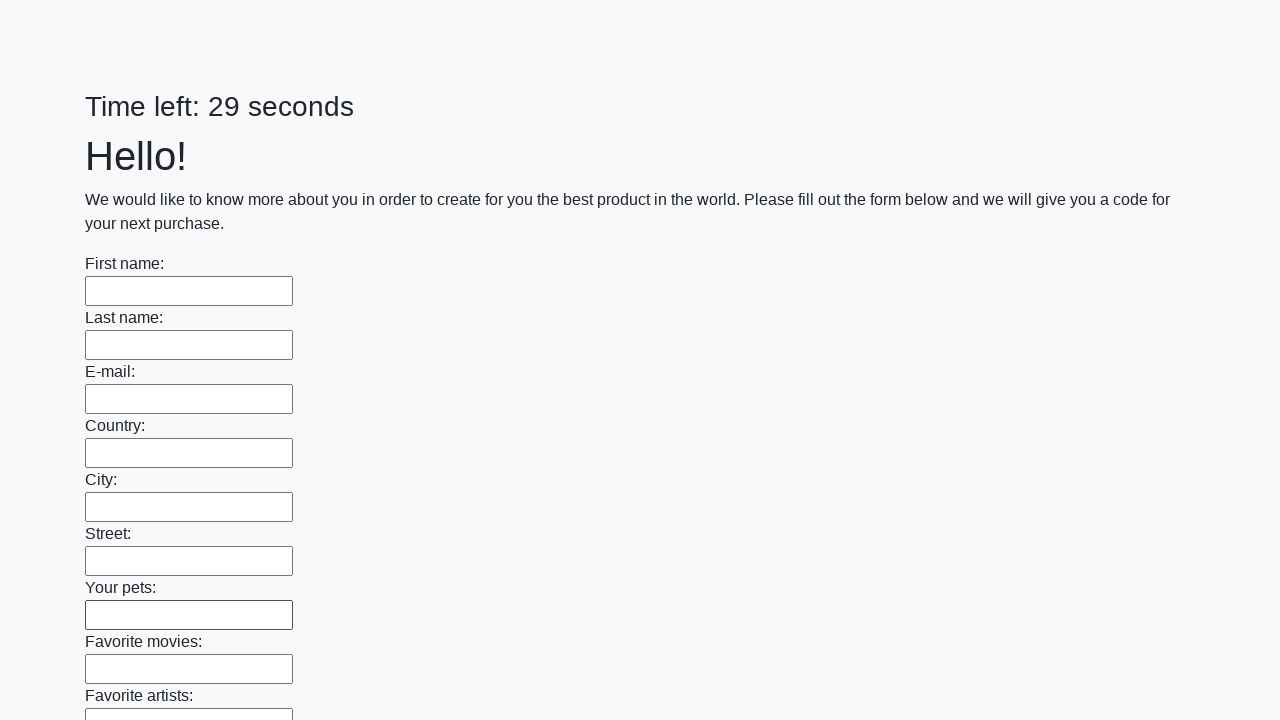

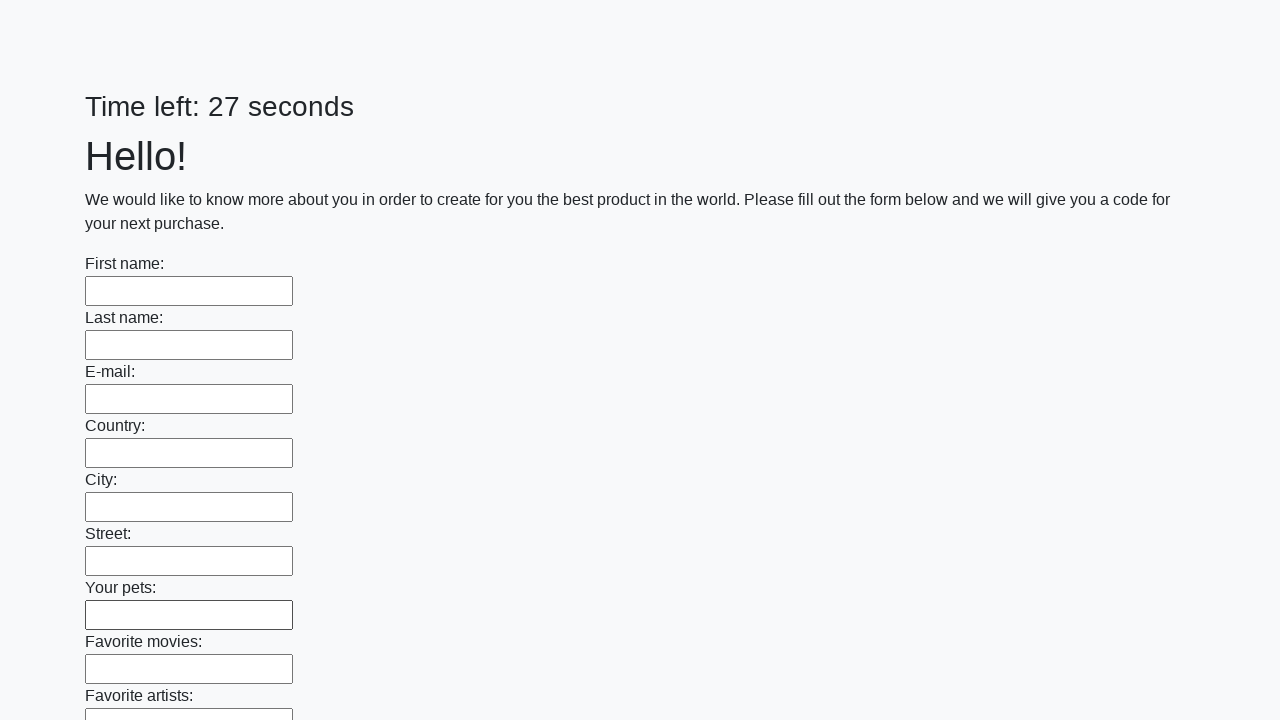